Fills all text input fields on a form with many fields and submits the form

Starting URL: http://suninjuly.github.io/huge_form.html

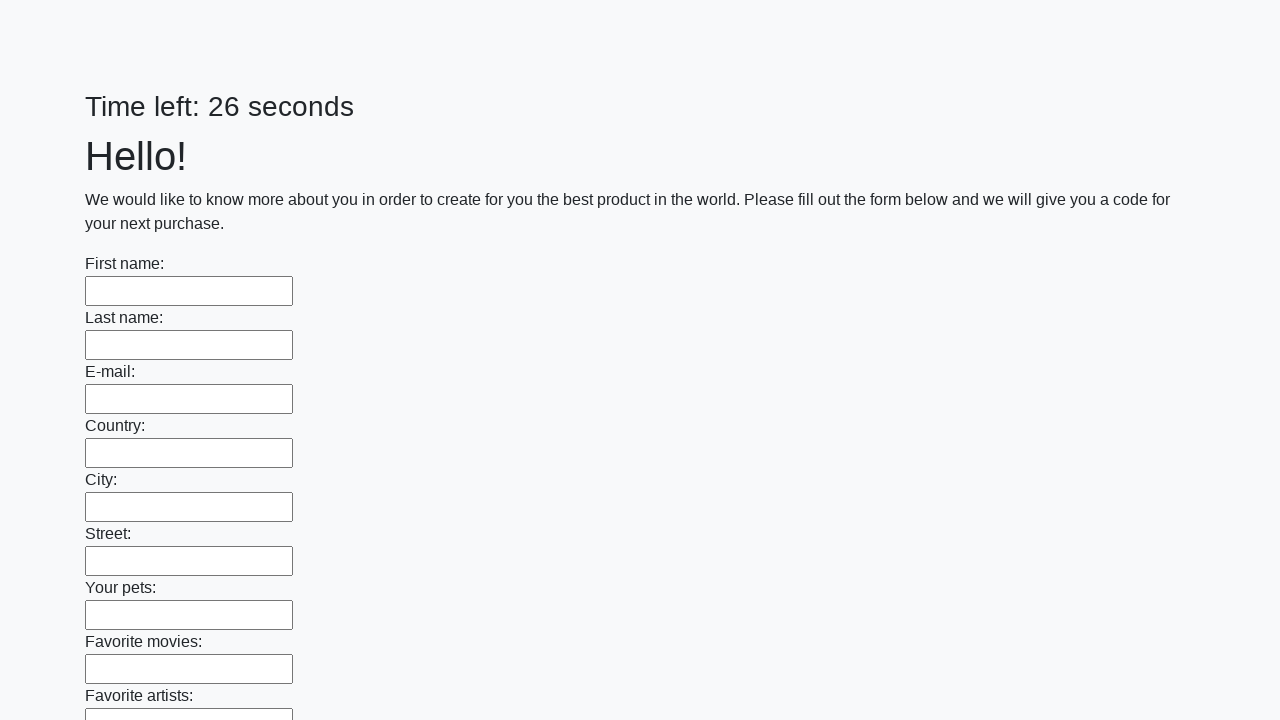

Located all text input fields on the huge form
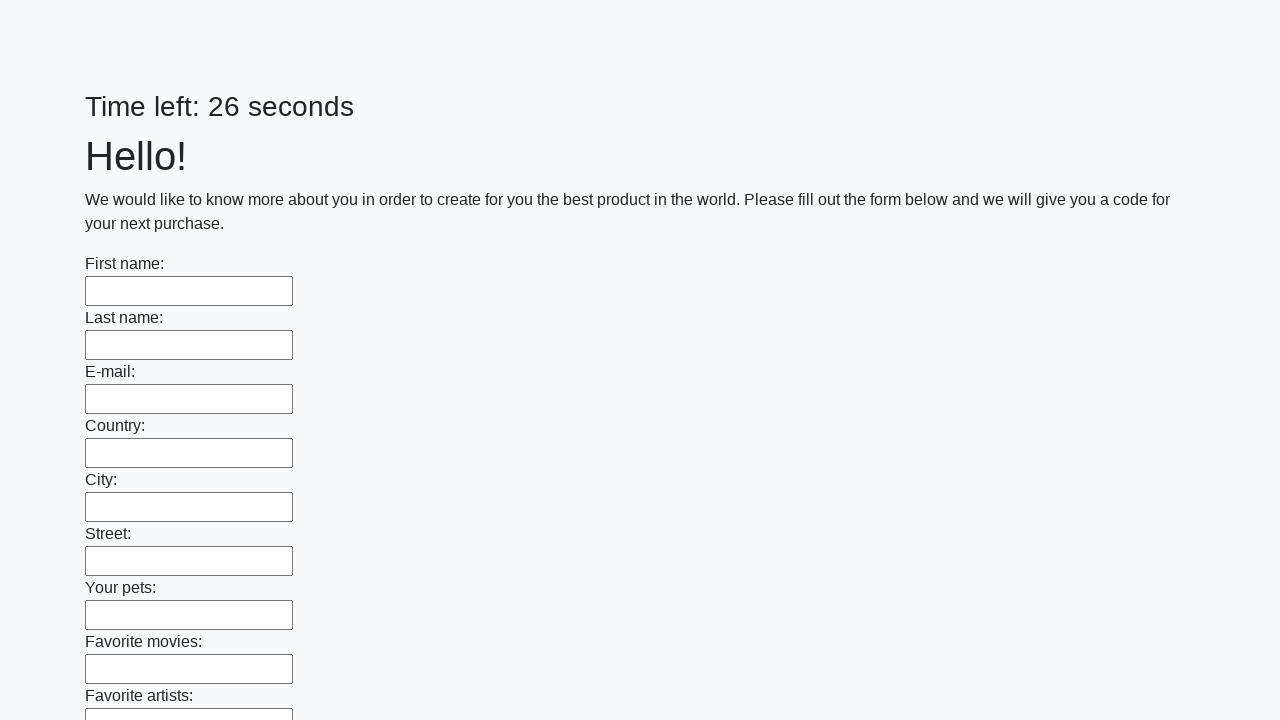

Filled a text input field with 'Мой ответ' on input[type='text'] >> nth=0
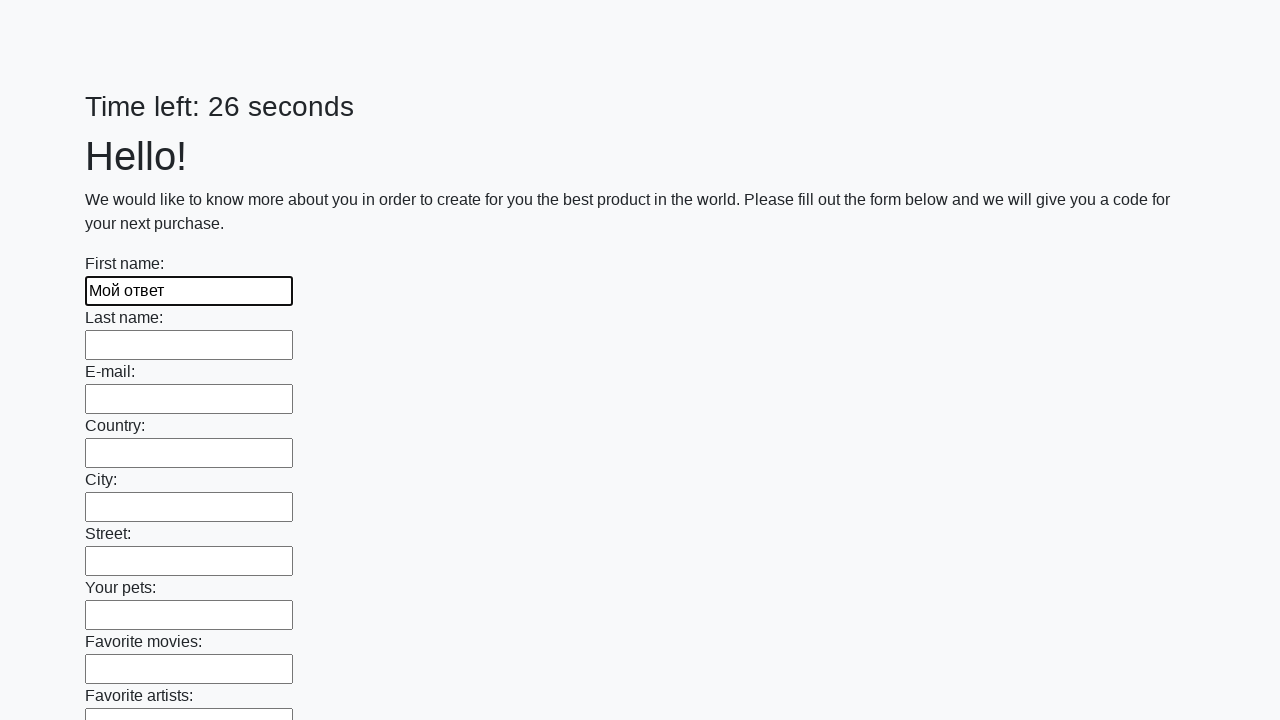

Filled a text input field with 'Мой ответ' on input[type='text'] >> nth=1
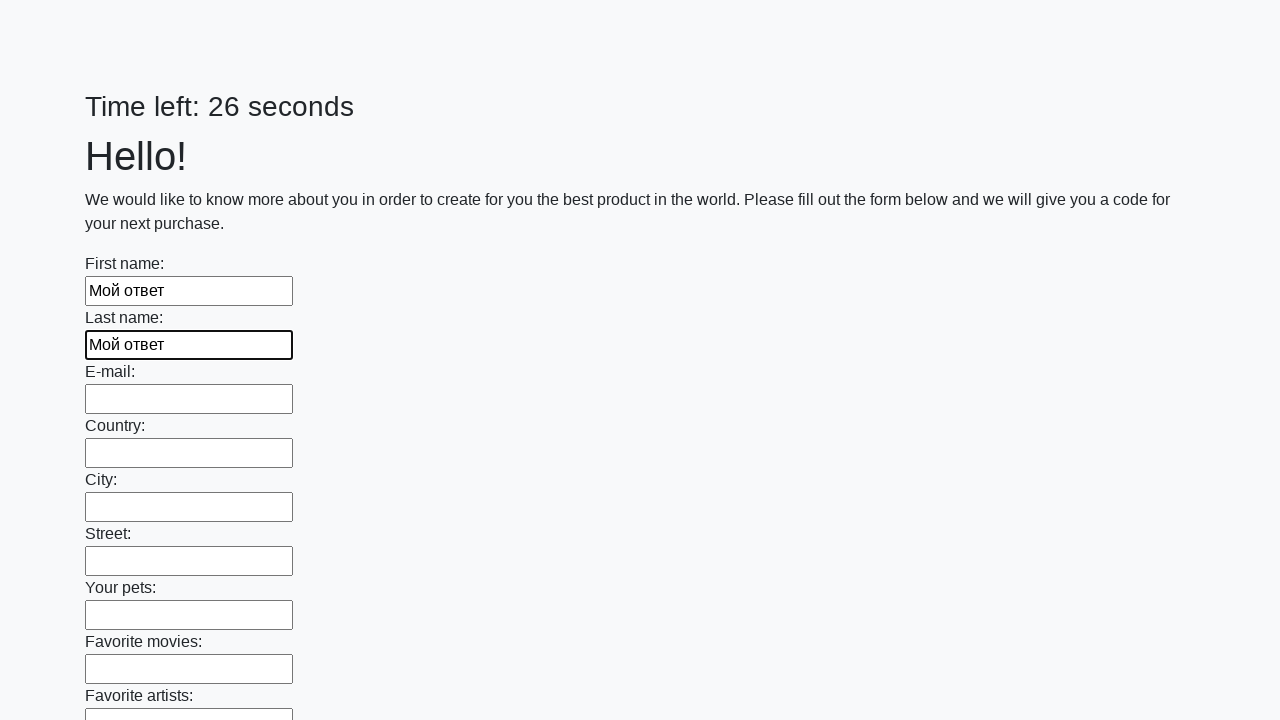

Filled a text input field with 'Мой ответ' on input[type='text'] >> nth=2
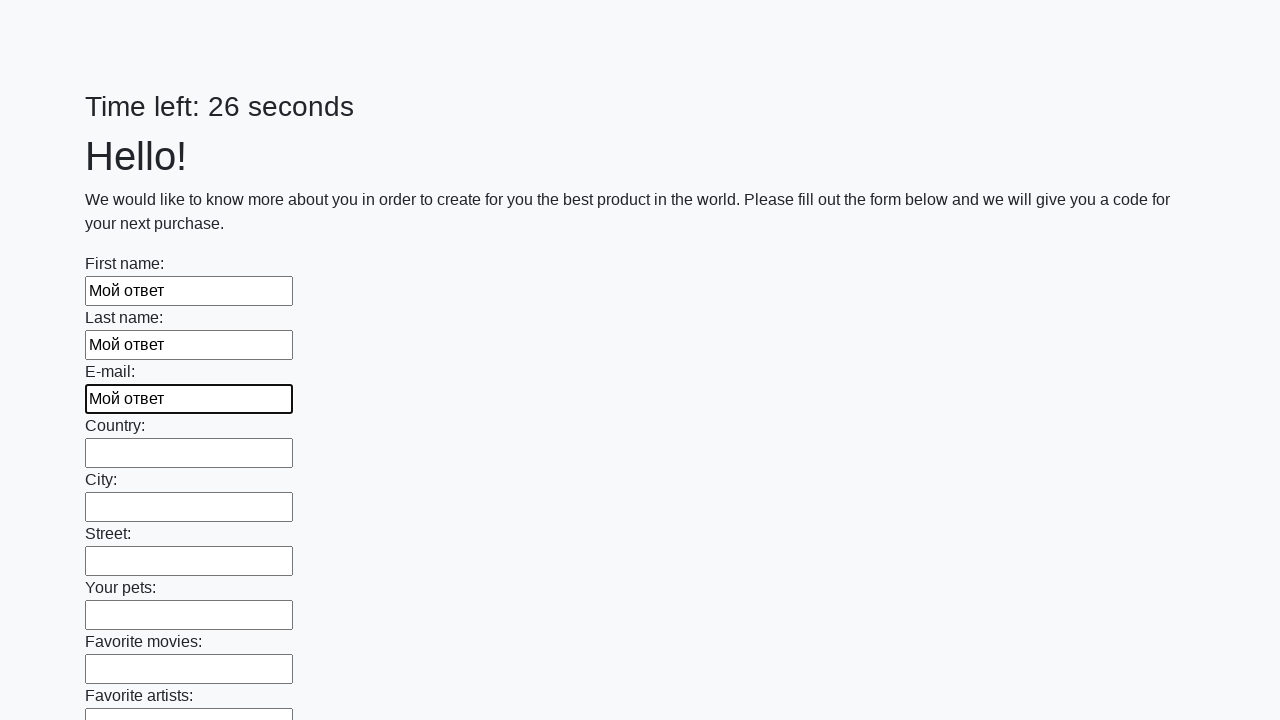

Filled a text input field with 'Мой ответ' on input[type='text'] >> nth=3
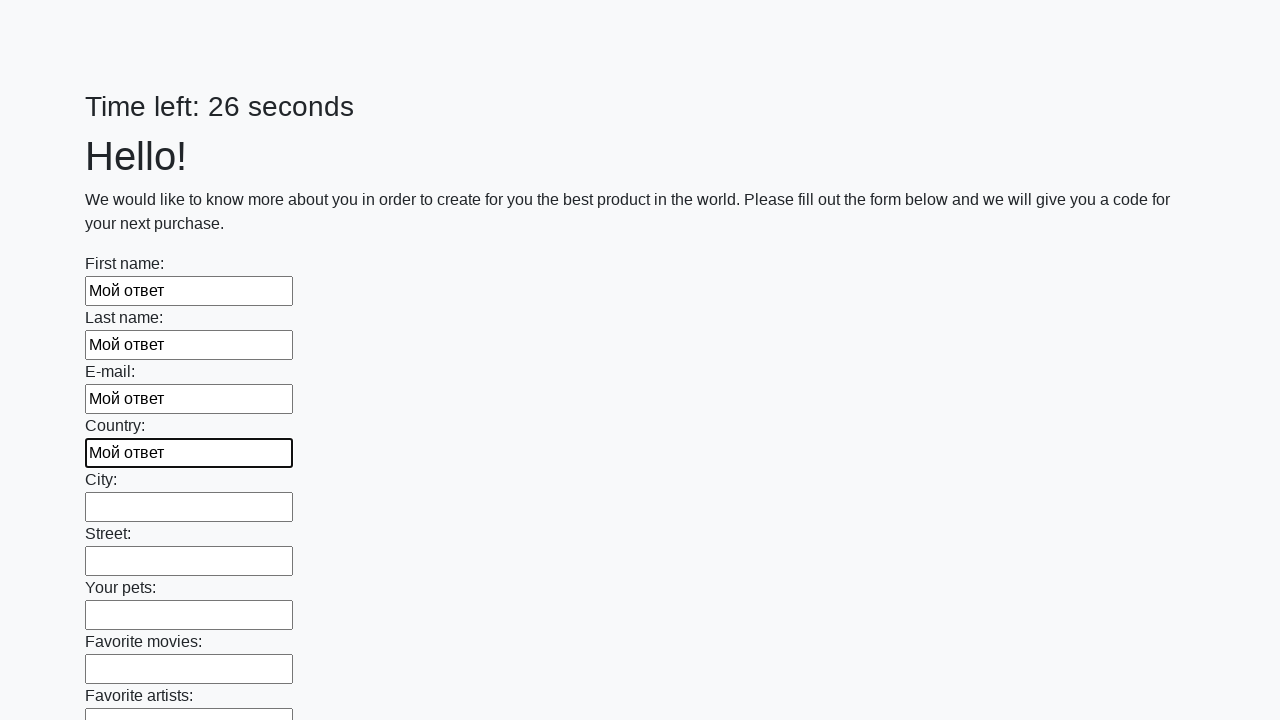

Filled a text input field with 'Мой ответ' on input[type='text'] >> nth=4
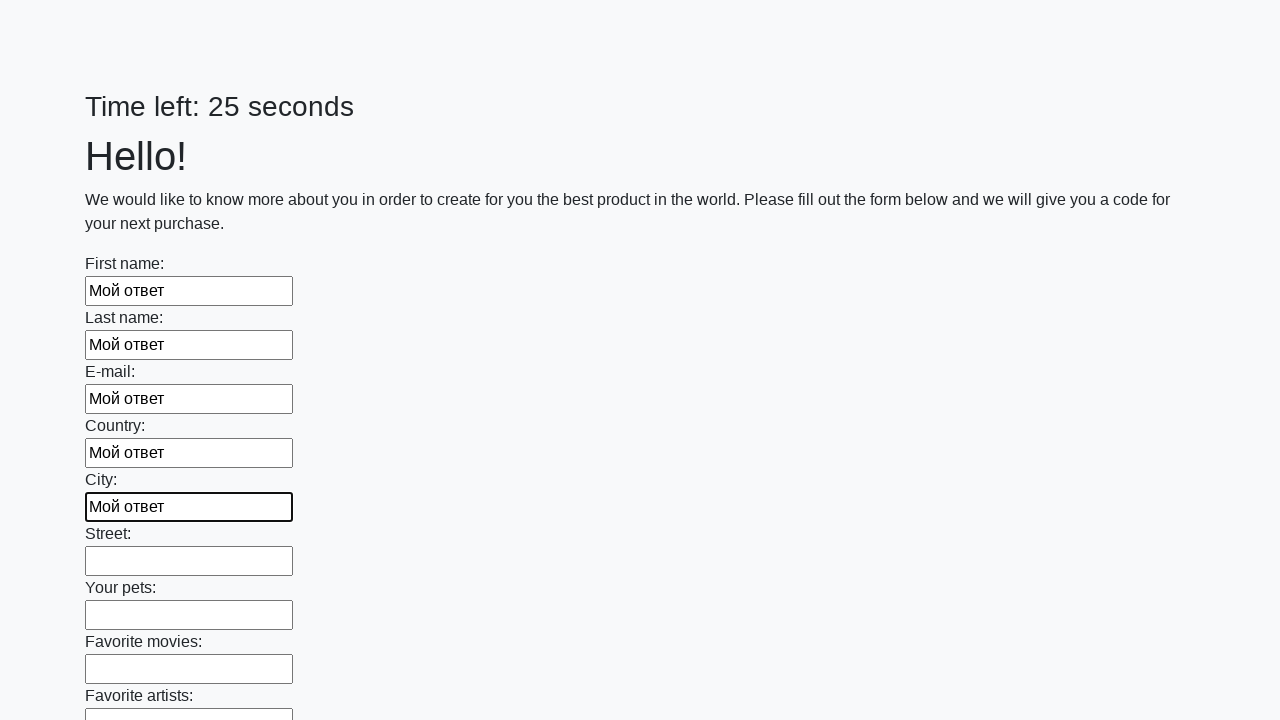

Filled a text input field with 'Мой ответ' on input[type='text'] >> nth=5
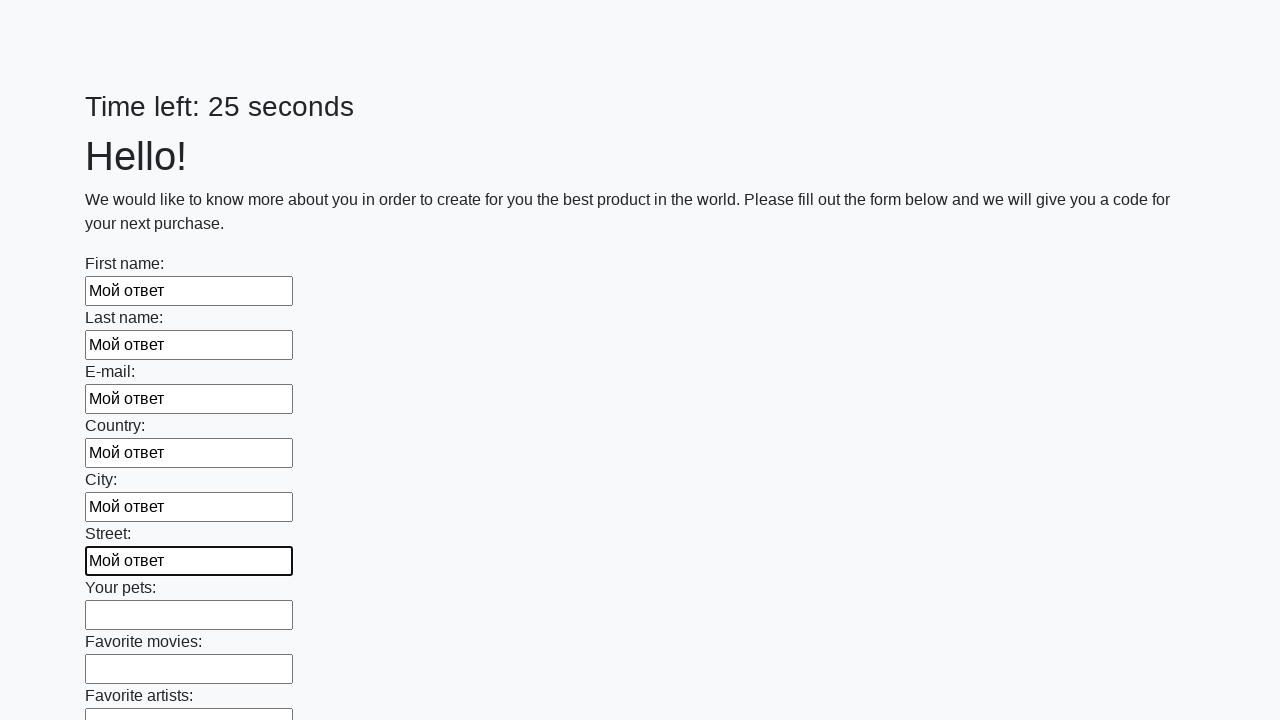

Filled a text input field with 'Мой ответ' on input[type='text'] >> nth=6
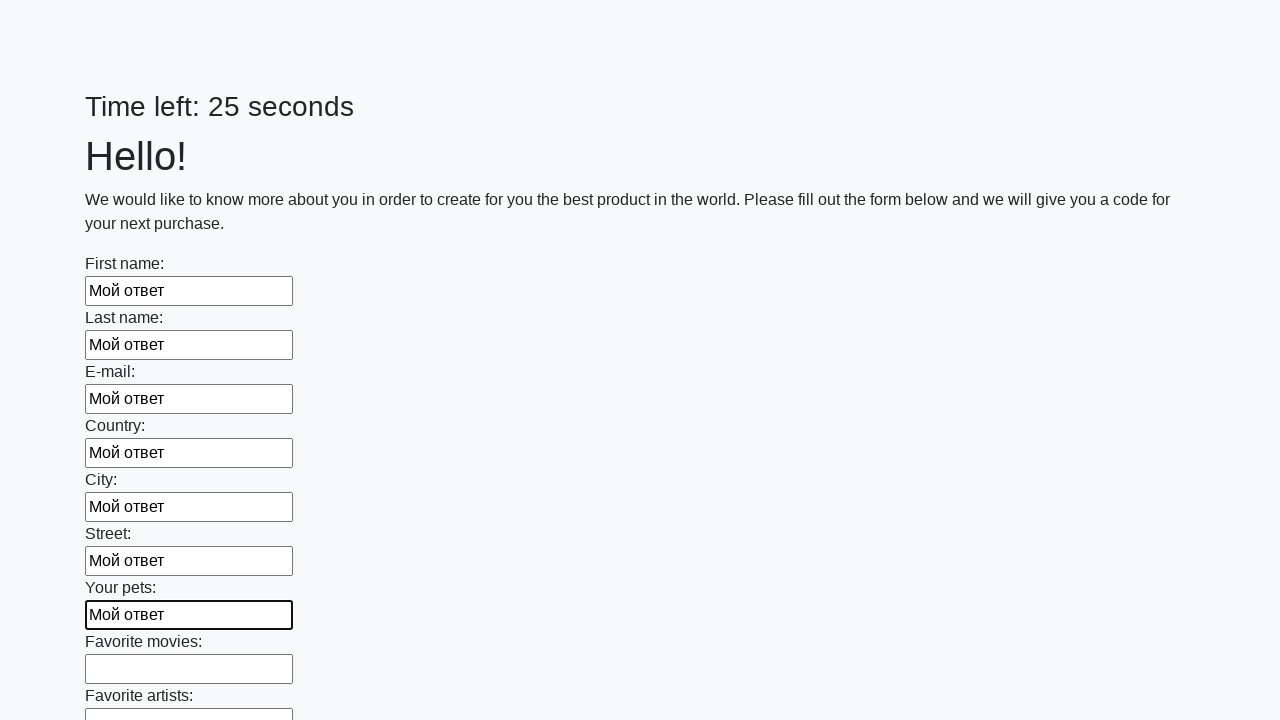

Filled a text input field with 'Мой ответ' on input[type='text'] >> nth=7
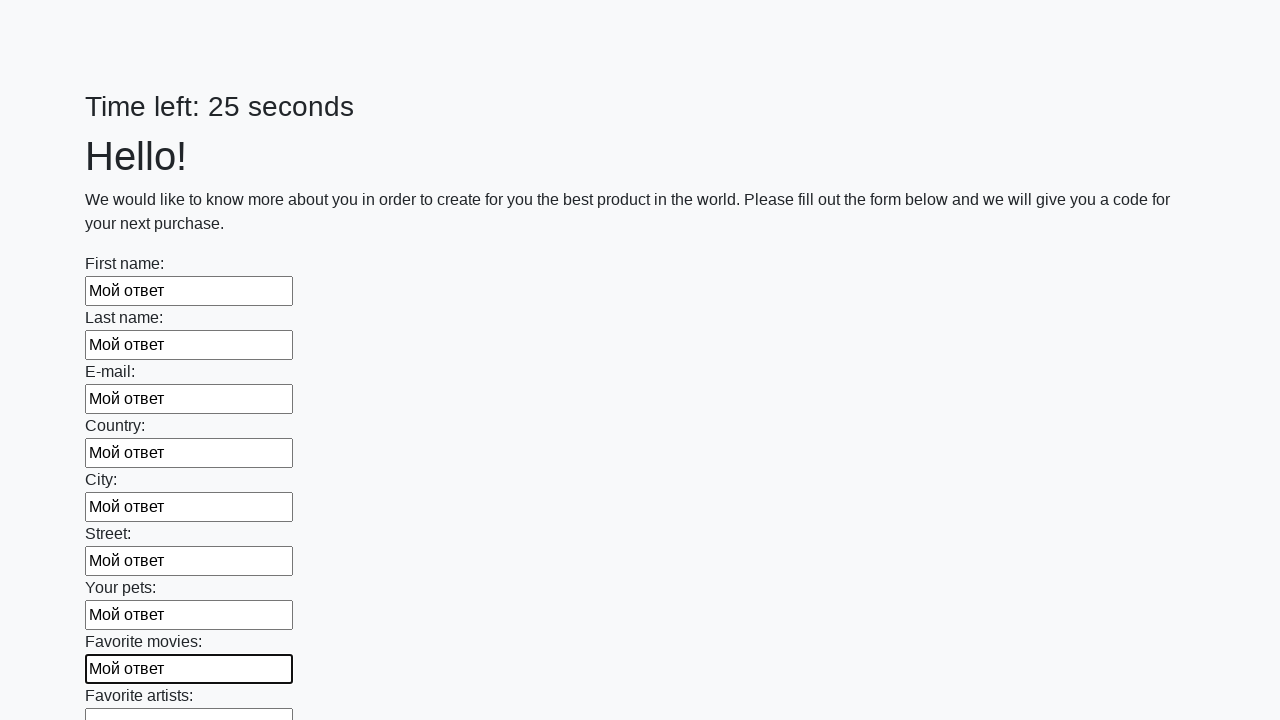

Filled a text input field with 'Мой ответ' on input[type='text'] >> nth=8
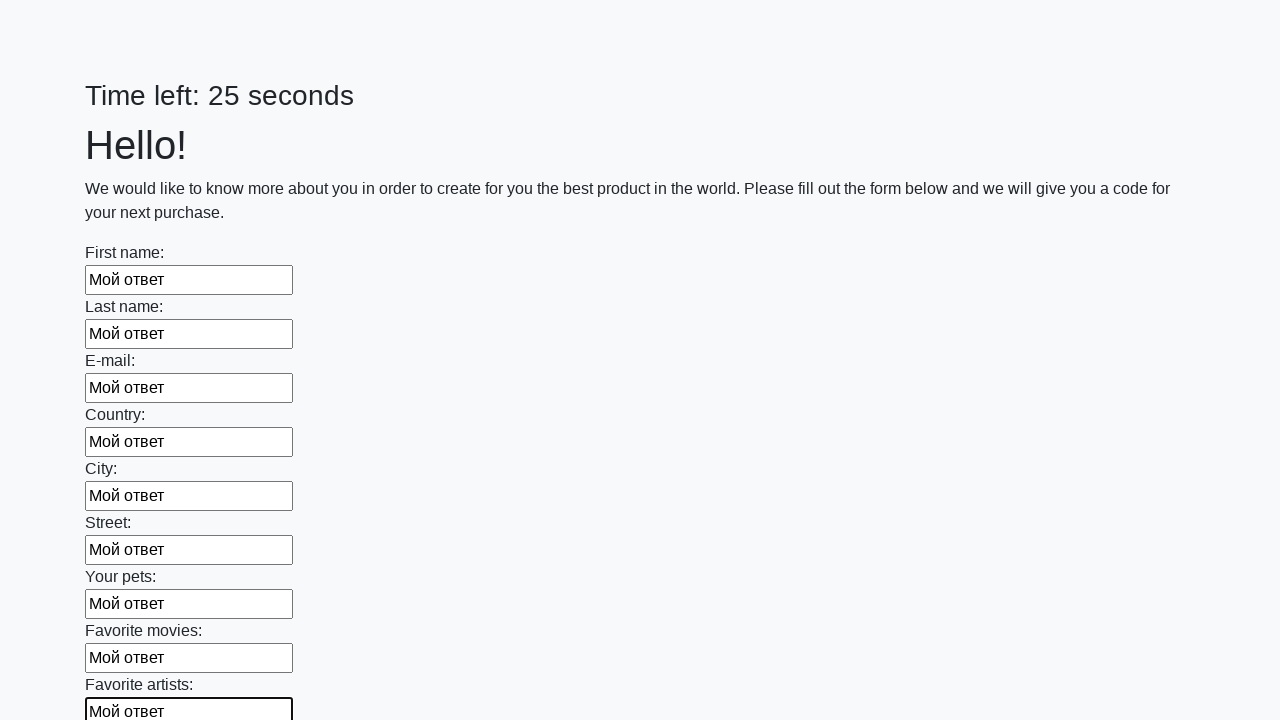

Filled a text input field with 'Мой ответ' on input[type='text'] >> nth=9
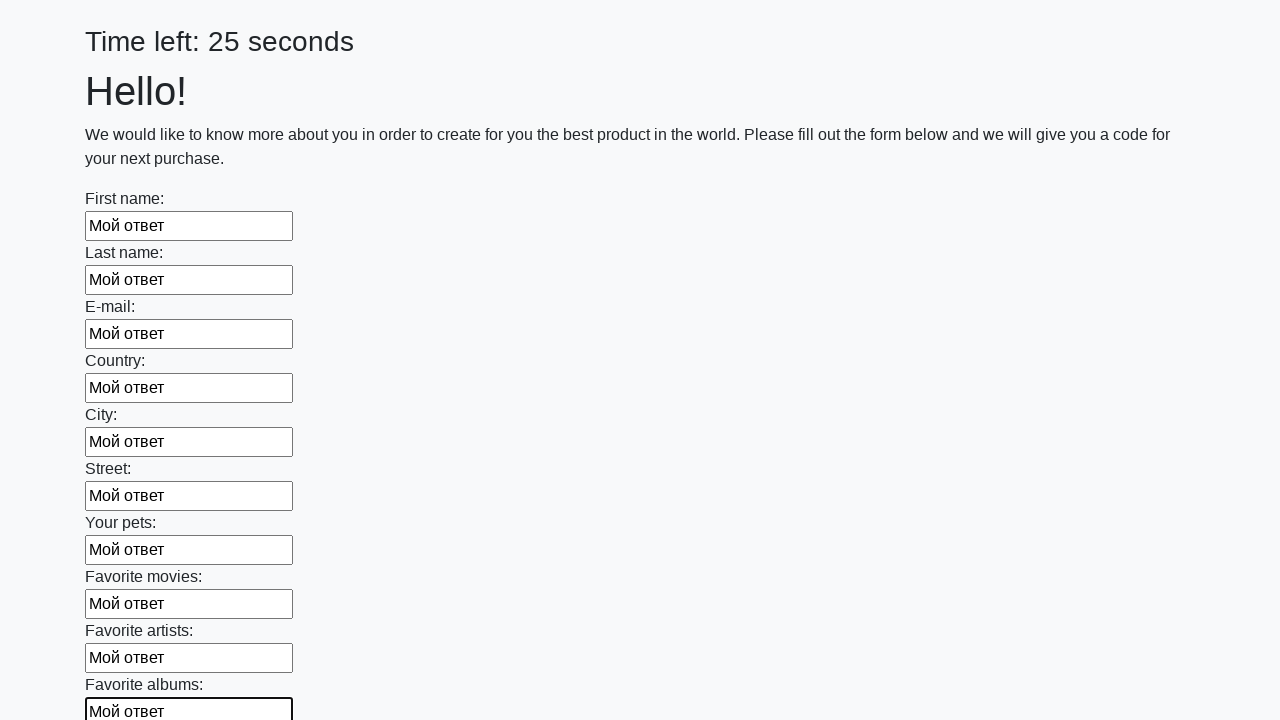

Filled a text input field with 'Мой ответ' on input[type='text'] >> nth=10
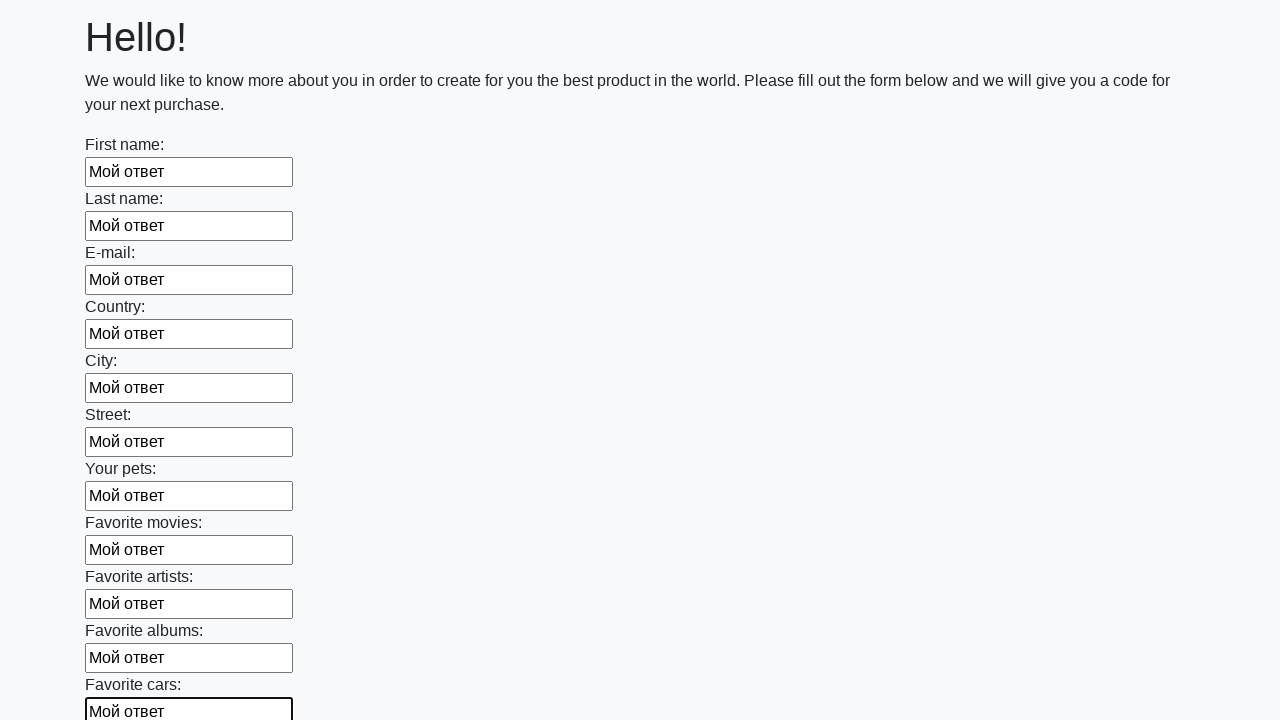

Filled a text input field with 'Мой ответ' on input[type='text'] >> nth=11
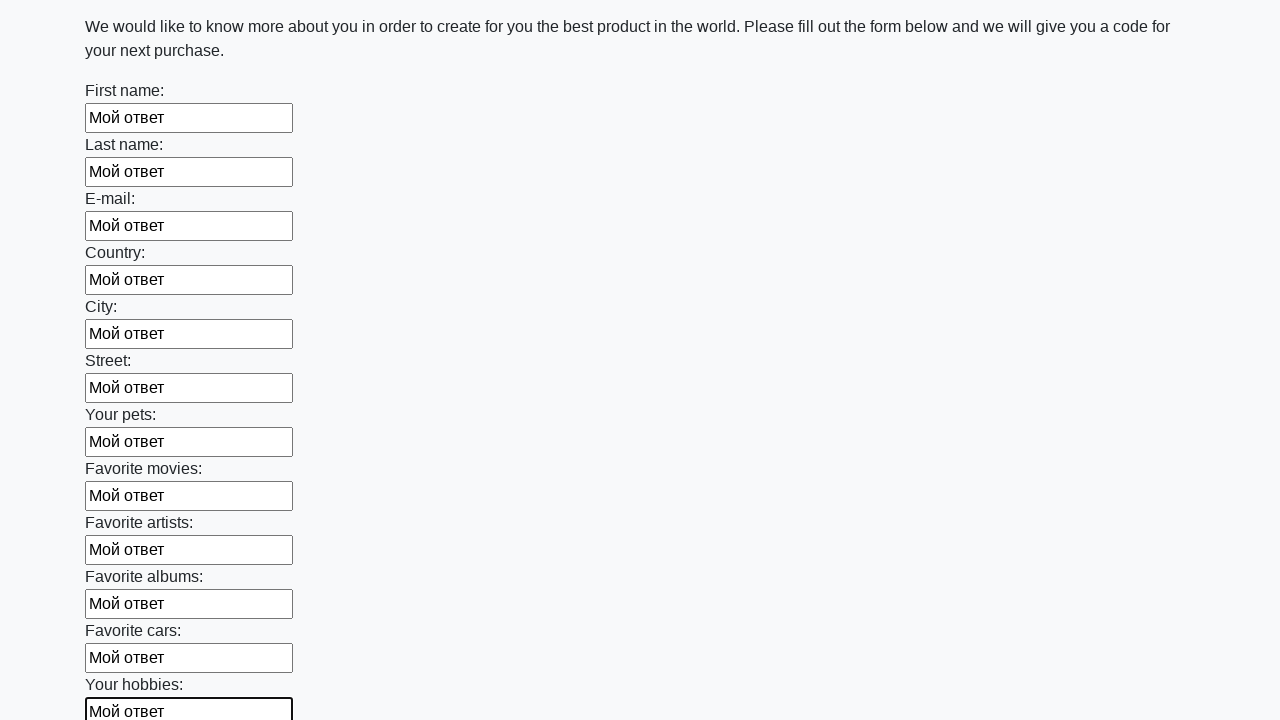

Filled a text input field with 'Мой ответ' on input[type='text'] >> nth=12
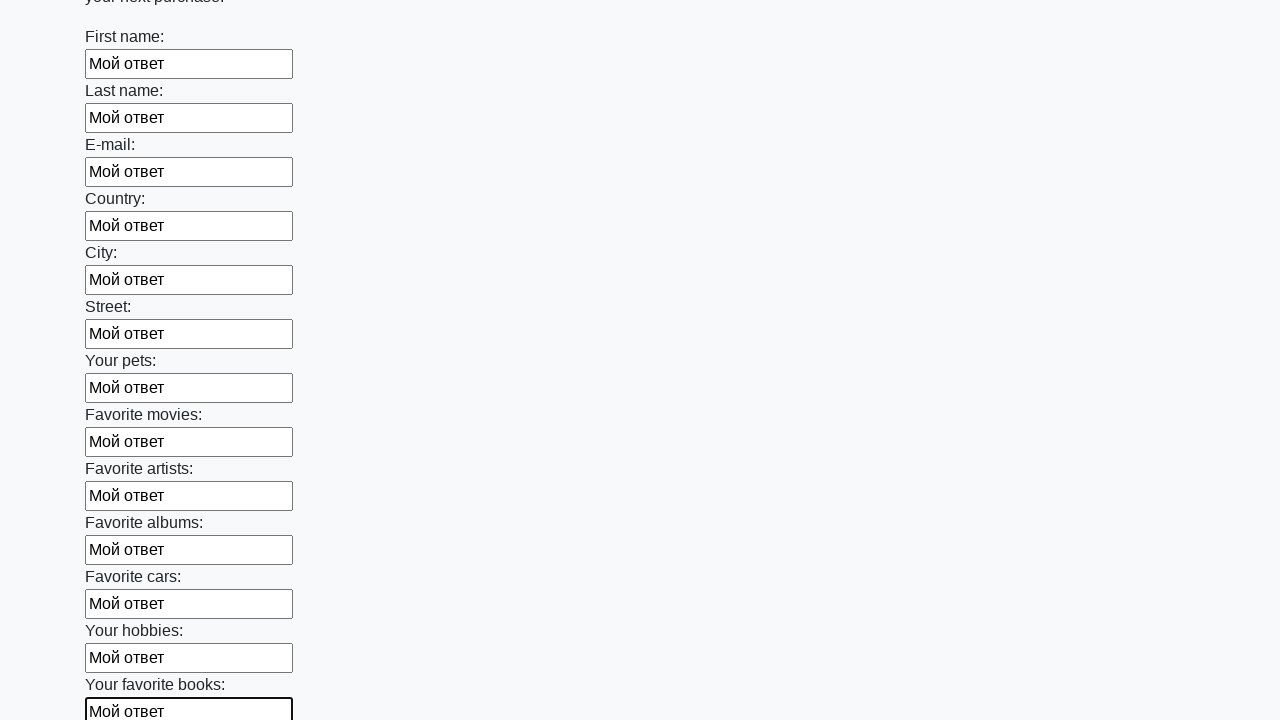

Filled a text input field with 'Мой ответ' on input[type='text'] >> nth=13
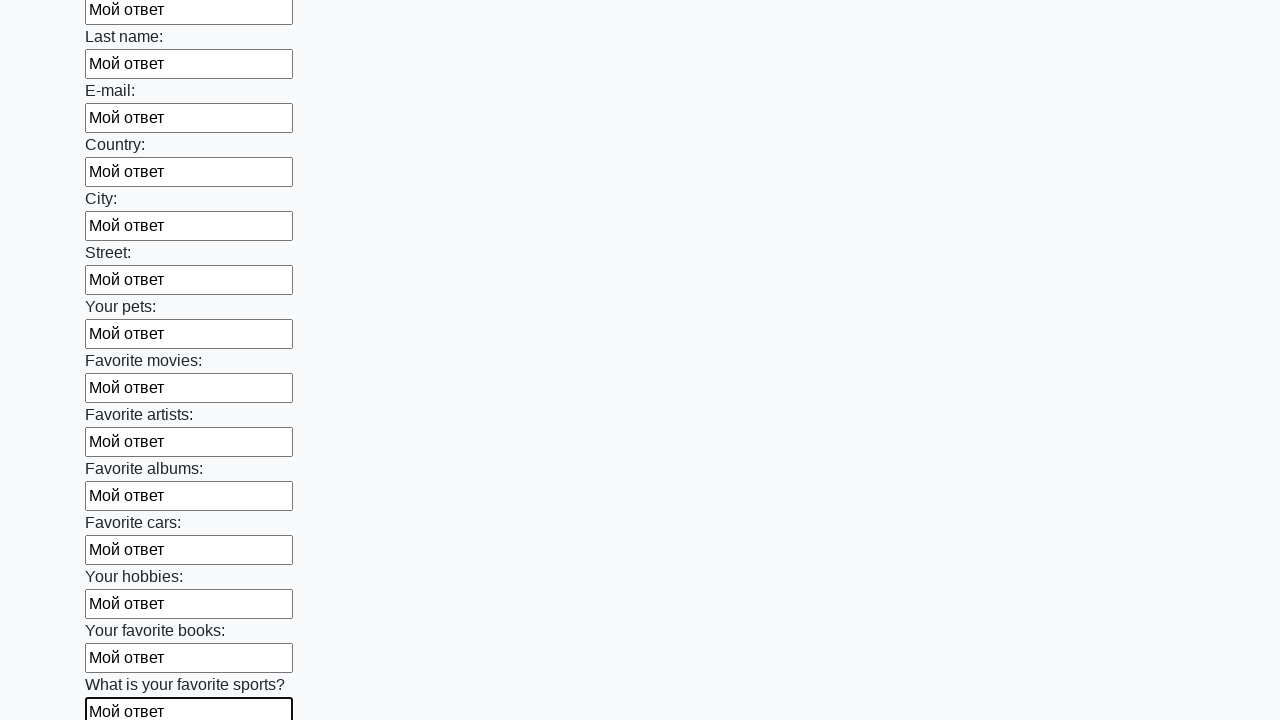

Filled a text input field with 'Мой ответ' on input[type='text'] >> nth=14
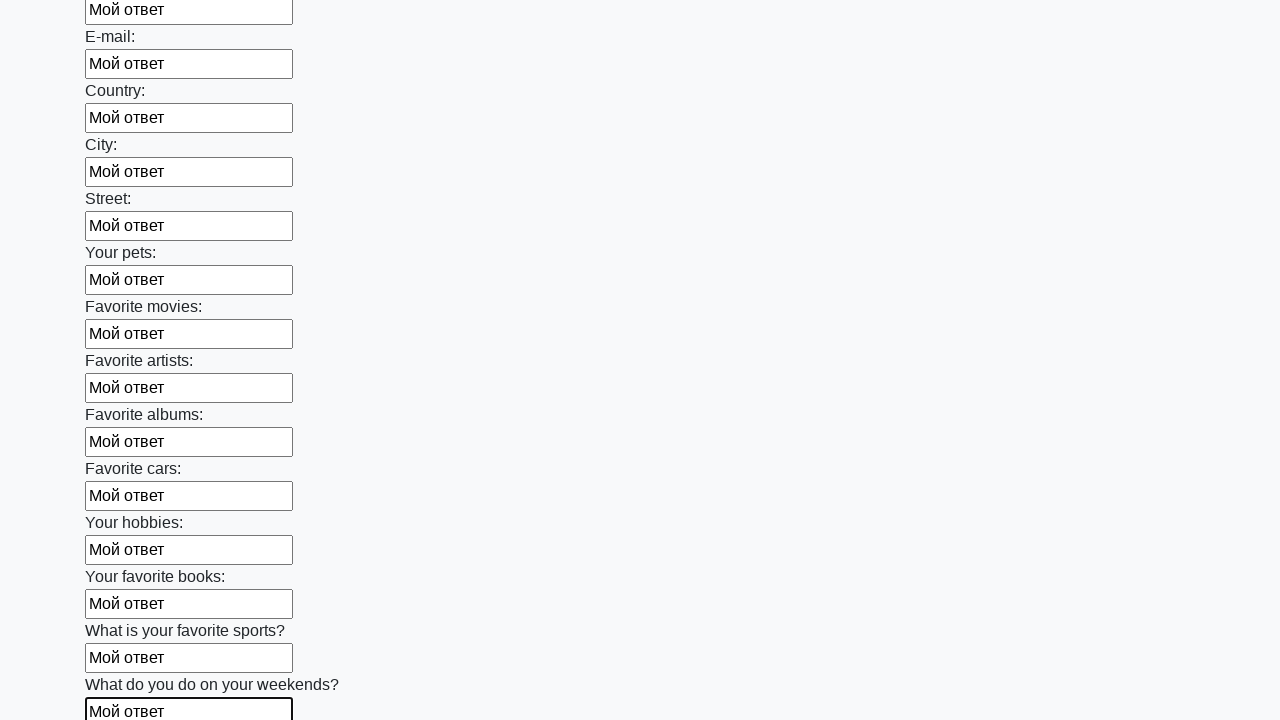

Filled a text input field with 'Мой ответ' on input[type='text'] >> nth=15
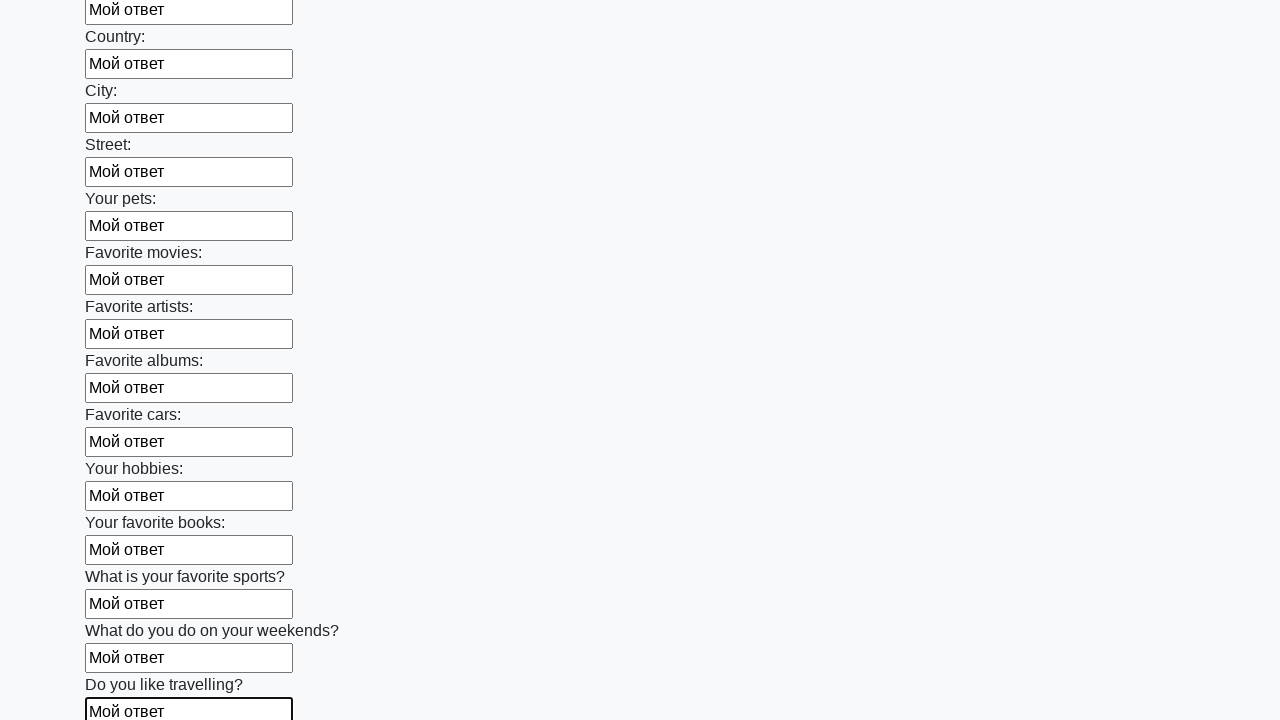

Filled a text input field with 'Мой ответ' on input[type='text'] >> nth=16
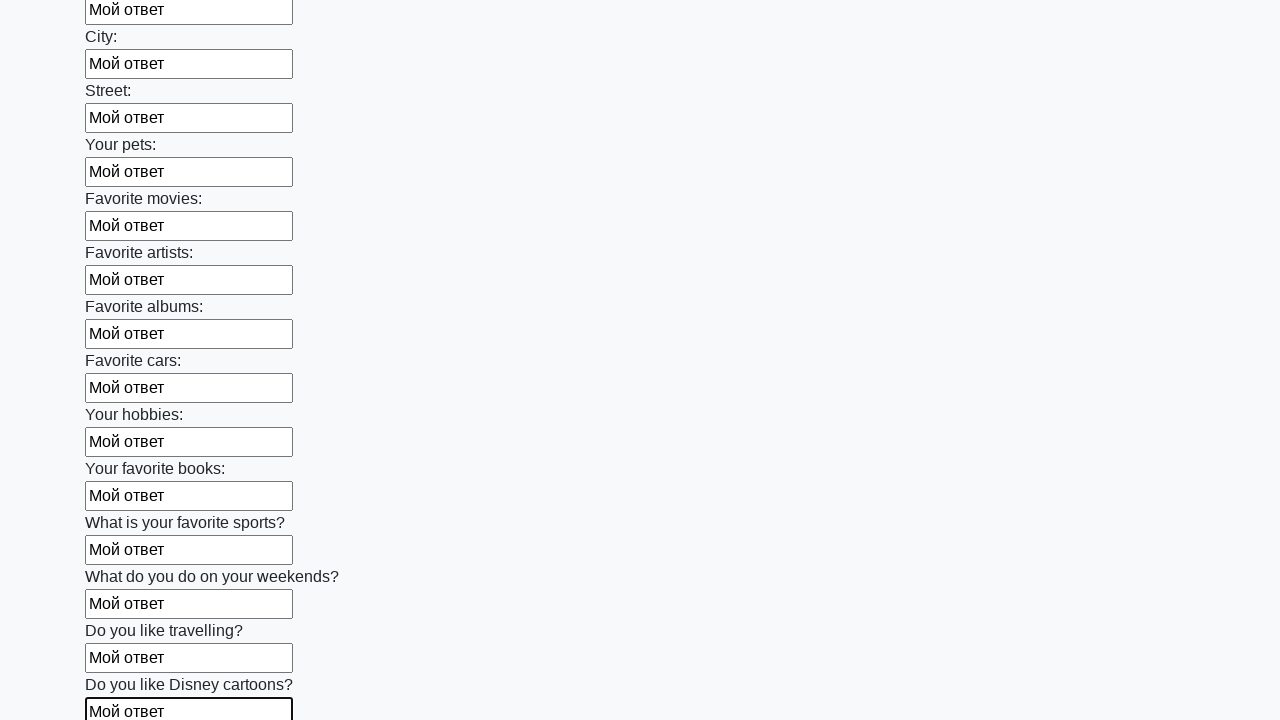

Filled a text input field with 'Мой ответ' on input[type='text'] >> nth=17
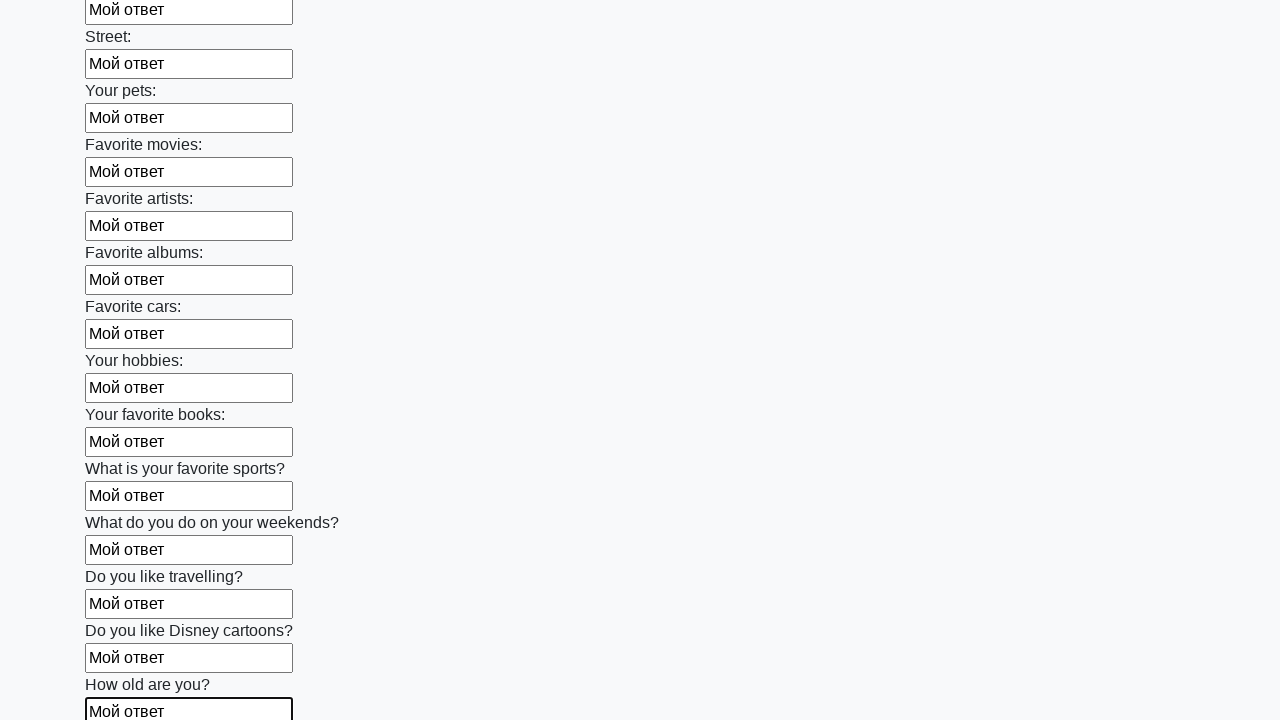

Filled a text input field with 'Мой ответ' on input[type='text'] >> nth=18
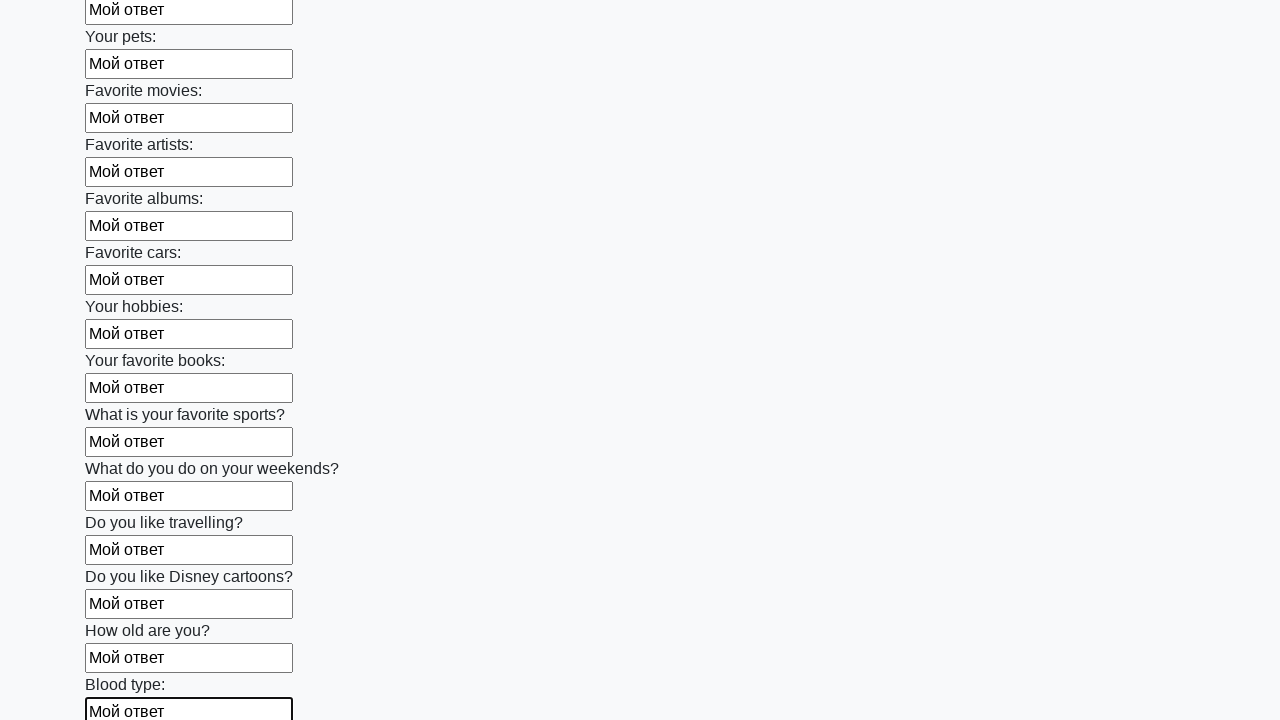

Filled a text input field with 'Мой ответ' on input[type='text'] >> nth=19
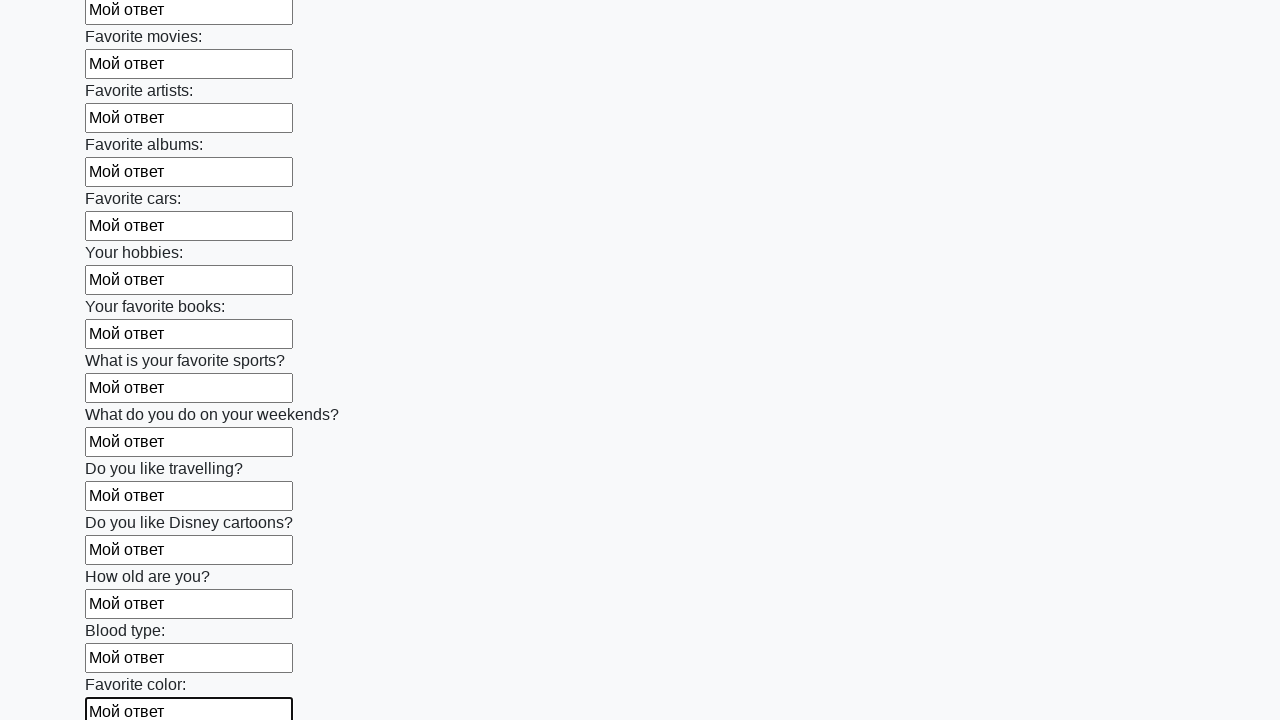

Filled a text input field with 'Мой ответ' on input[type='text'] >> nth=20
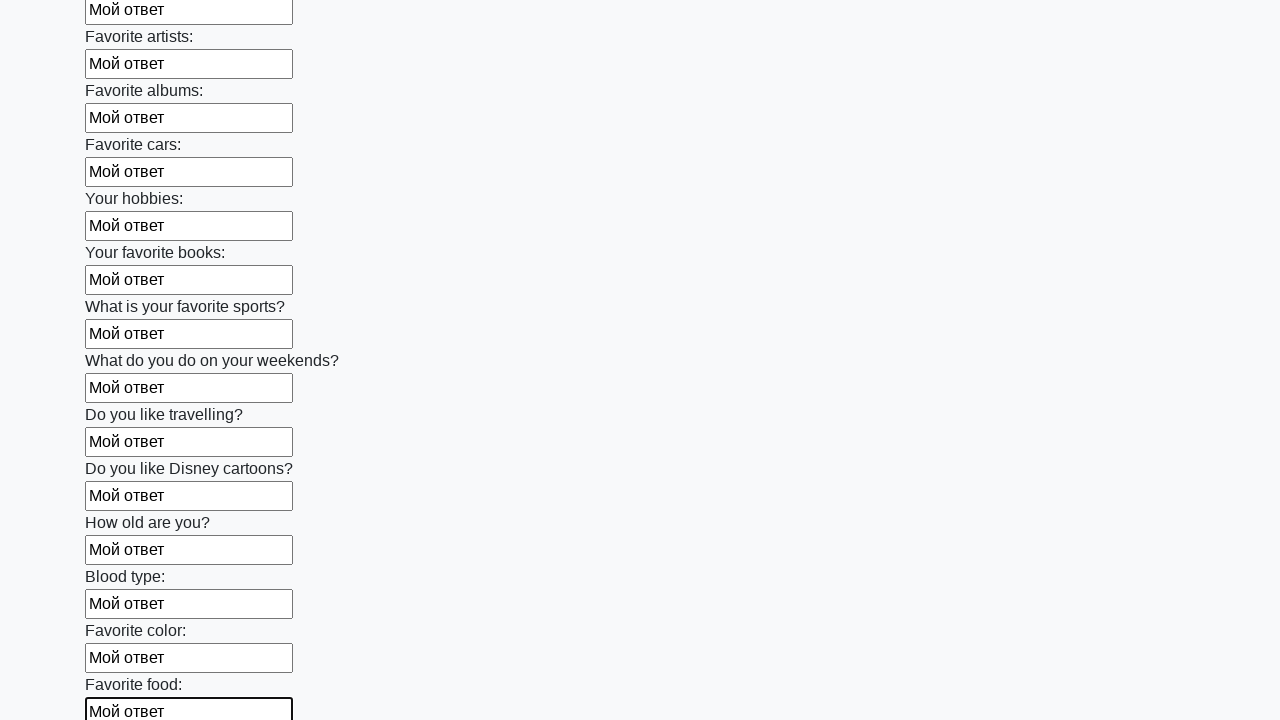

Filled a text input field with 'Мой ответ' on input[type='text'] >> nth=21
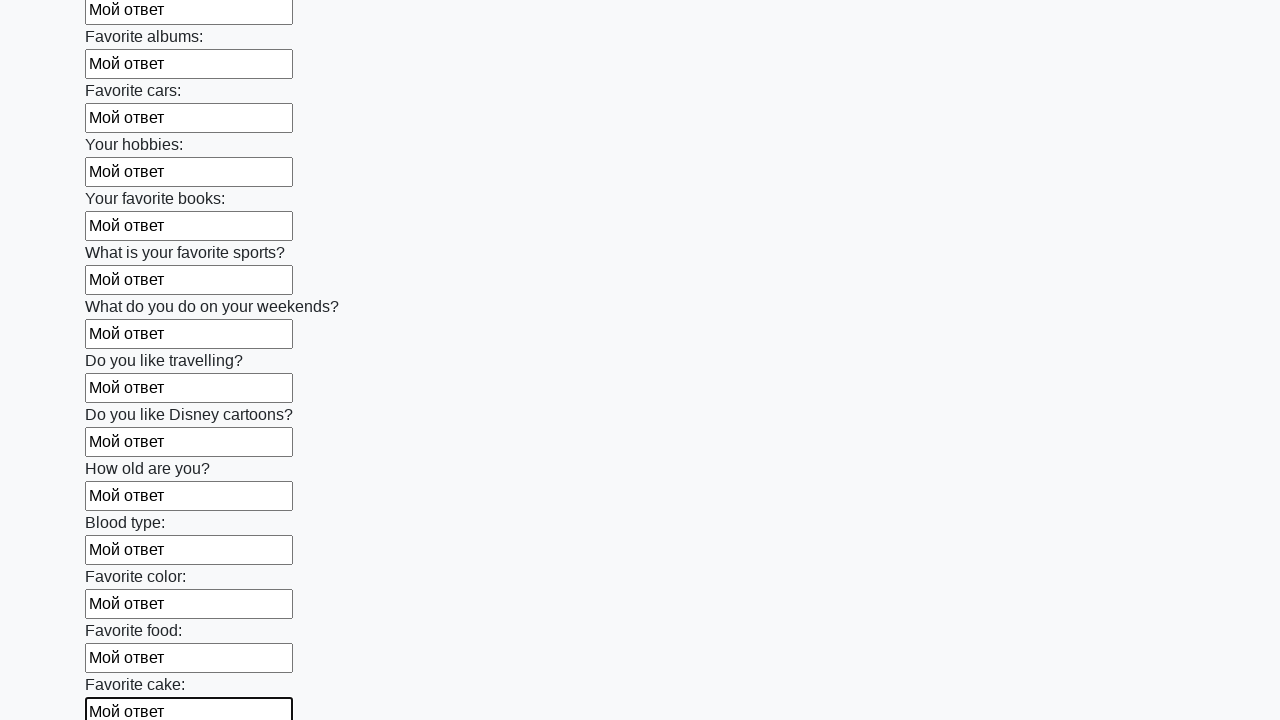

Filled a text input field with 'Мой ответ' on input[type='text'] >> nth=22
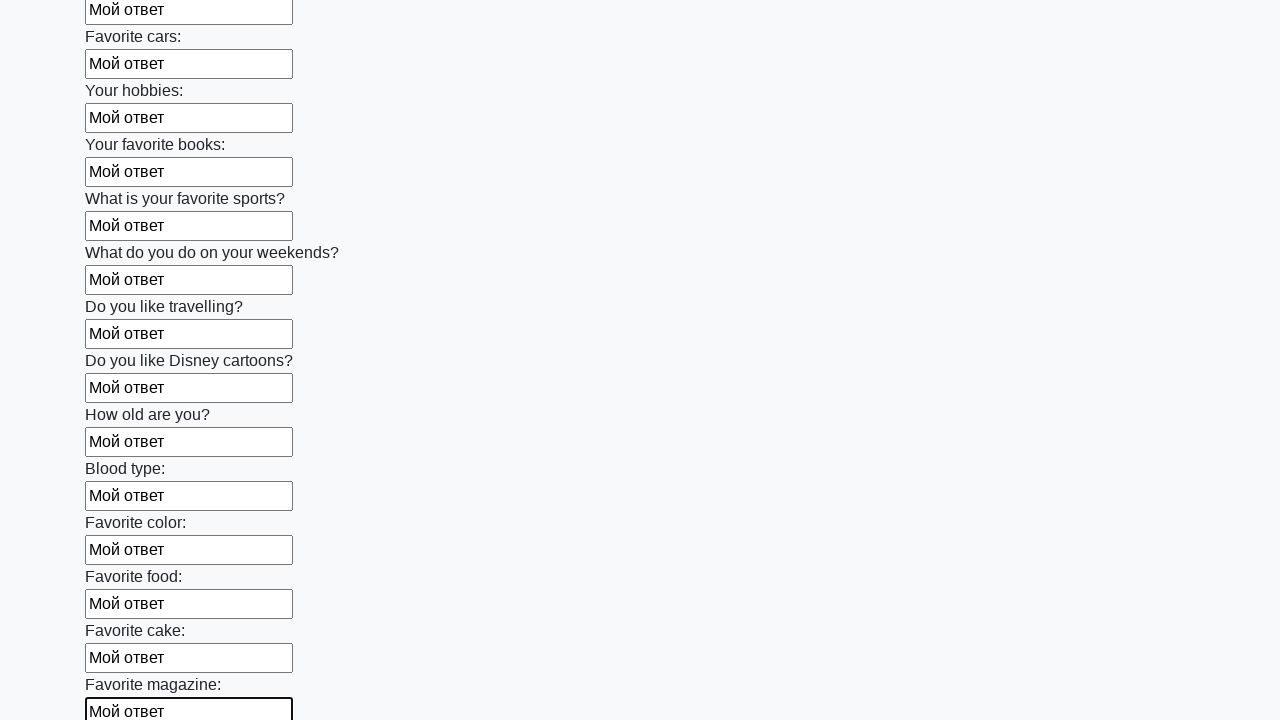

Filled a text input field with 'Мой ответ' on input[type='text'] >> nth=23
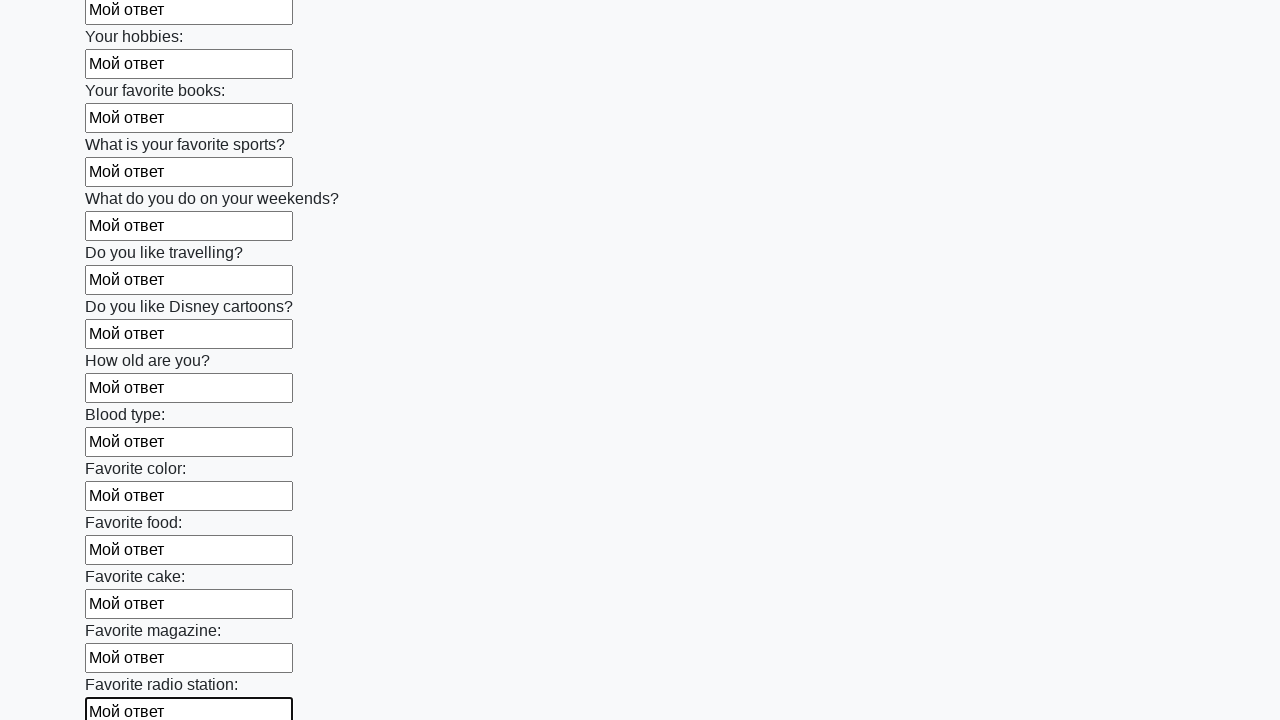

Filled a text input field with 'Мой ответ' on input[type='text'] >> nth=24
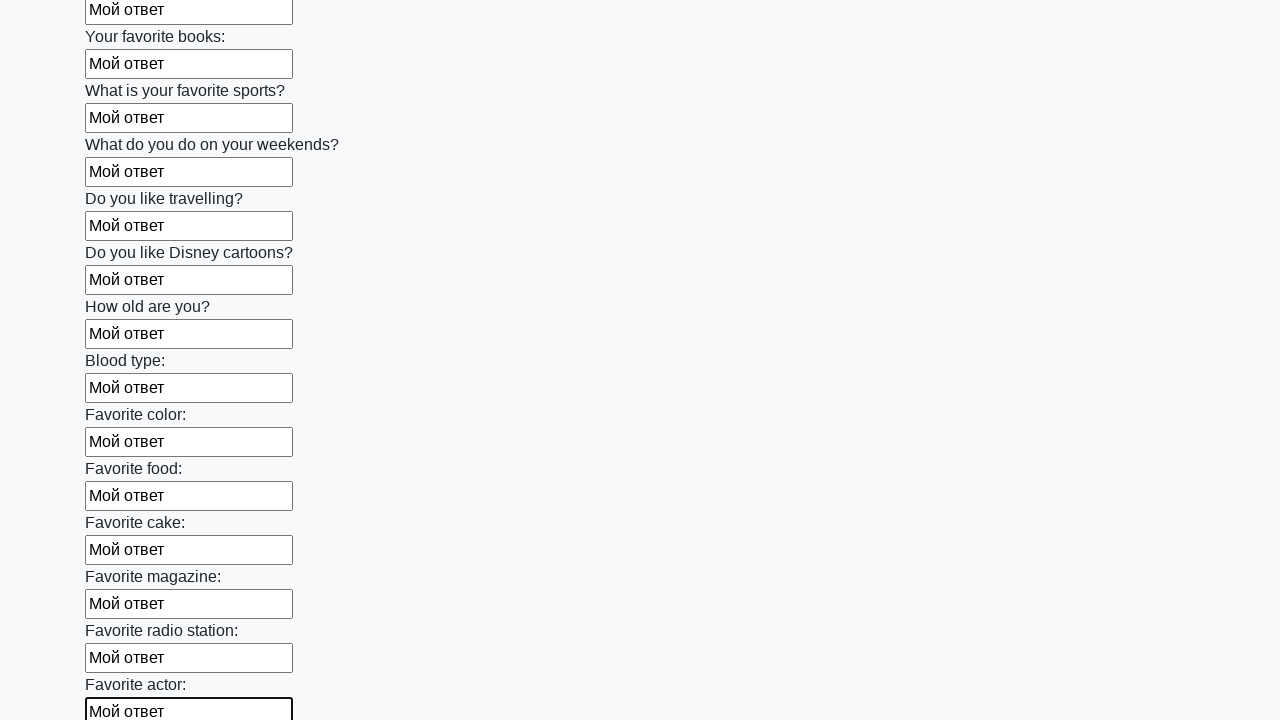

Filled a text input field with 'Мой ответ' on input[type='text'] >> nth=25
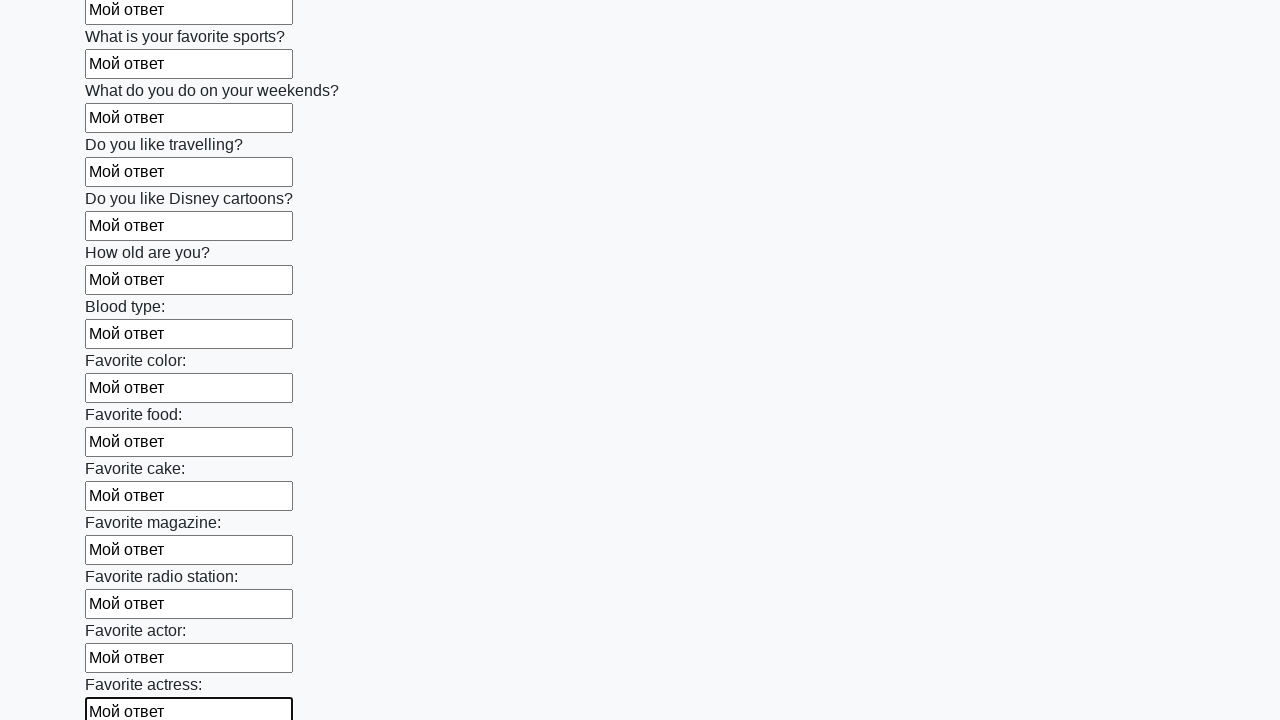

Filled a text input field with 'Мой ответ' on input[type='text'] >> nth=26
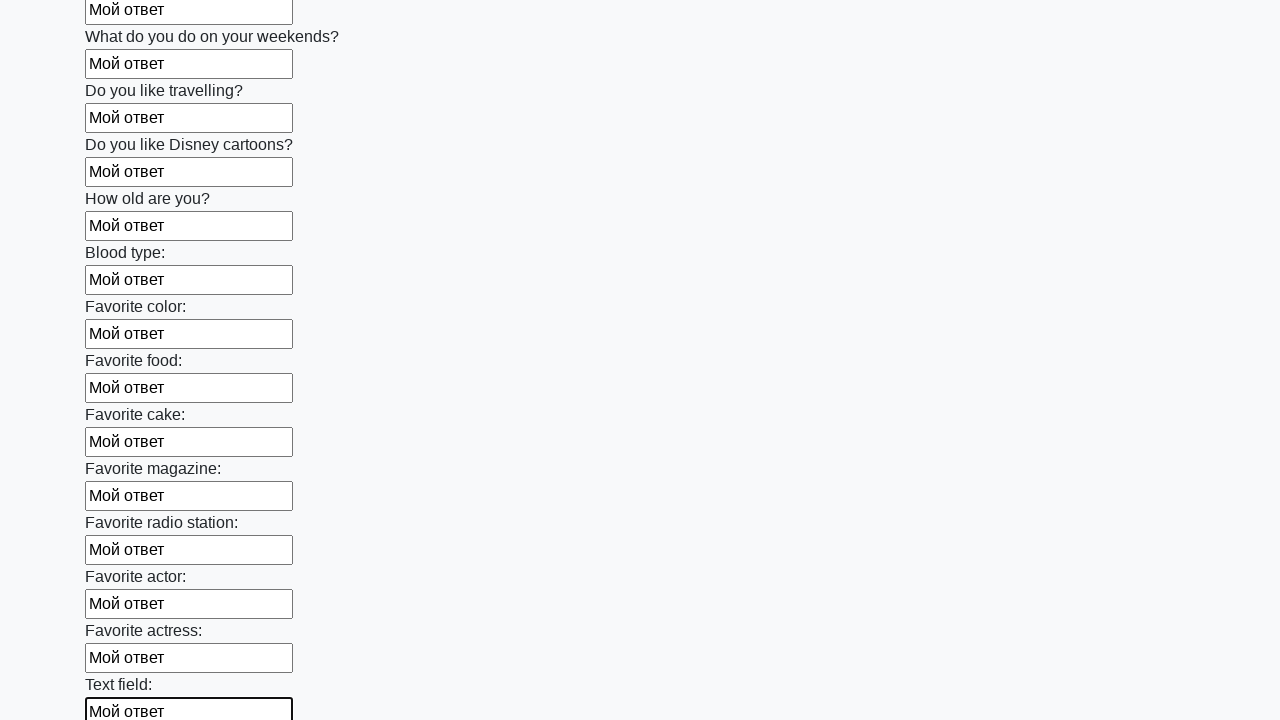

Filled a text input field with 'Мой ответ' on input[type='text'] >> nth=27
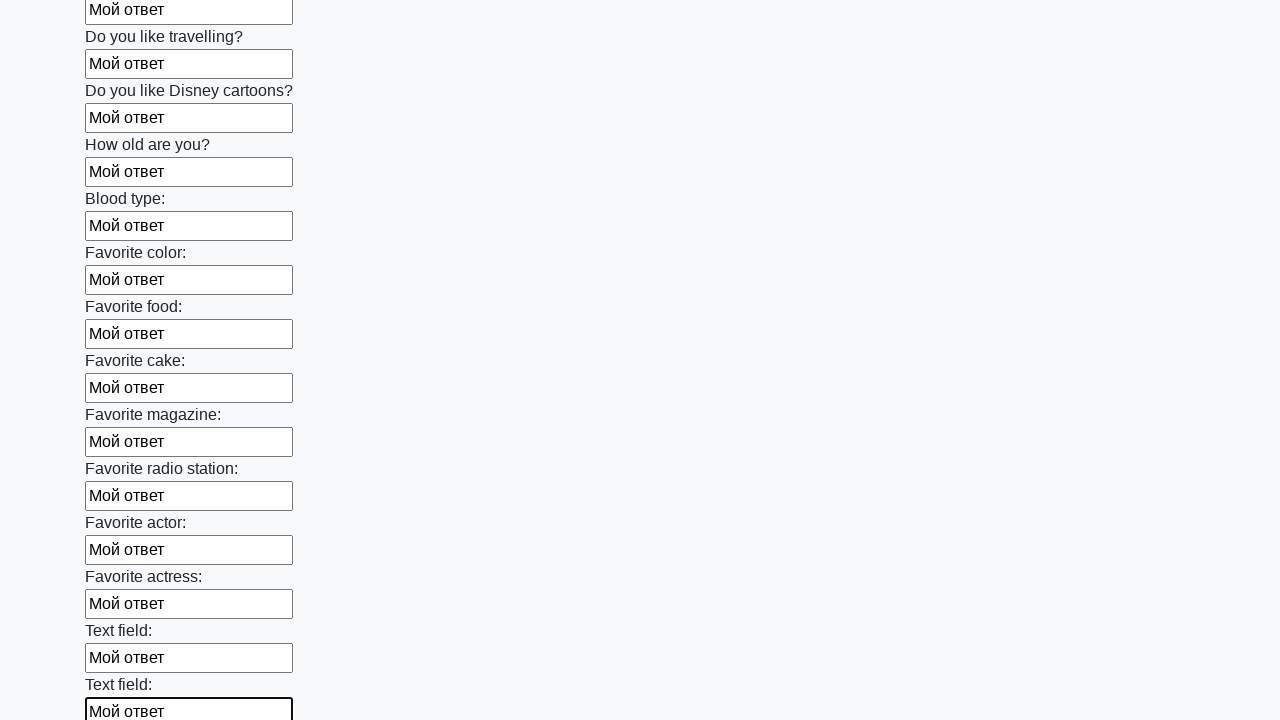

Filled a text input field with 'Мой ответ' on input[type='text'] >> nth=28
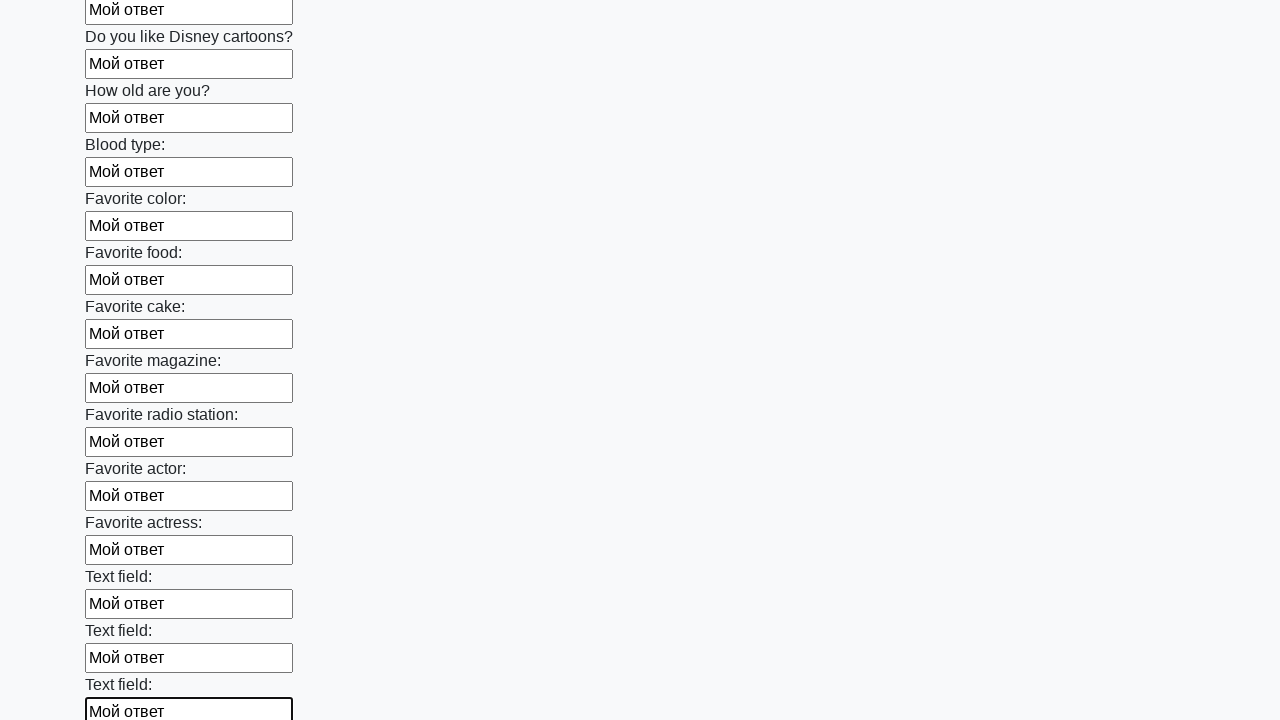

Filled a text input field with 'Мой ответ' on input[type='text'] >> nth=29
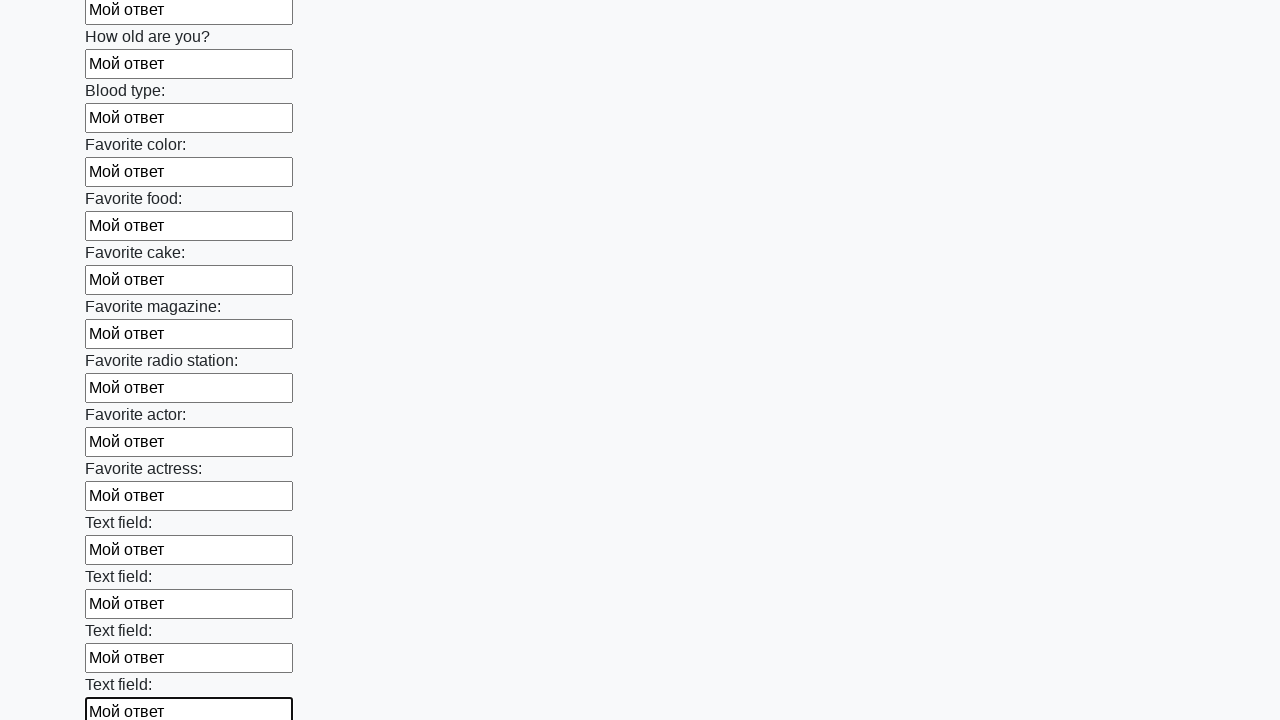

Filled a text input field with 'Мой ответ' on input[type='text'] >> nth=30
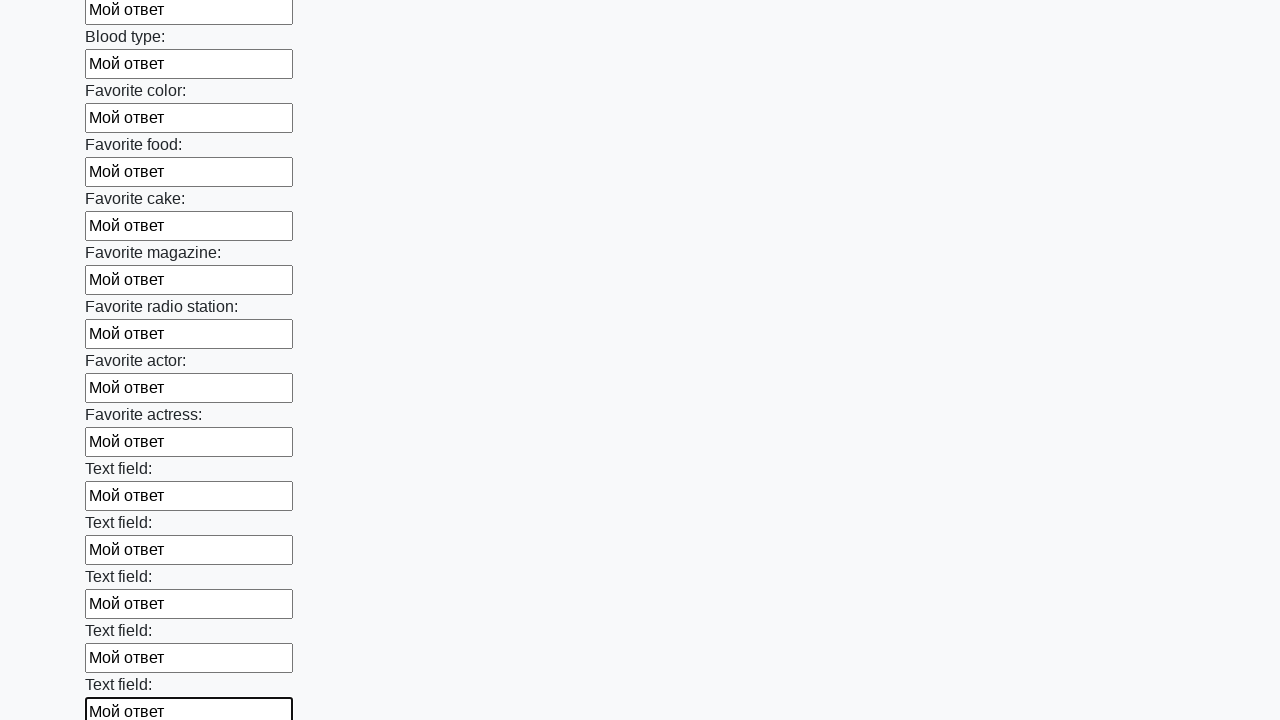

Filled a text input field with 'Мой ответ' on input[type='text'] >> nth=31
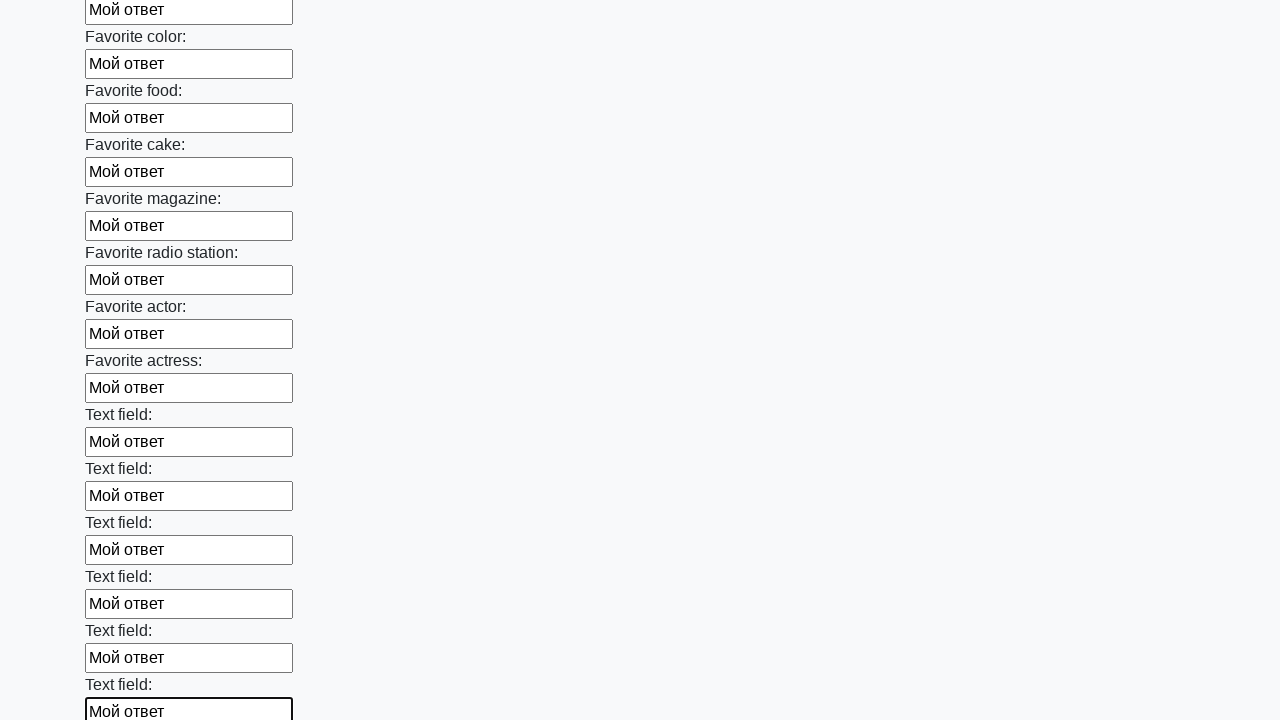

Filled a text input field with 'Мой ответ' on input[type='text'] >> nth=32
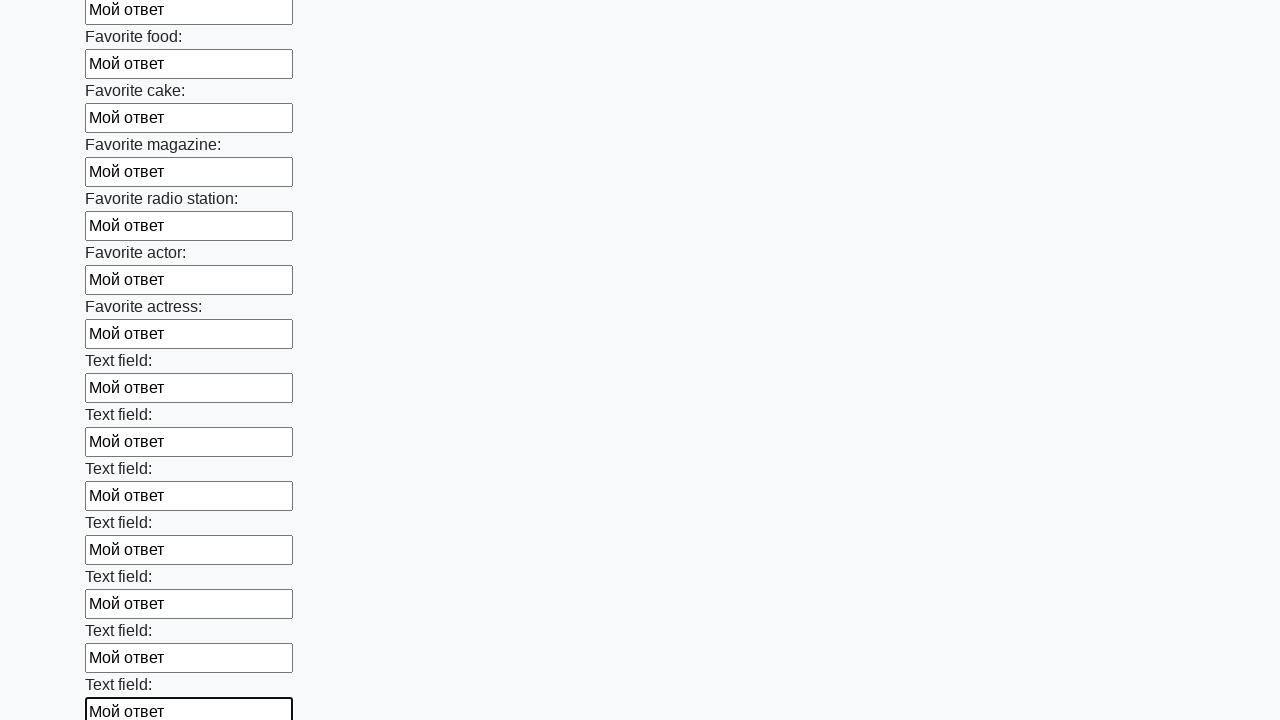

Filled a text input field with 'Мой ответ' on input[type='text'] >> nth=33
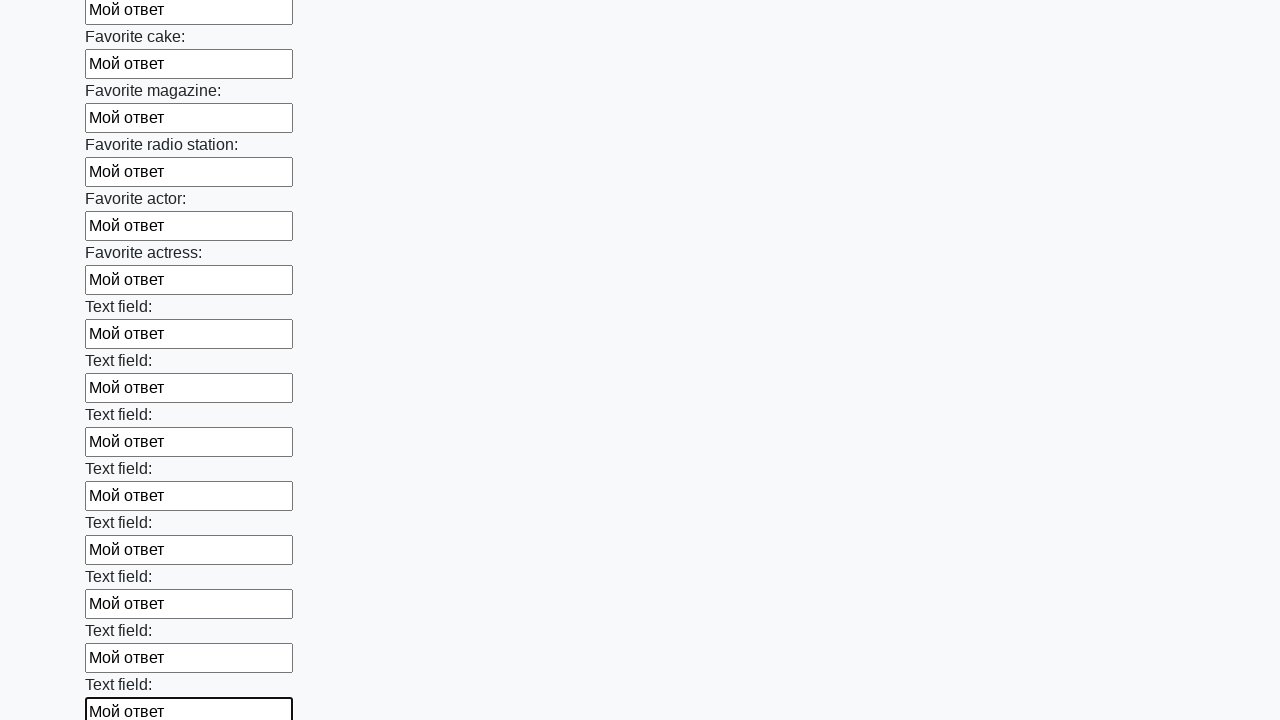

Filled a text input field with 'Мой ответ' on input[type='text'] >> nth=34
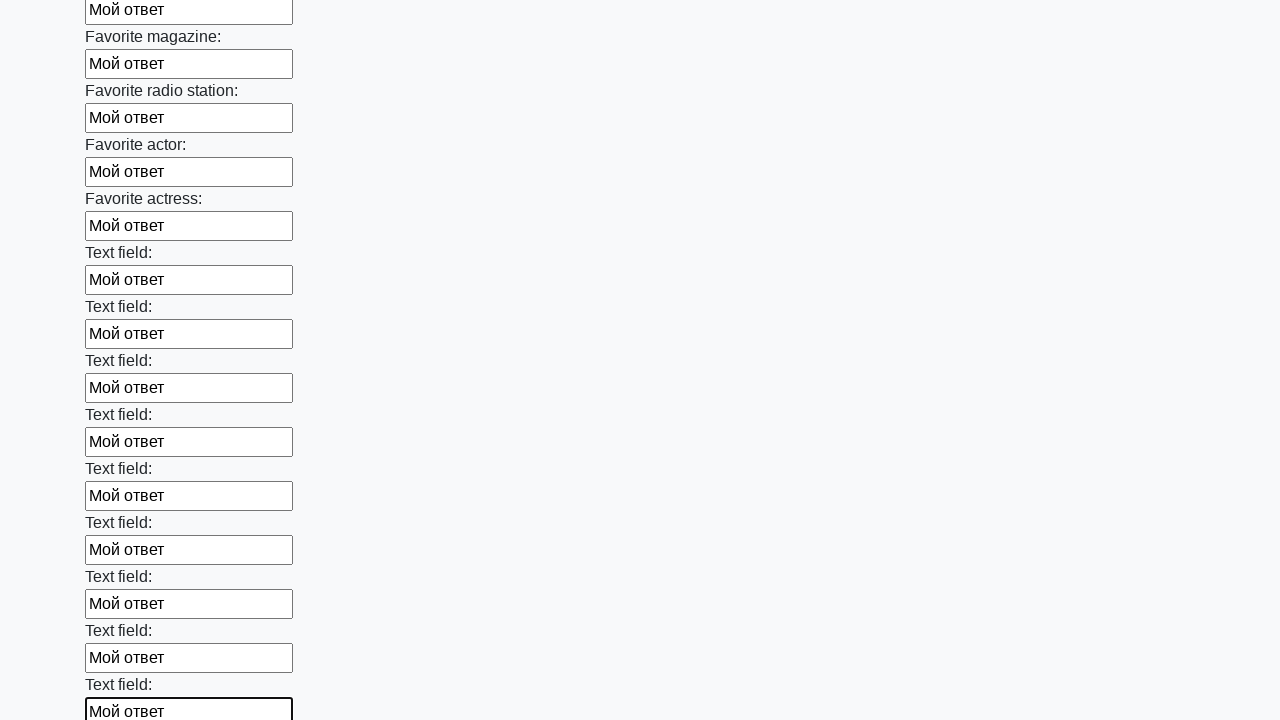

Filled a text input field with 'Мой ответ' on input[type='text'] >> nth=35
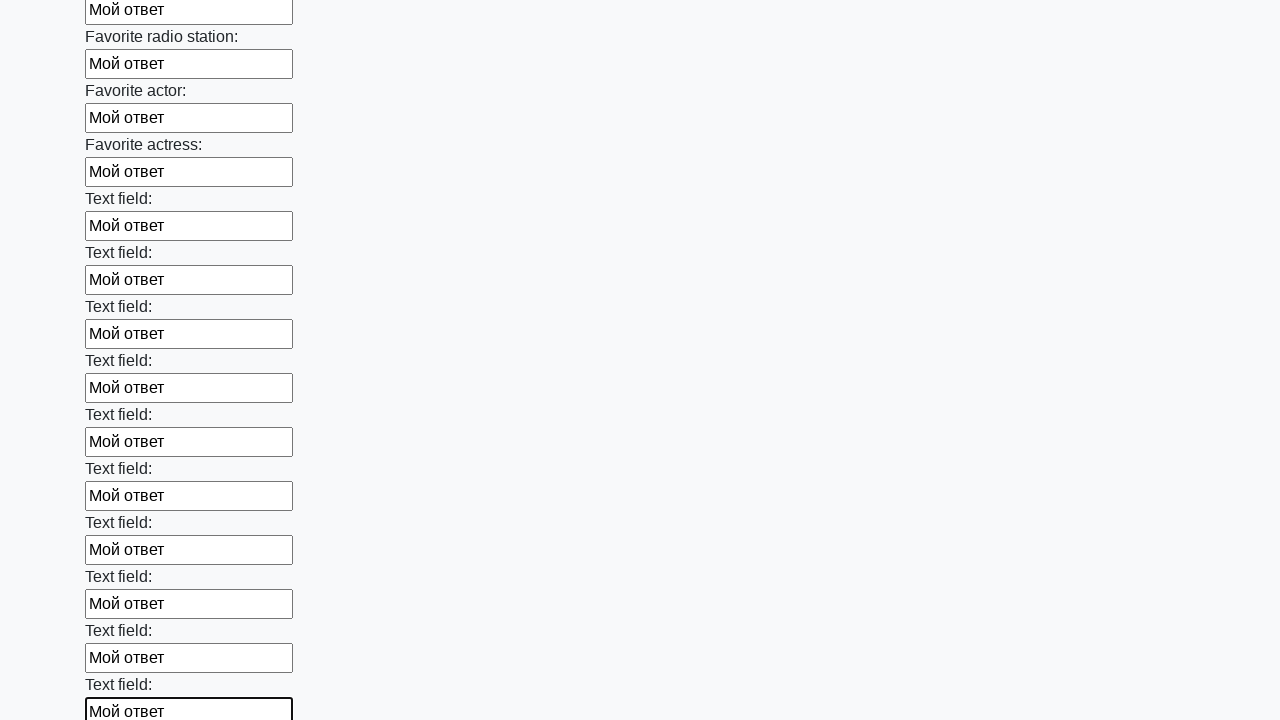

Filled a text input field with 'Мой ответ' on input[type='text'] >> nth=36
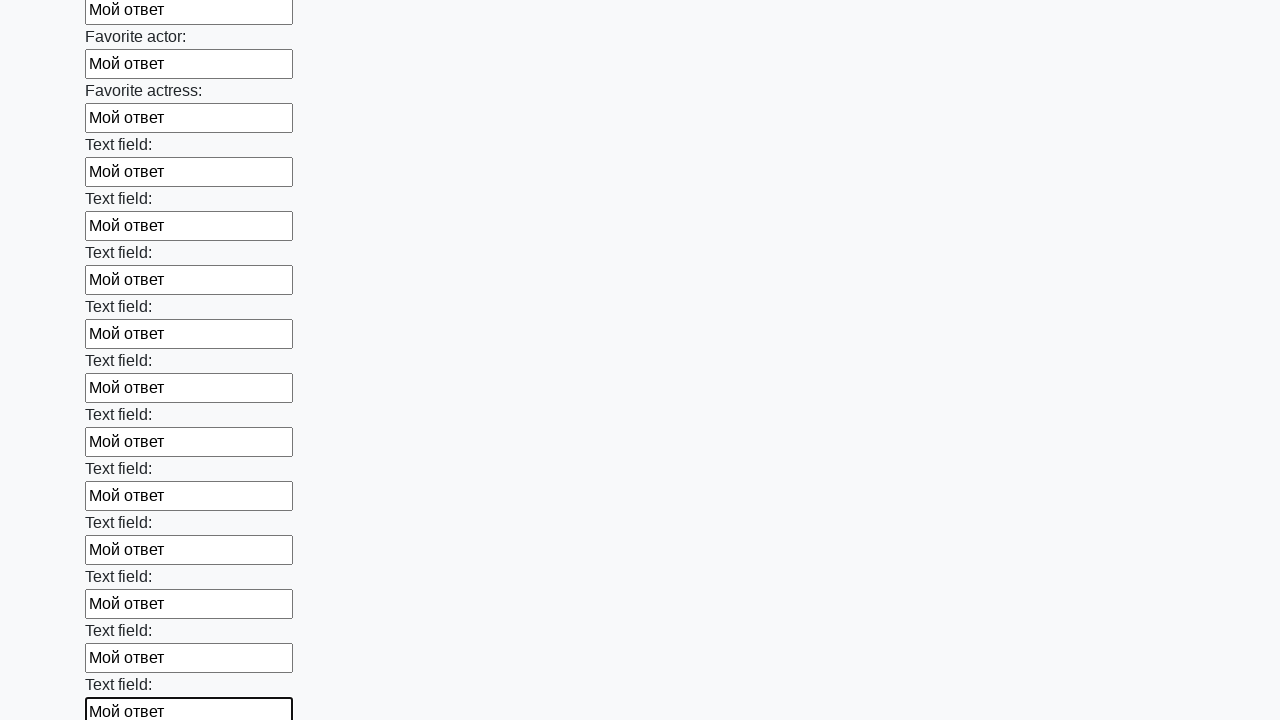

Filled a text input field with 'Мой ответ' on input[type='text'] >> nth=37
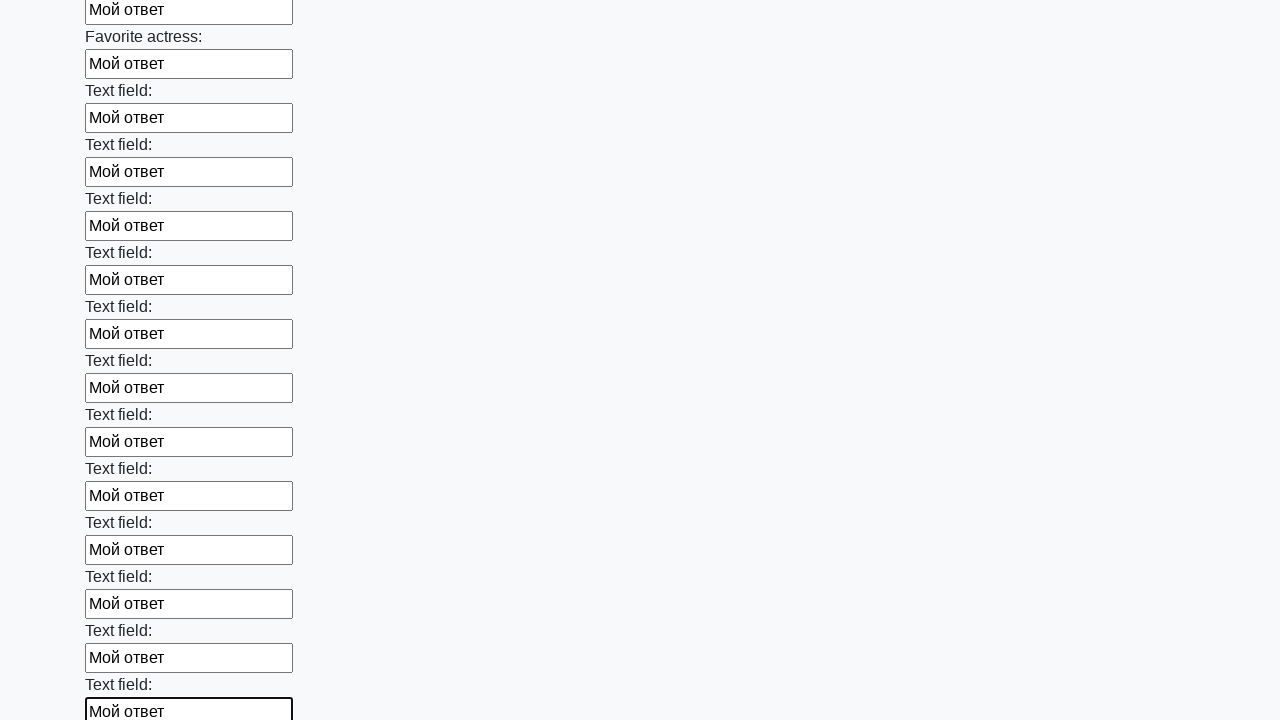

Filled a text input field with 'Мой ответ' on input[type='text'] >> nth=38
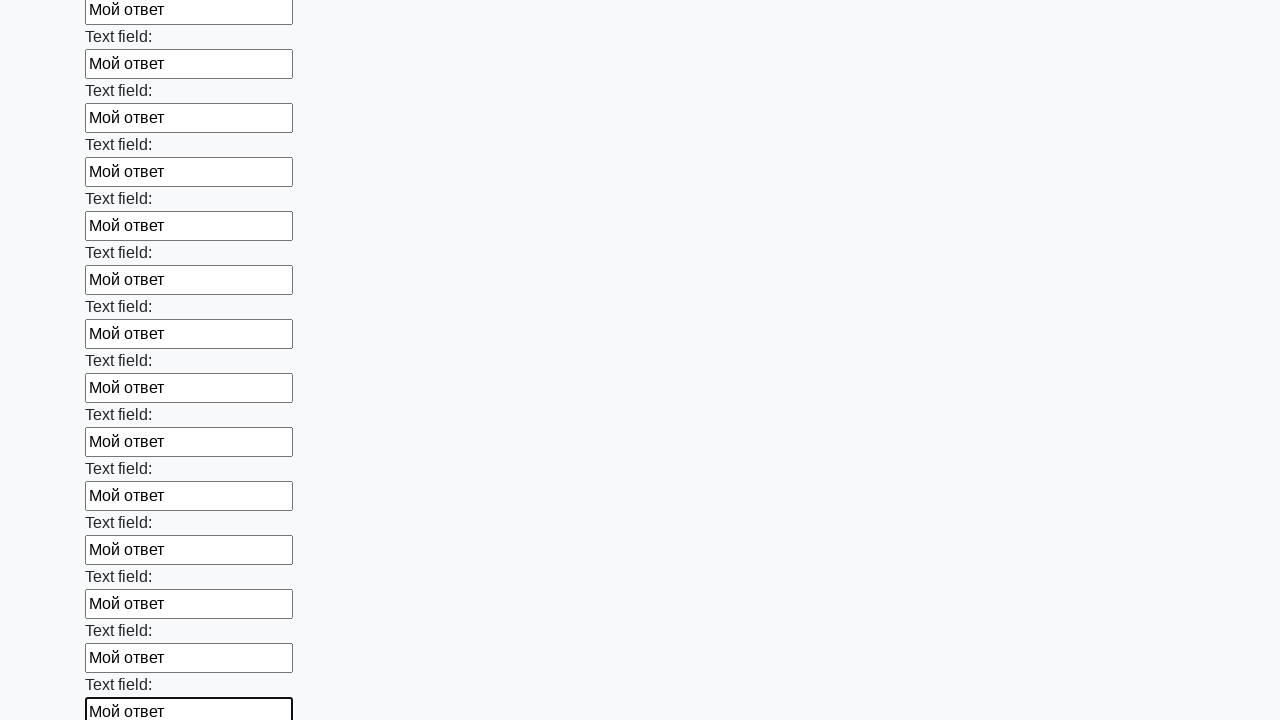

Filled a text input field with 'Мой ответ' on input[type='text'] >> nth=39
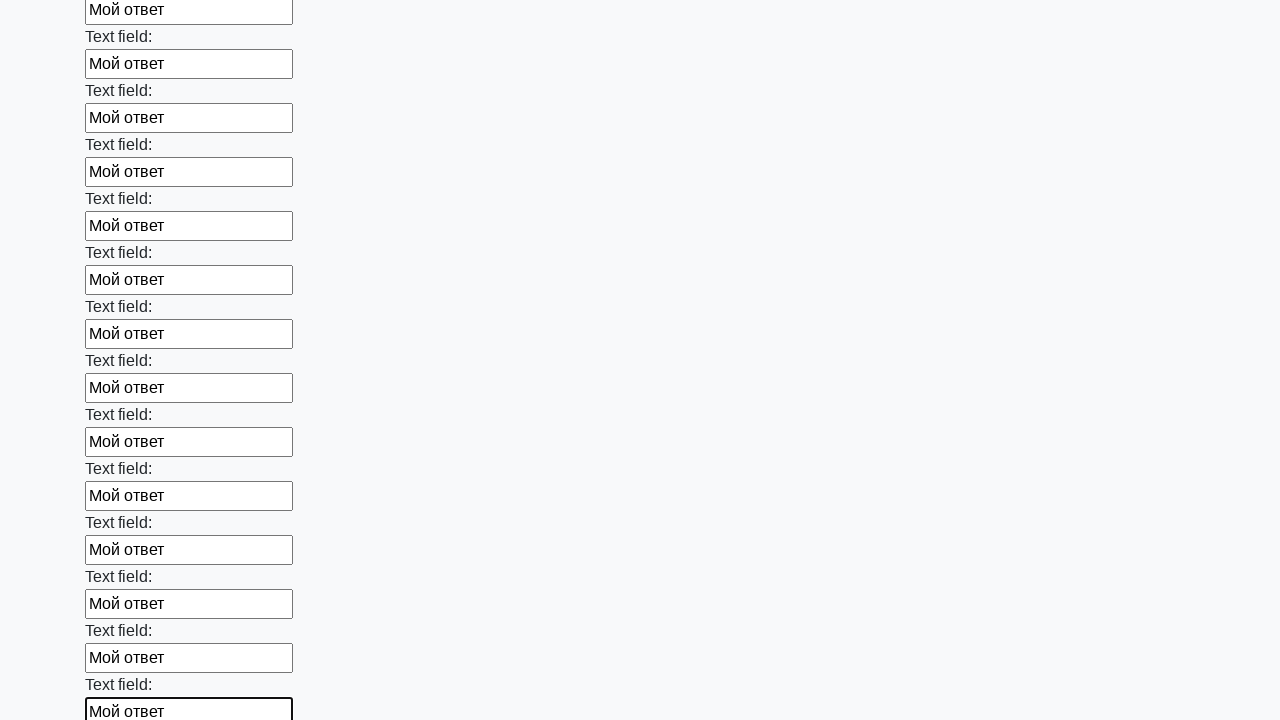

Filled a text input field with 'Мой ответ' on input[type='text'] >> nth=40
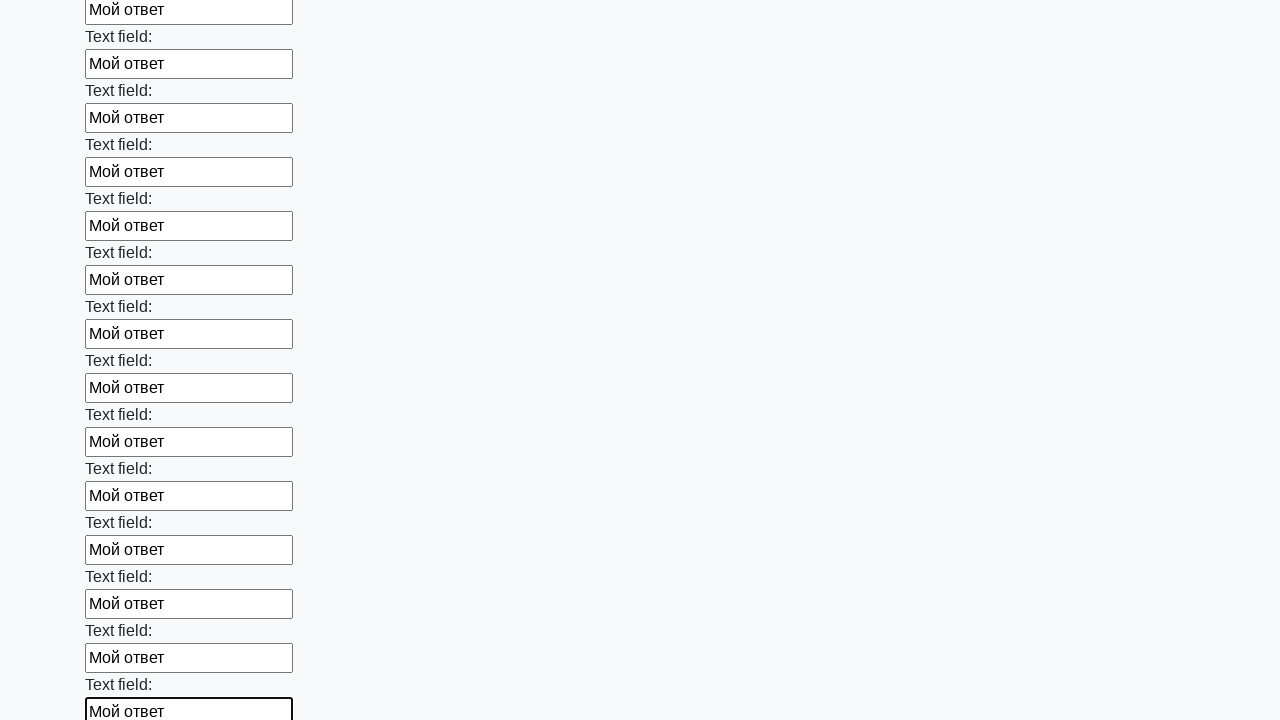

Filled a text input field with 'Мой ответ' on input[type='text'] >> nth=41
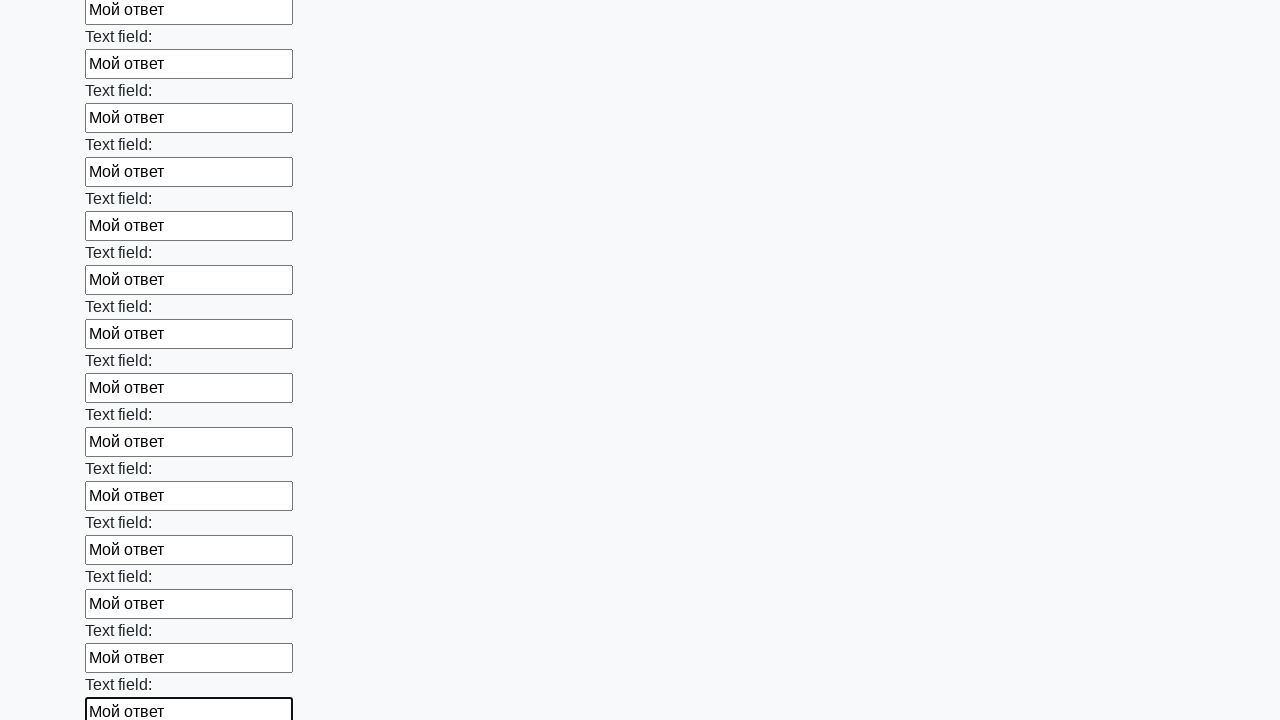

Filled a text input field with 'Мой ответ' on input[type='text'] >> nth=42
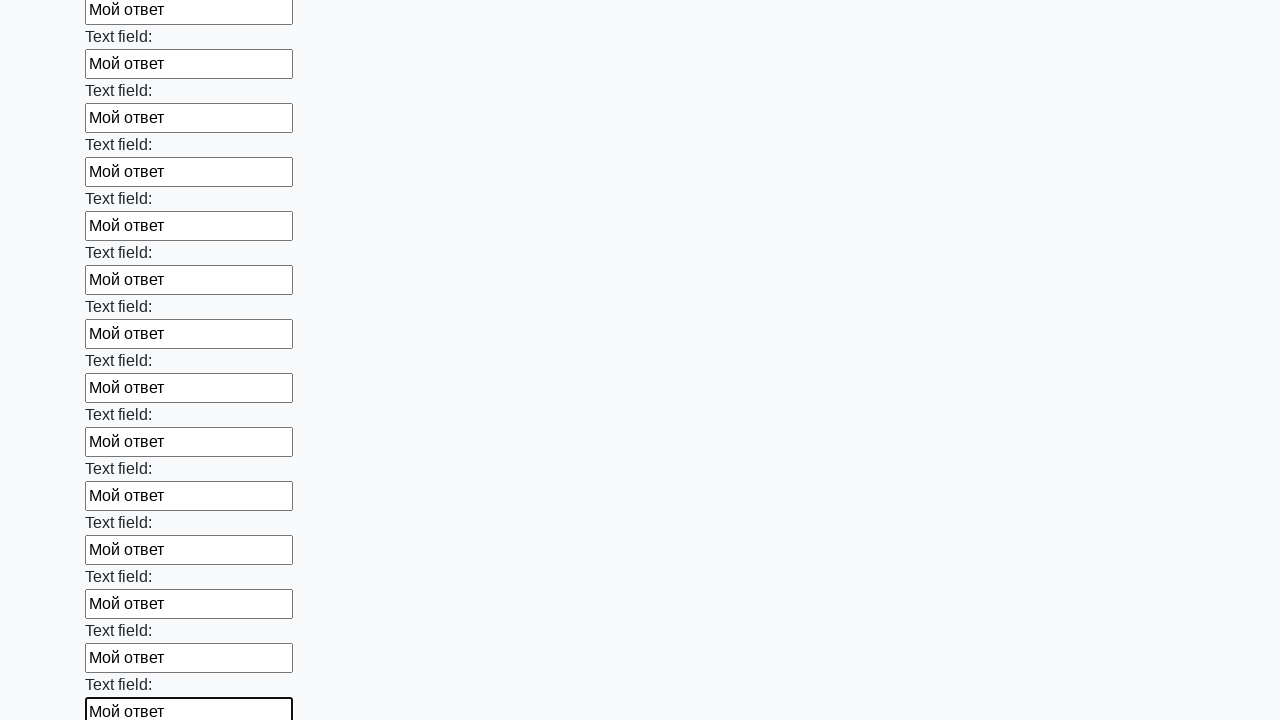

Filled a text input field with 'Мой ответ' on input[type='text'] >> nth=43
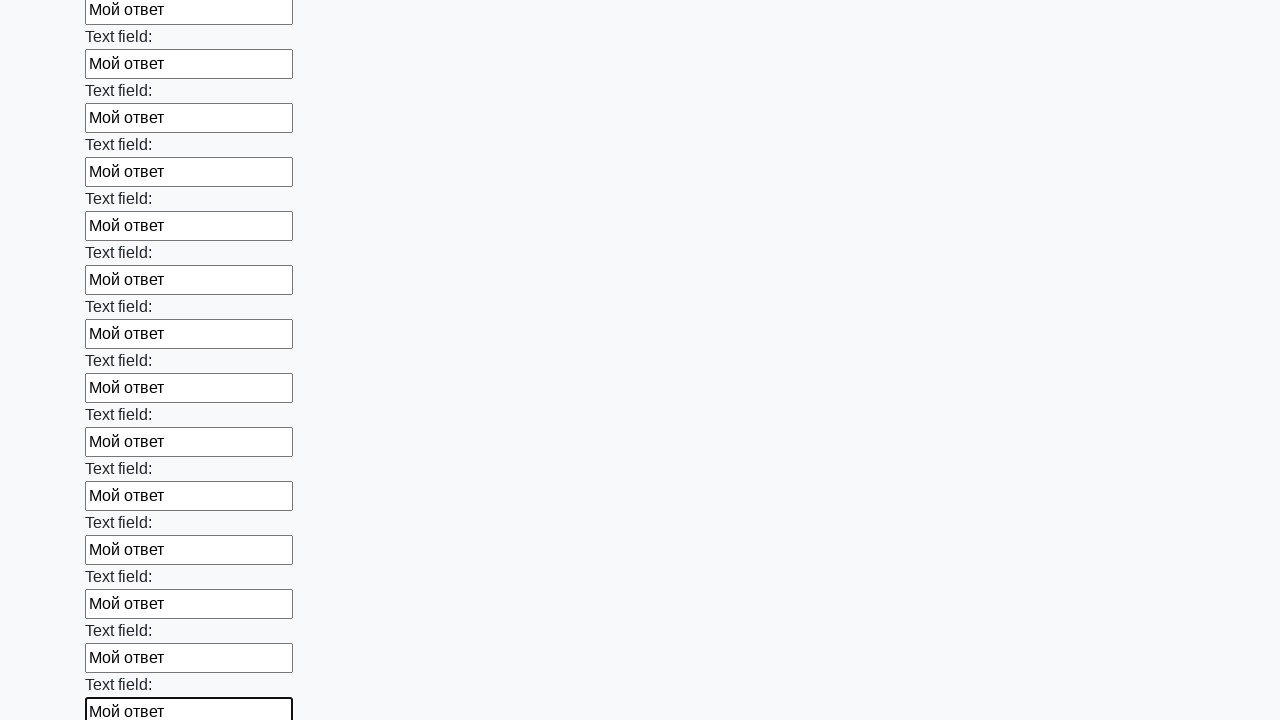

Filled a text input field with 'Мой ответ' on input[type='text'] >> nth=44
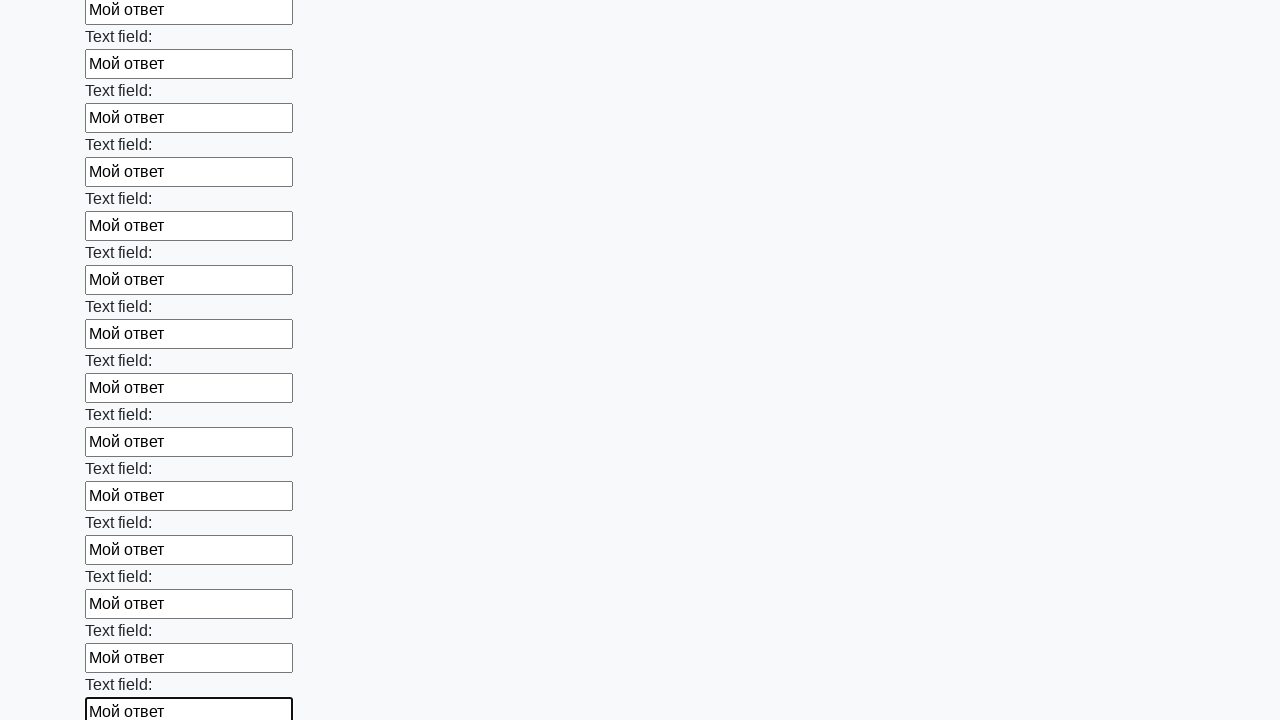

Filled a text input field with 'Мой ответ' on input[type='text'] >> nth=45
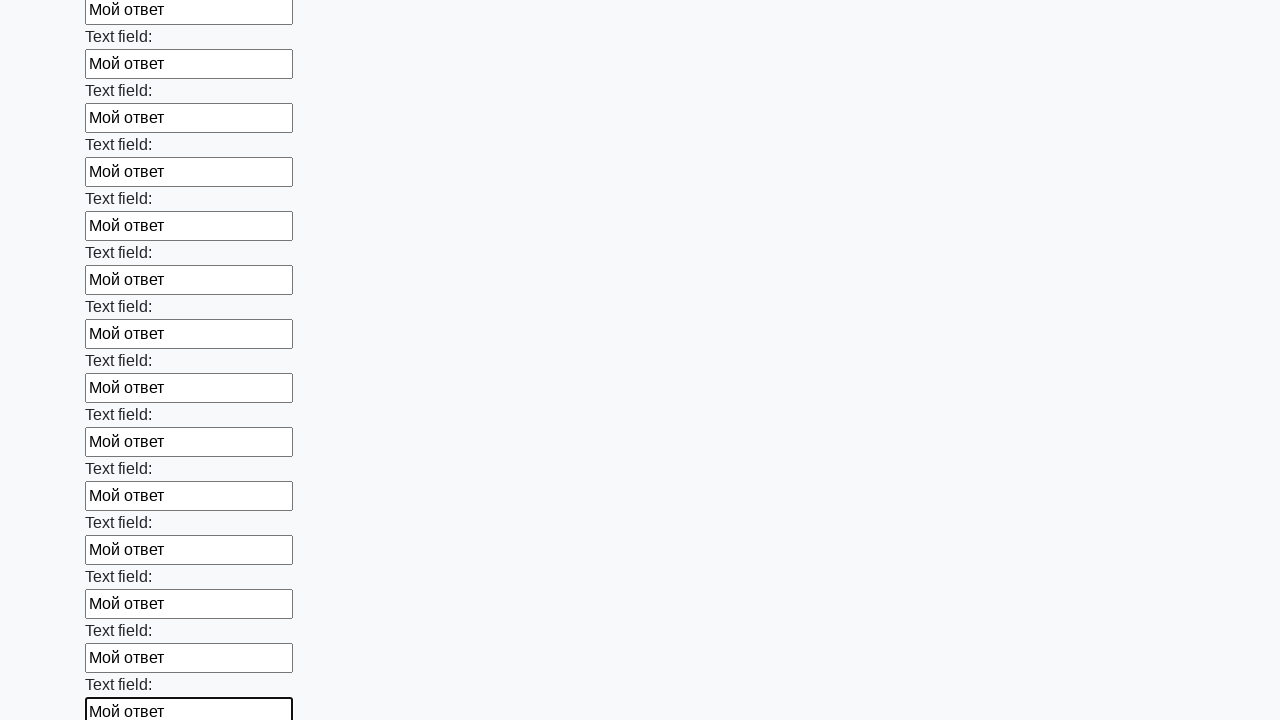

Filled a text input field with 'Мой ответ' on input[type='text'] >> nth=46
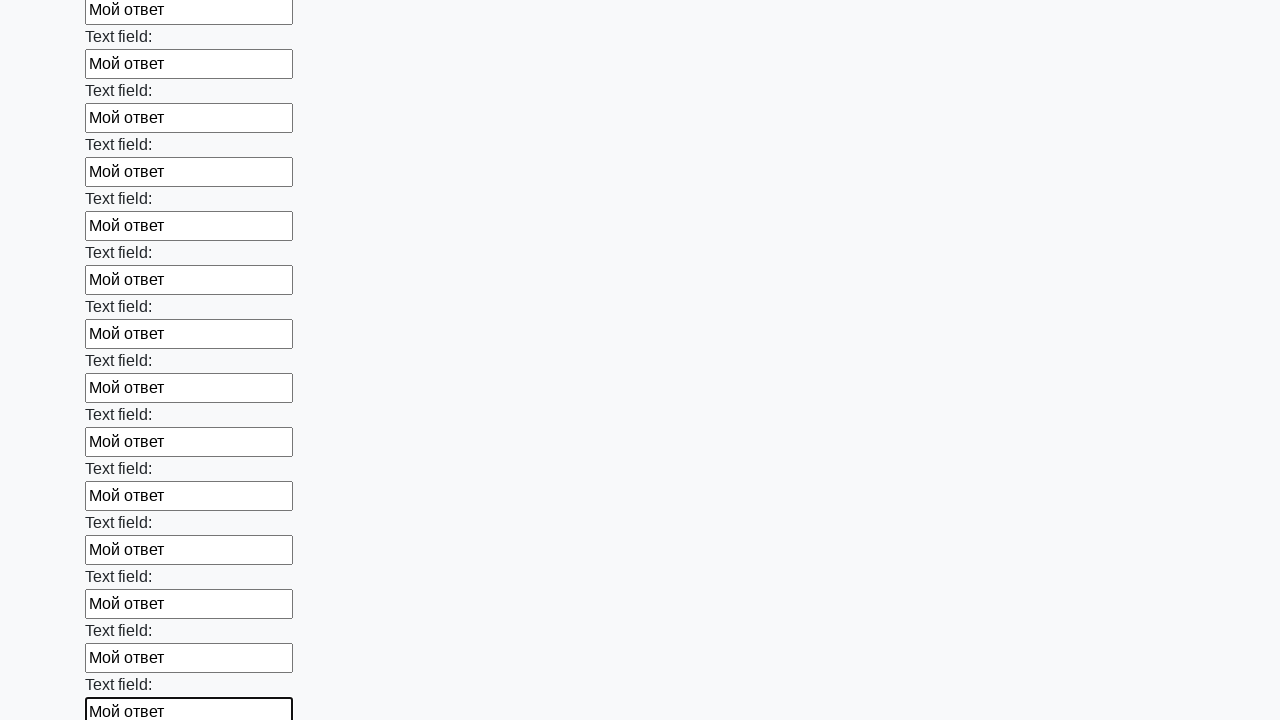

Filled a text input field with 'Мой ответ' on input[type='text'] >> nth=47
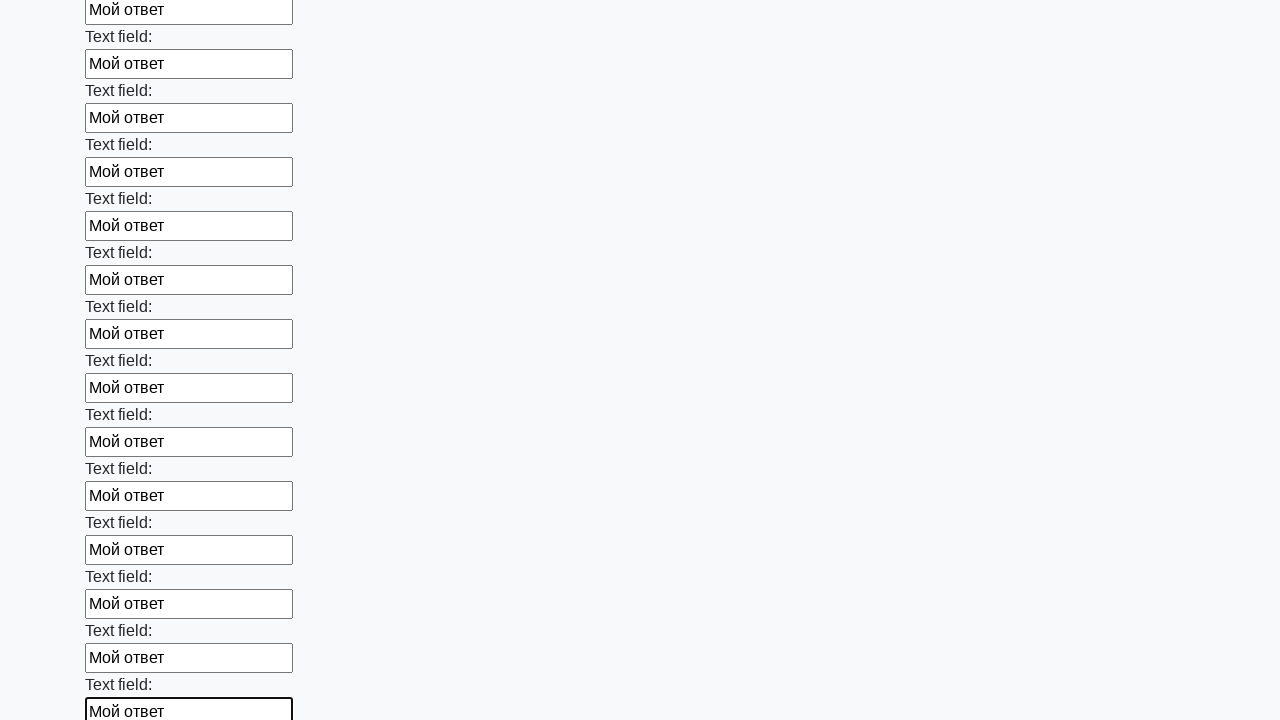

Filled a text input field with 'Мой ответ' on input[type='text'] >> nth=48
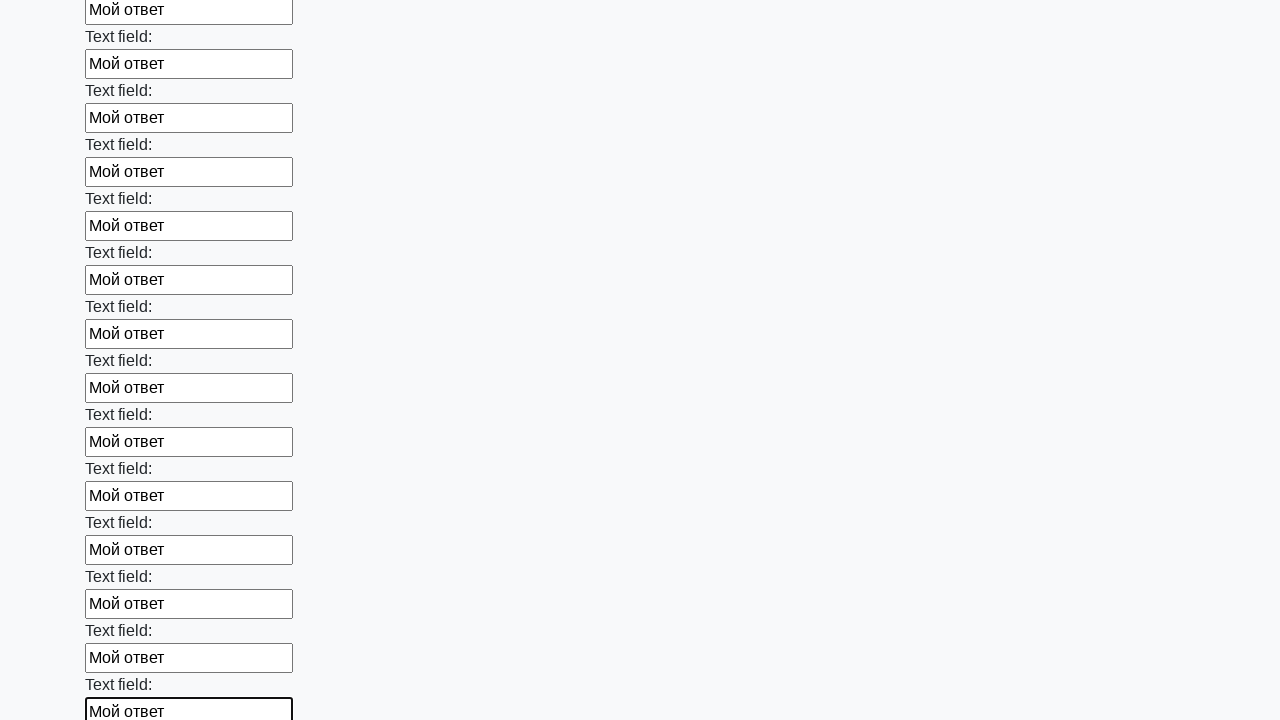

Filled a text input field with 'Мой ответ' on input[type='text'] >> nth=49
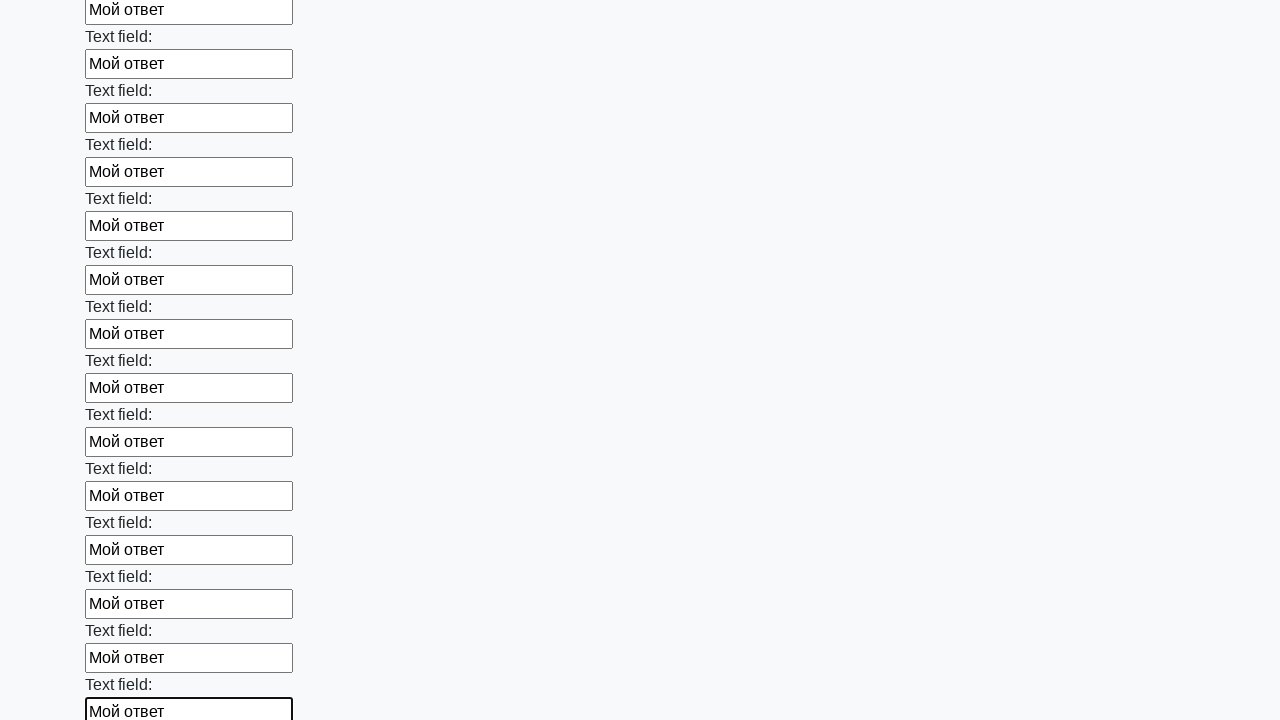

Filled a text input field with 'Мой ответ' on input[type='text'] >> nth=50
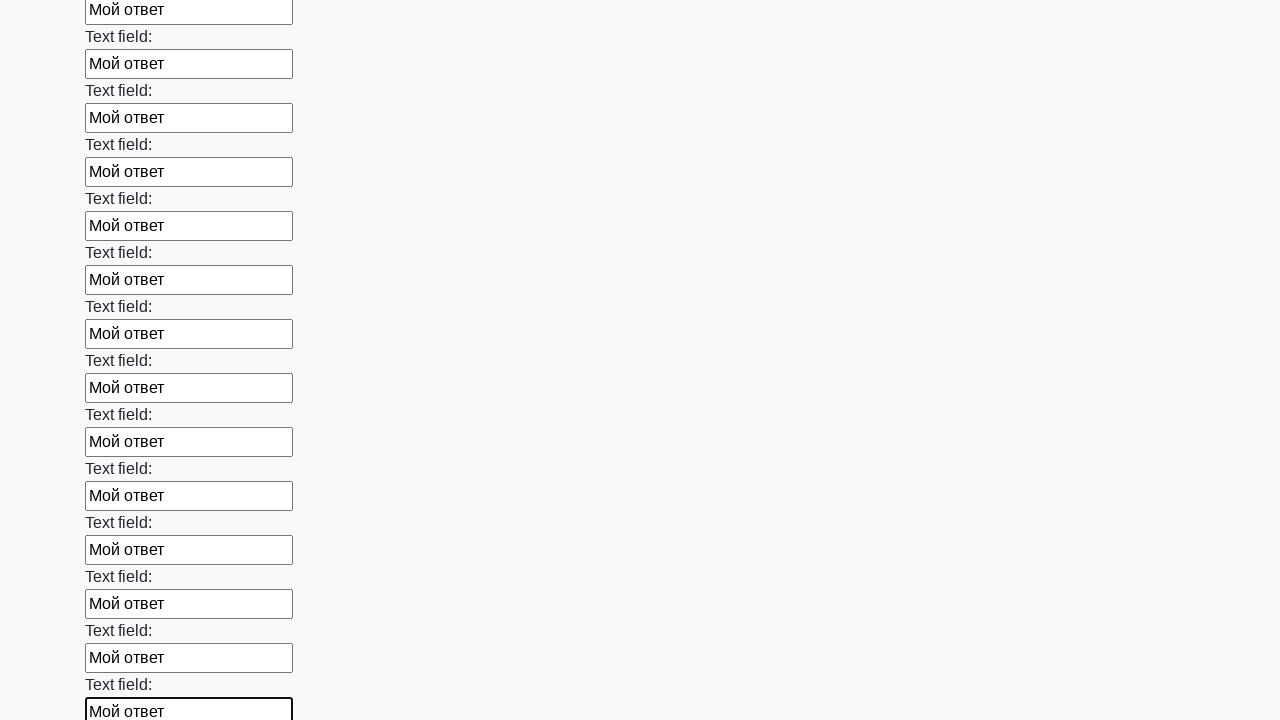

Filled a text input field with 'Мой ответ' on input[type='text'] >> nth=51
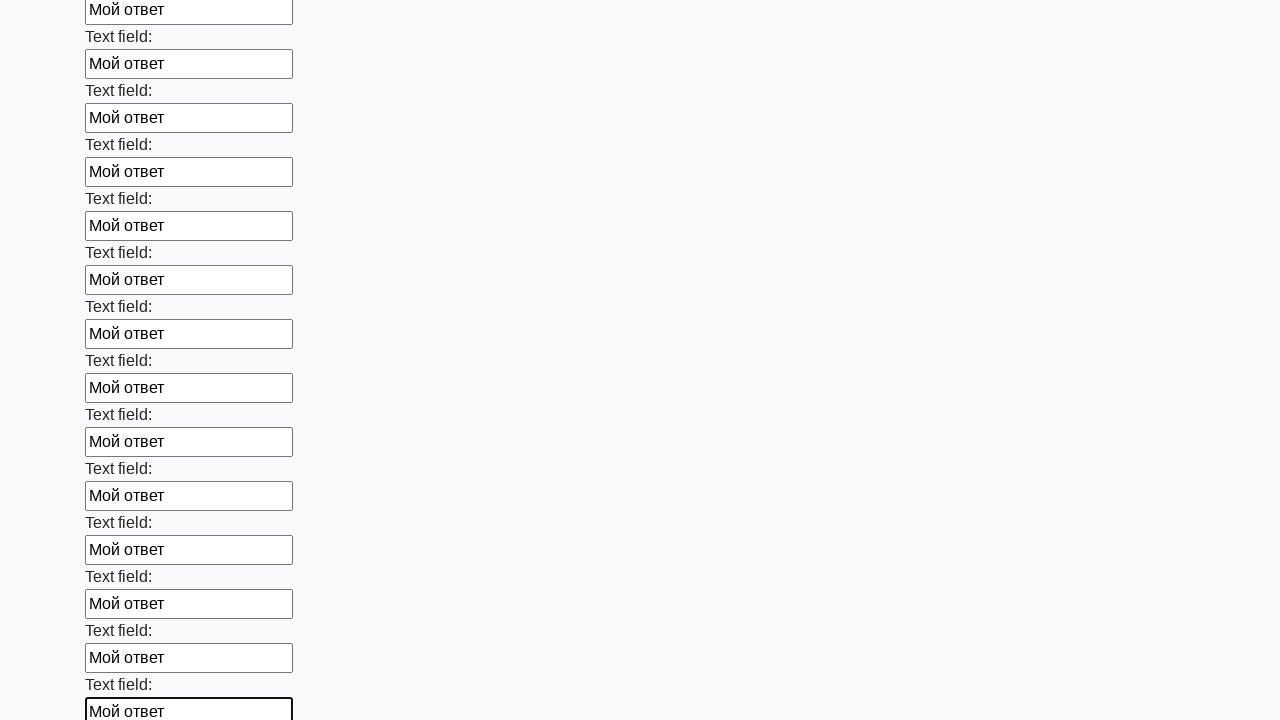

Filled a text input field with 'Мой ответ' on input[type='text'] >> nth=52
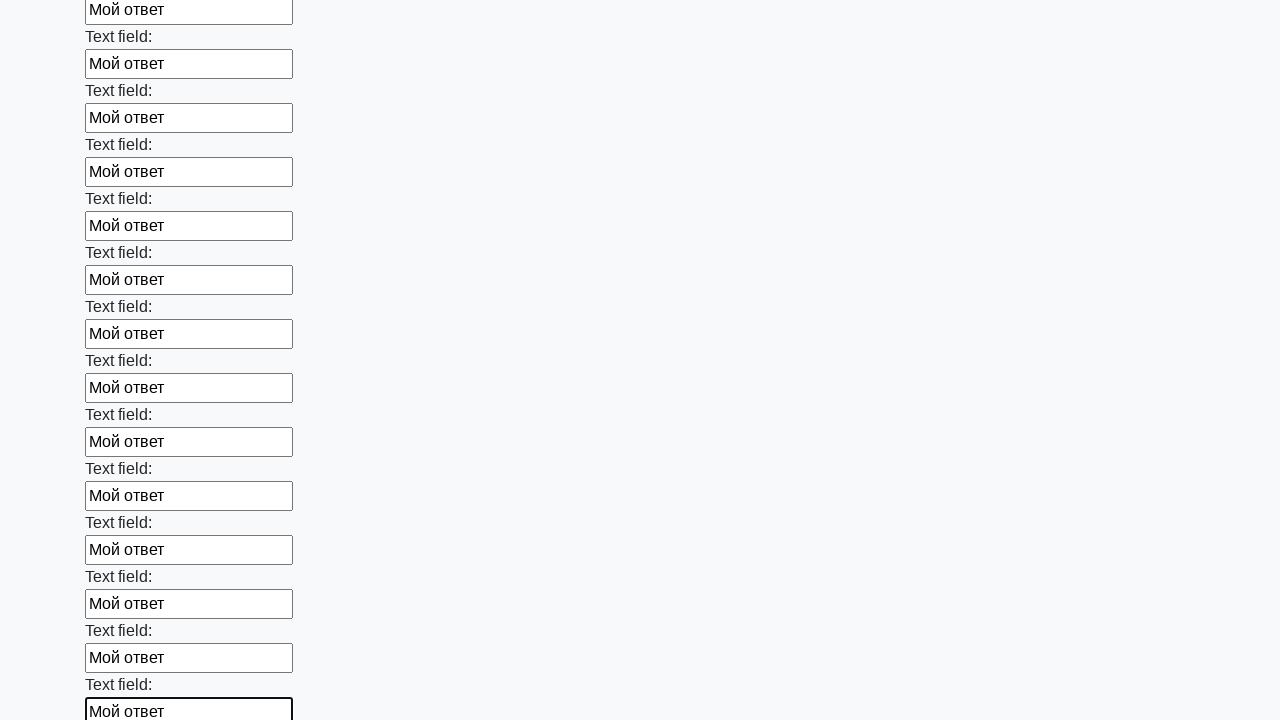

Filled a text input field with 'Мой ответ' on input[type='text'] >> nth=53
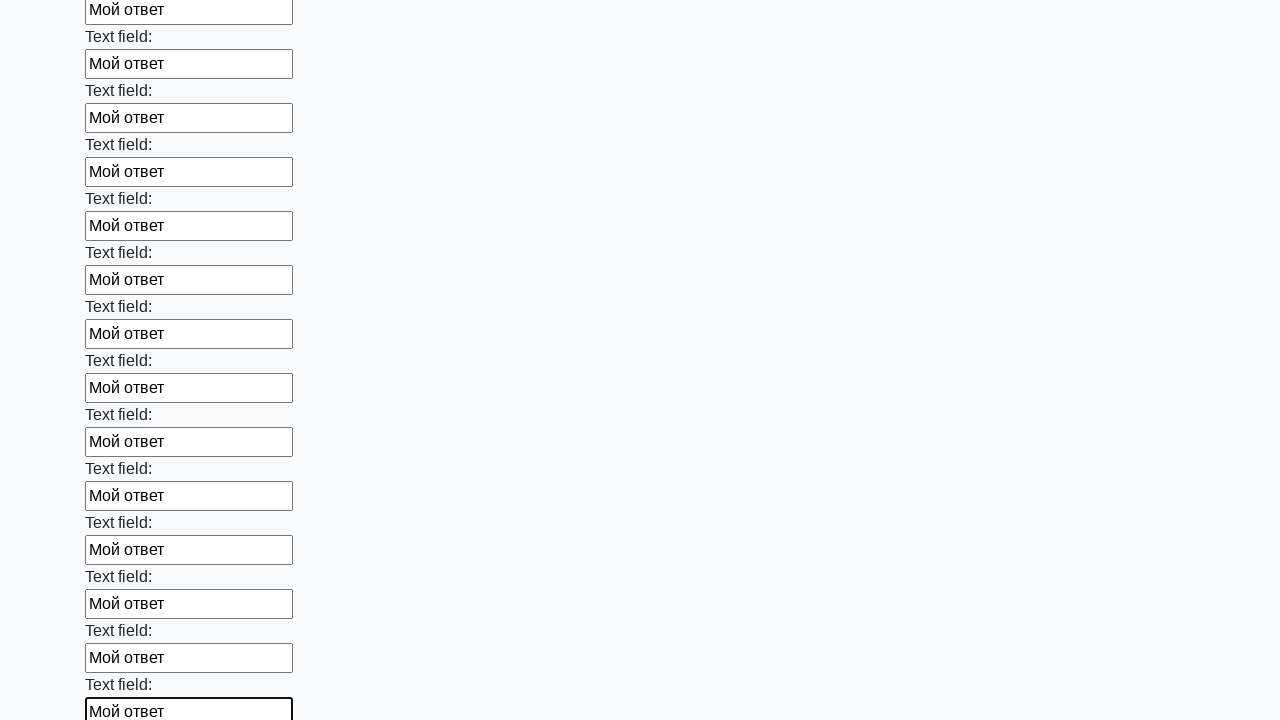

Filled a text input field with 'Мой ответ' on input[type='text'] >> nth=54
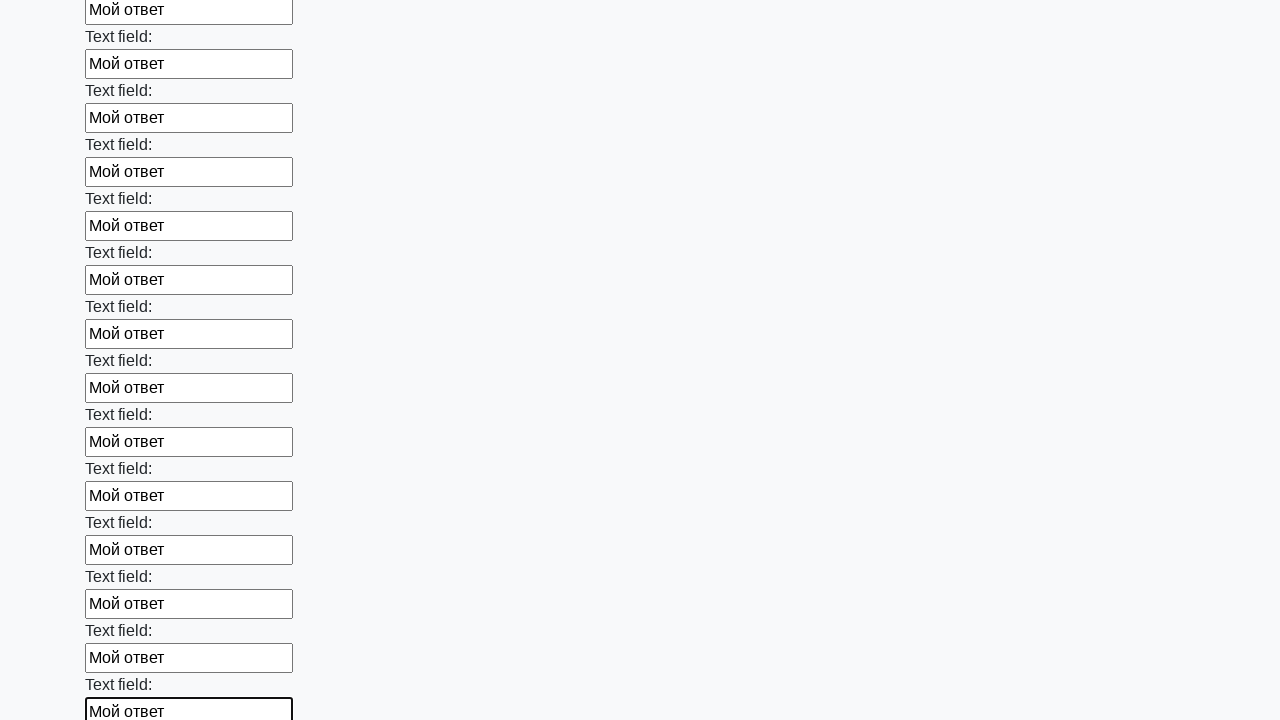

Filled a text input field with 'Мой ответ' on input[type='text'] >> nth=55
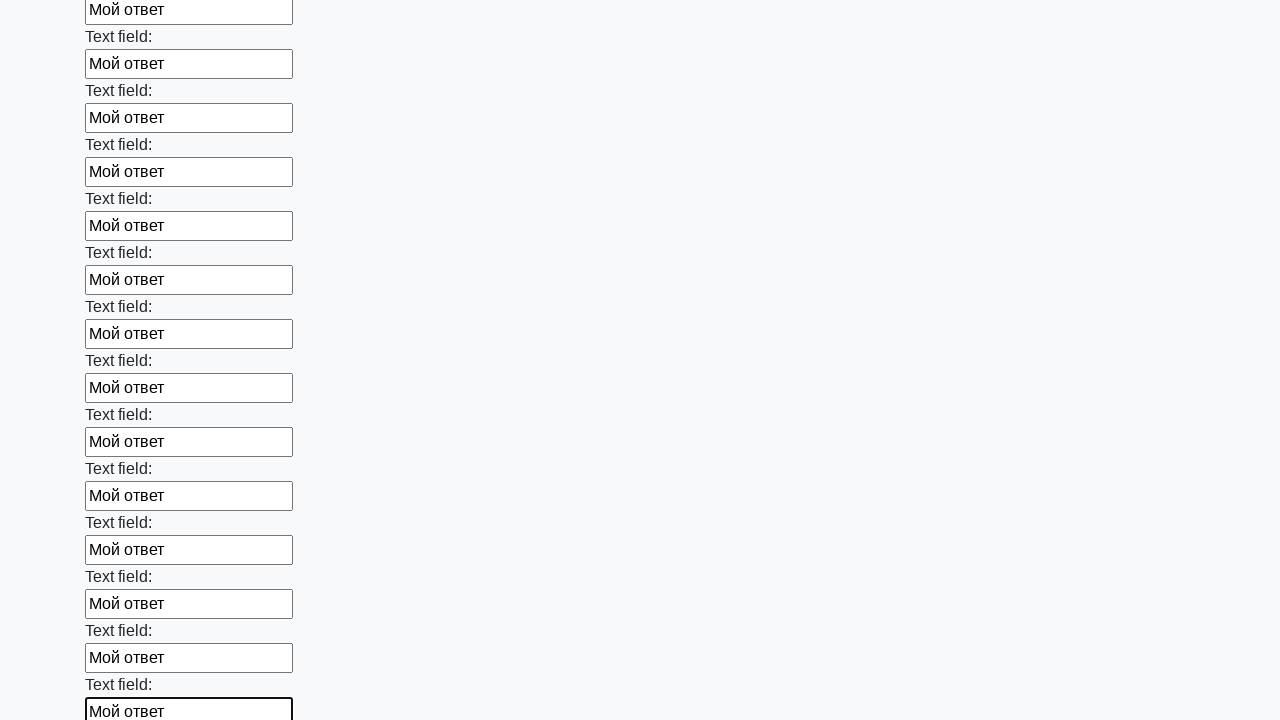

Filled a text input field with 'Мой ответ' on input[type='text'] >> nth=56
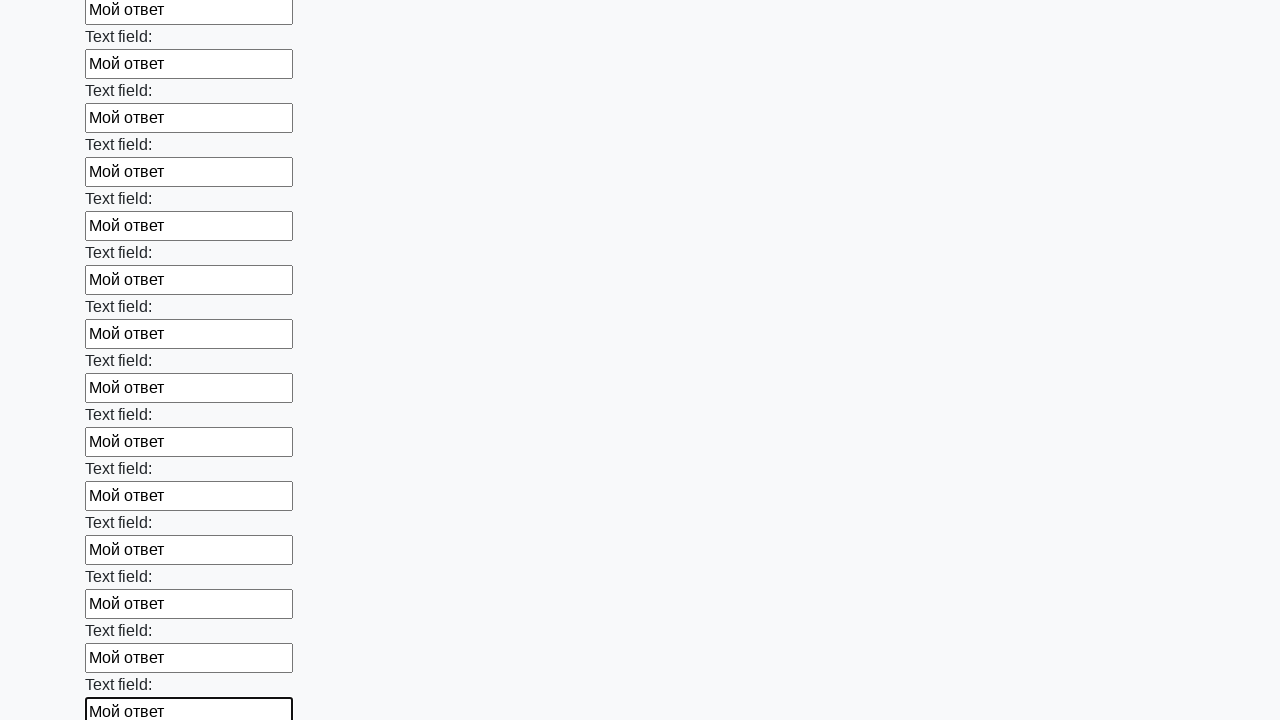

Filled a text input field with 'Мой ответ' on input[type='text'] >> nth=57
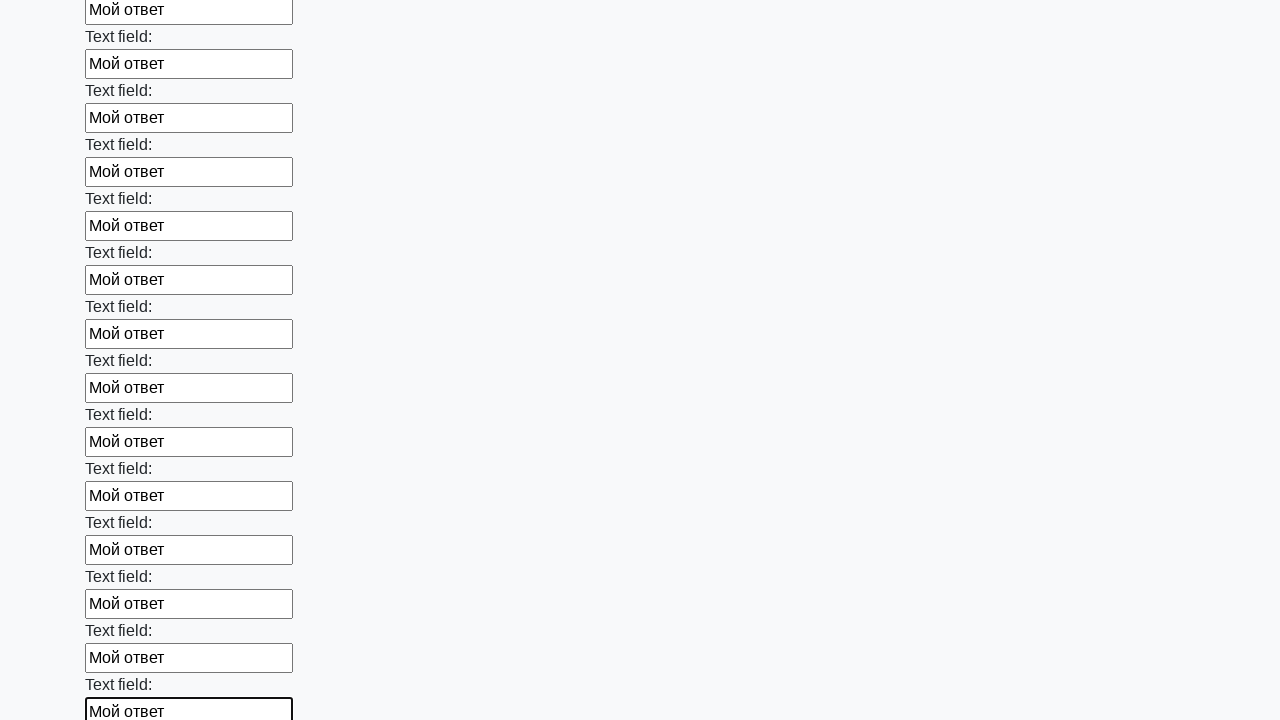

Filled a text input field with 'Мой ответ' on input[type='text'] >> nth=58
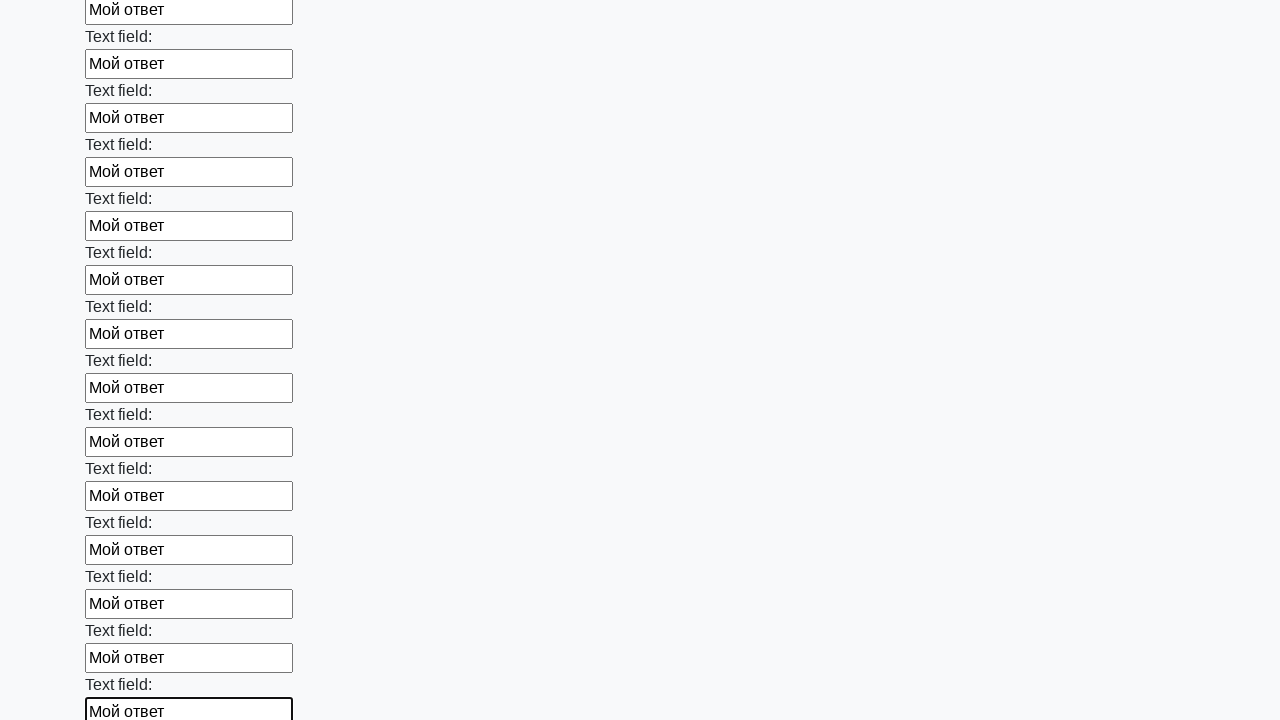

Filled a text input field with 'Мой ответ' on input[type='text'] >> nth=59
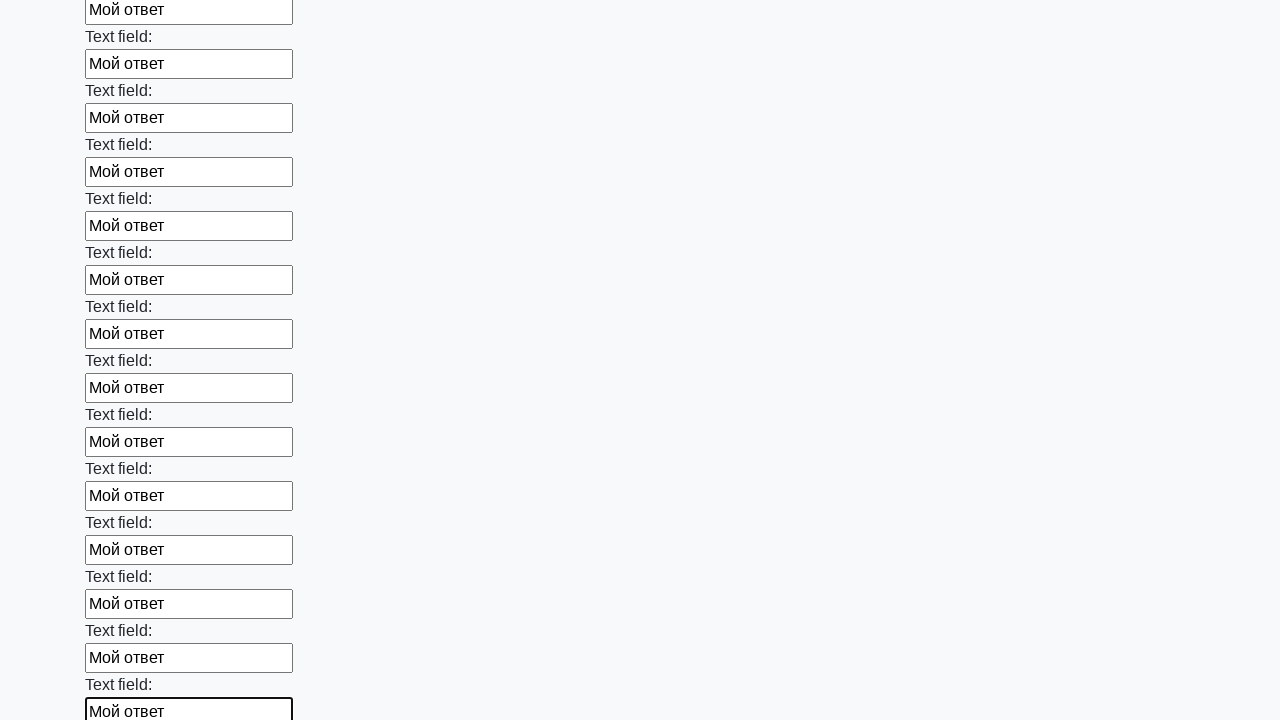

Filled a text input field with 'Мой ответ' on input[type='text'] >> nth=60
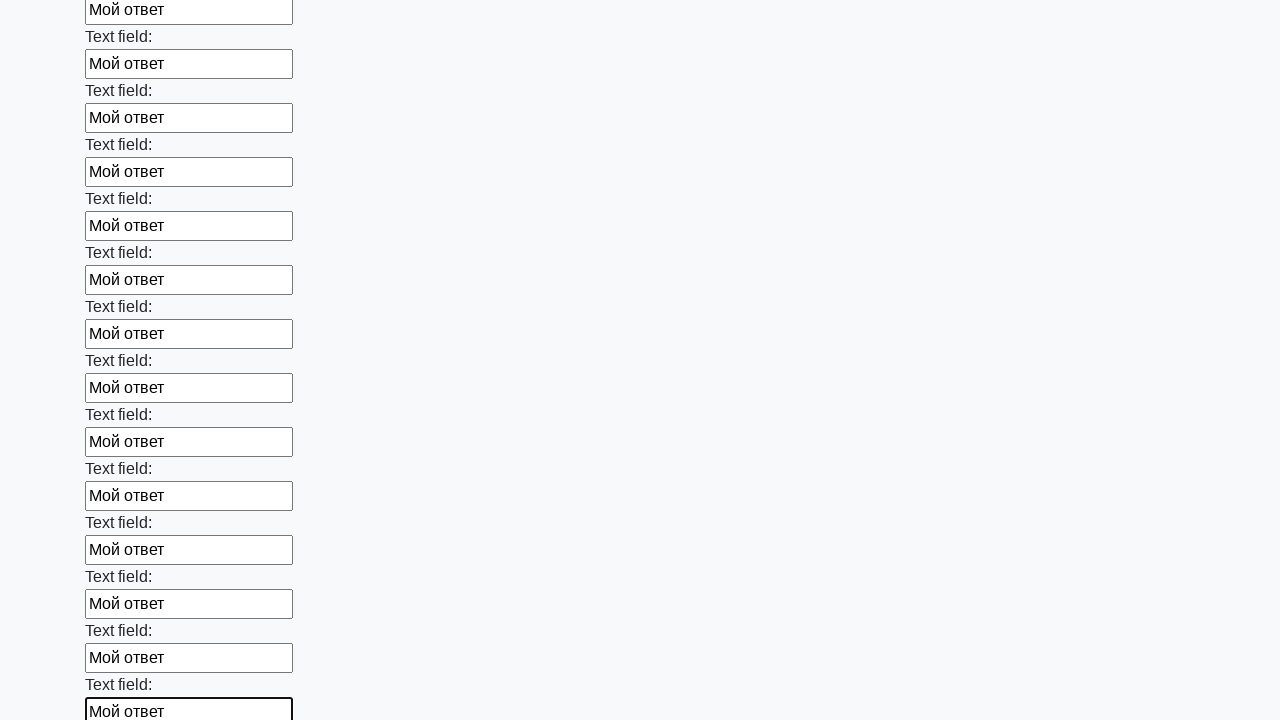

Filled a text input field with 'Мой ответ' on input[type='text'] >> nth=61
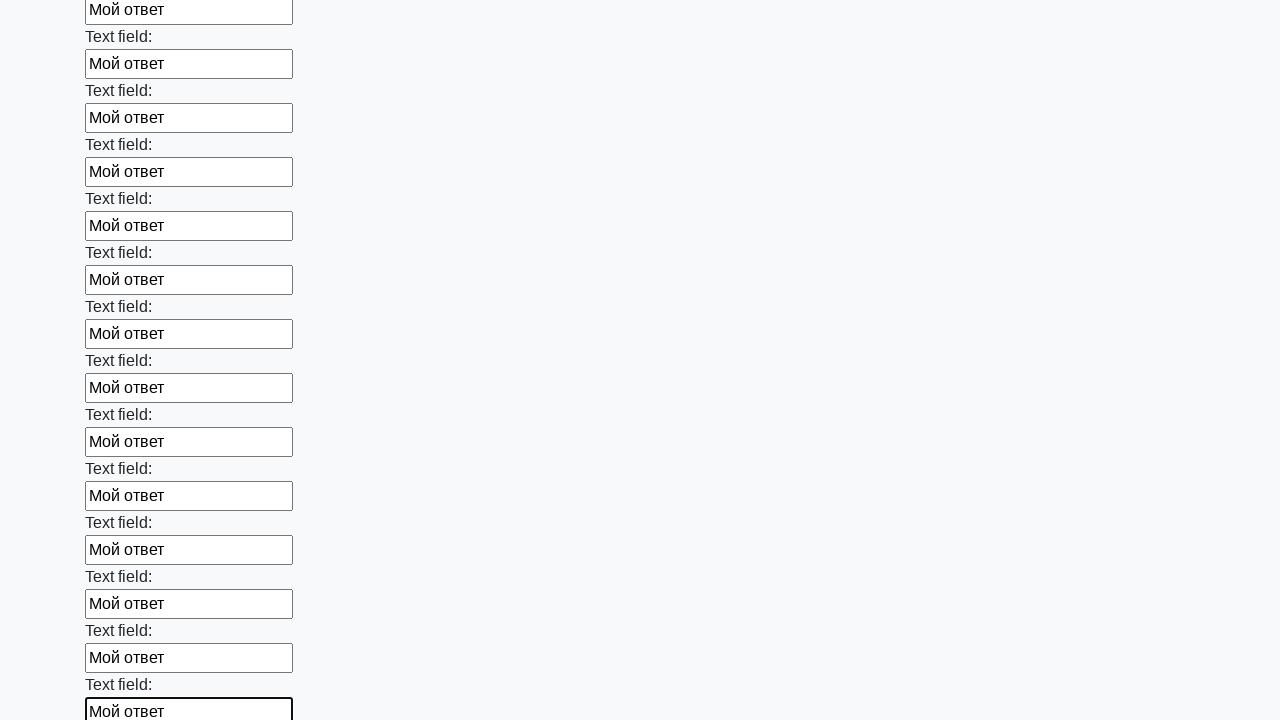

Filled a text input field with 'Мой ответ' on input[type='text'] >> nth=62
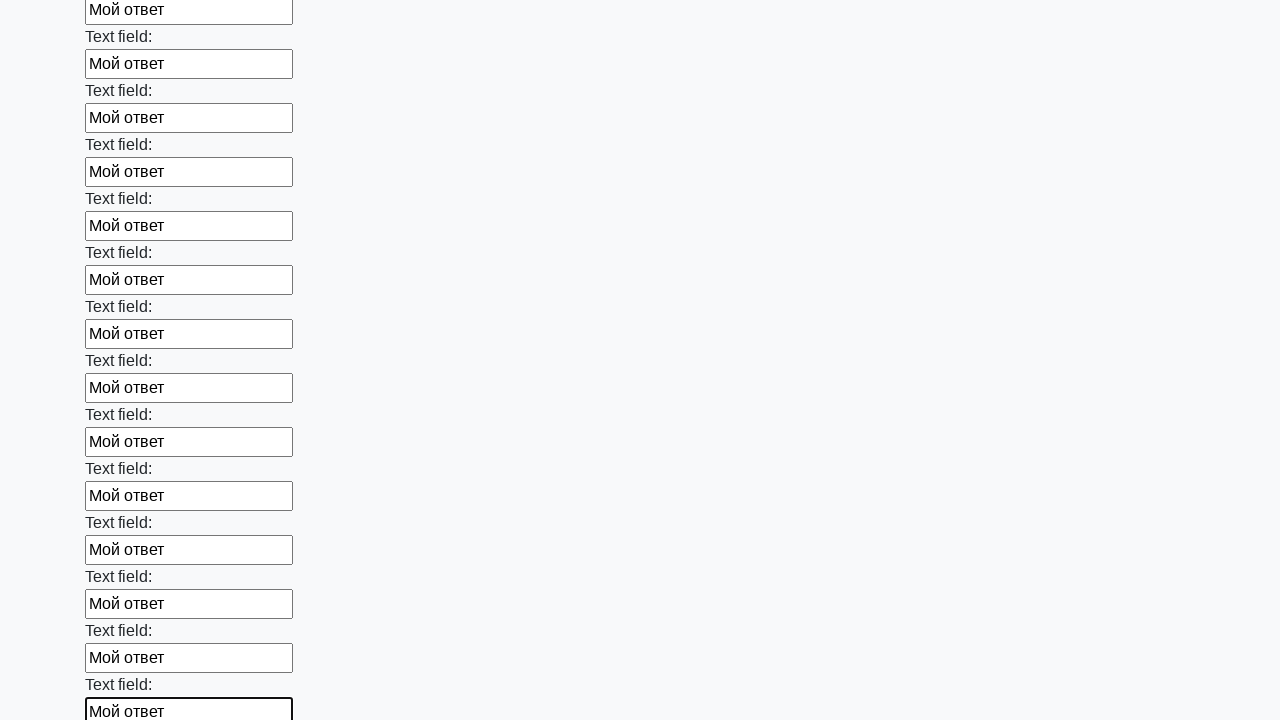

Filled a text input field with 'Мой ответ' on input[type='text'] >> nth=63
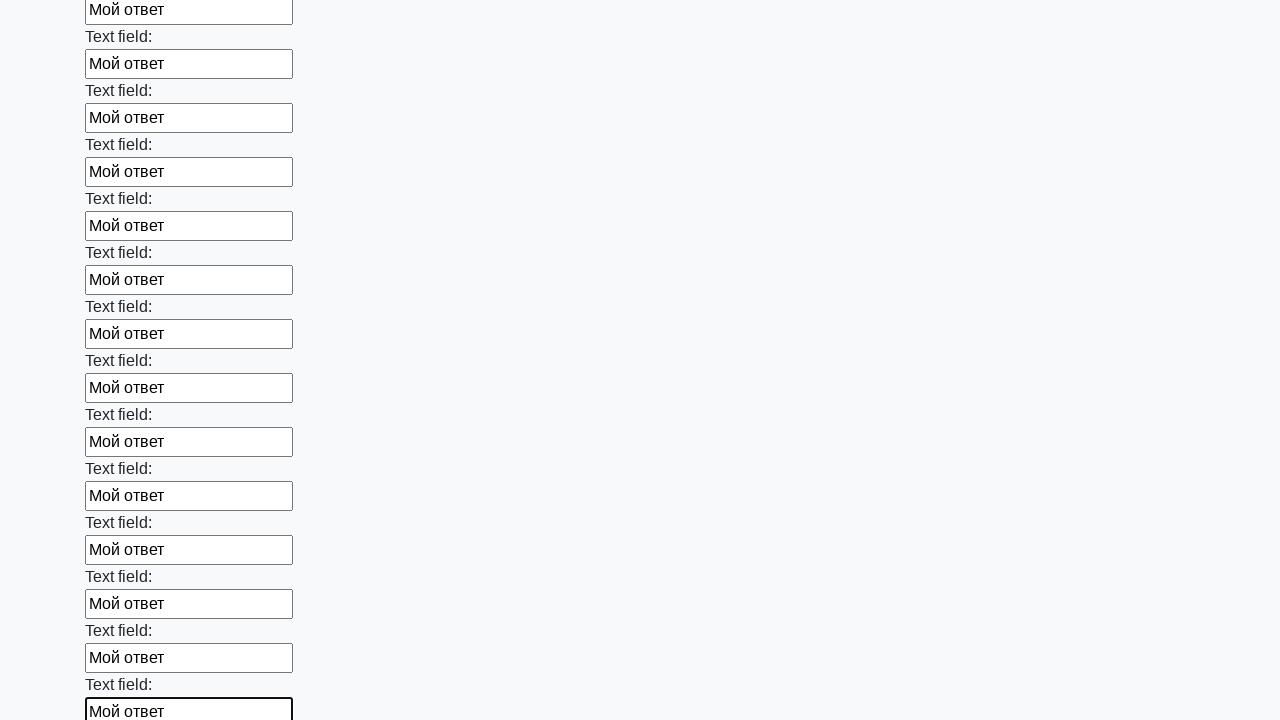

Filled a text input field with 'Мой ответ' on input[type='text'] >> nth=64
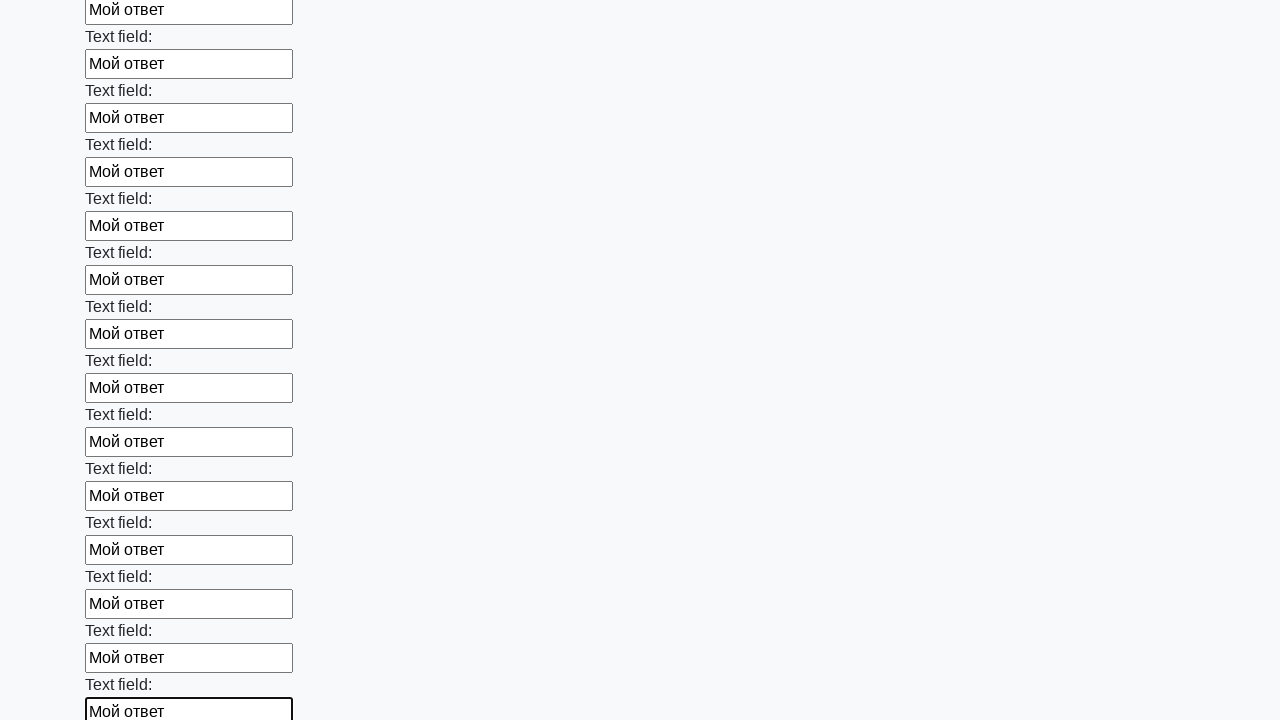

Filled a text input field with 'Мой ответ' on input[type='text'] >> nth=65
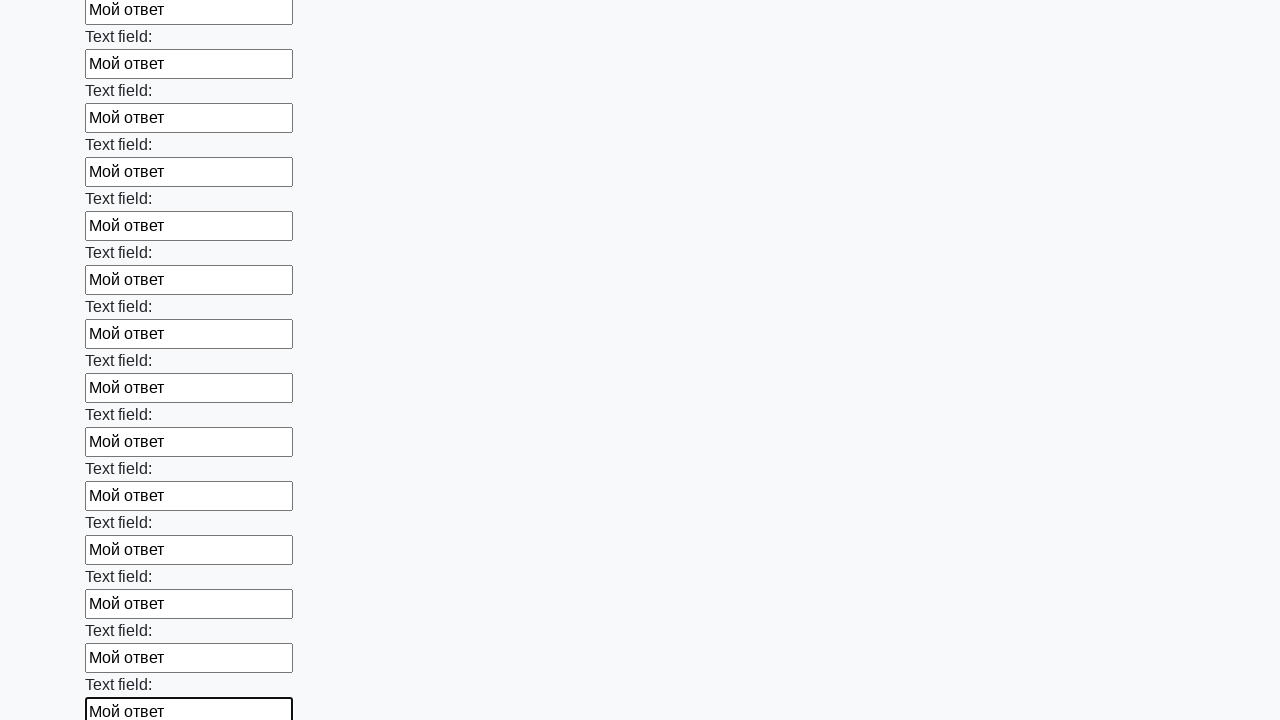

Filled a text input field with 'Мой ответ' on input[type='text'] >> nth=66
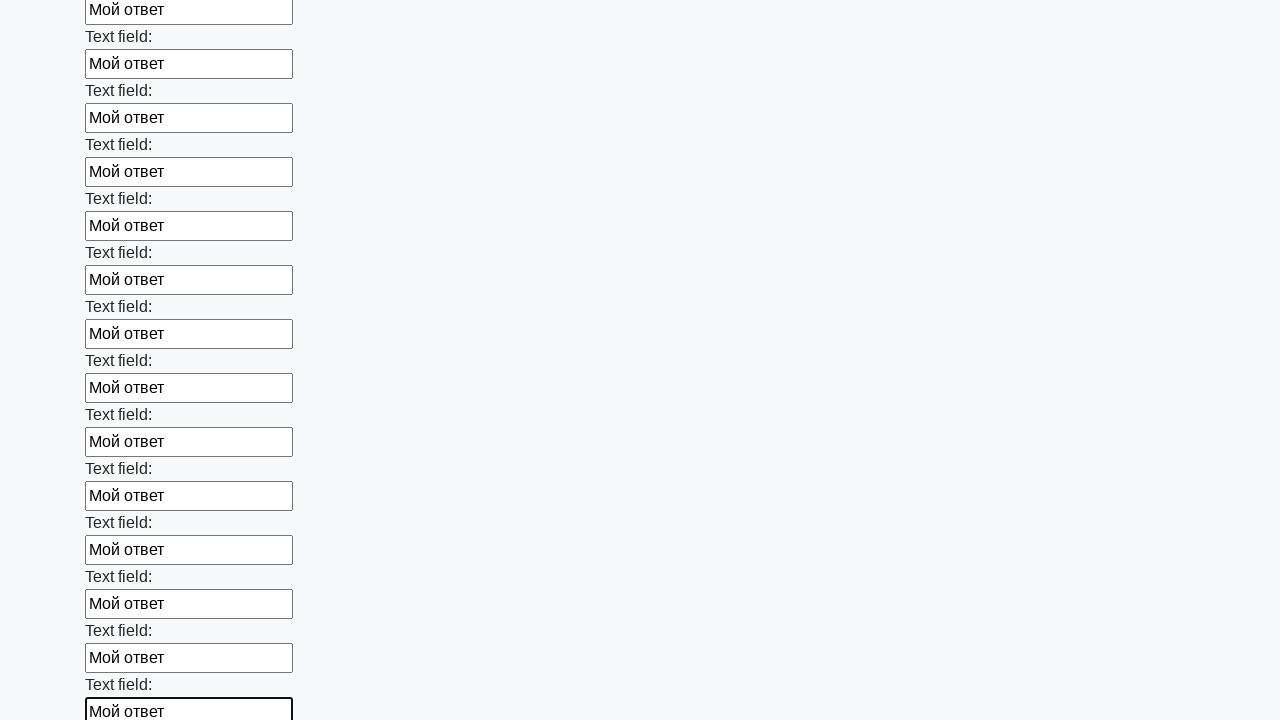

Filled a text input field with 'Мой ответ' on input[type='text'] >> nth=67
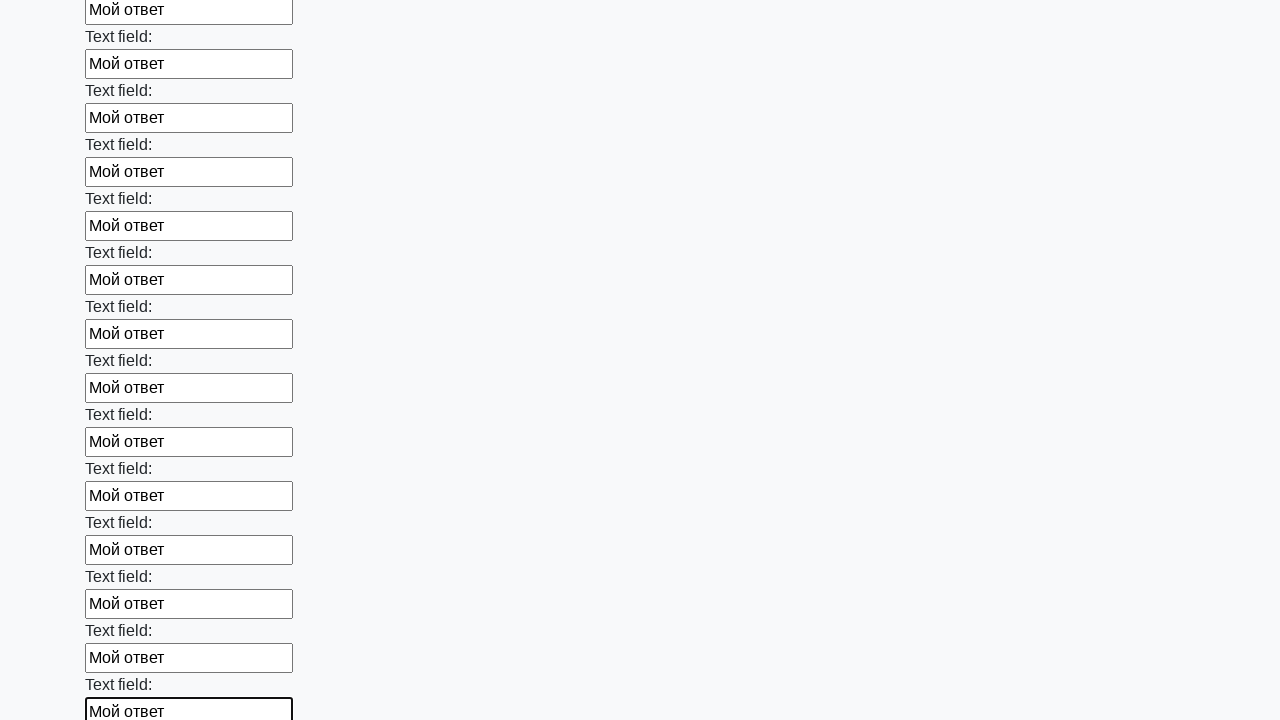

Filled a text input field with 'Мой ответ' on input[type='text'] >> nth=68
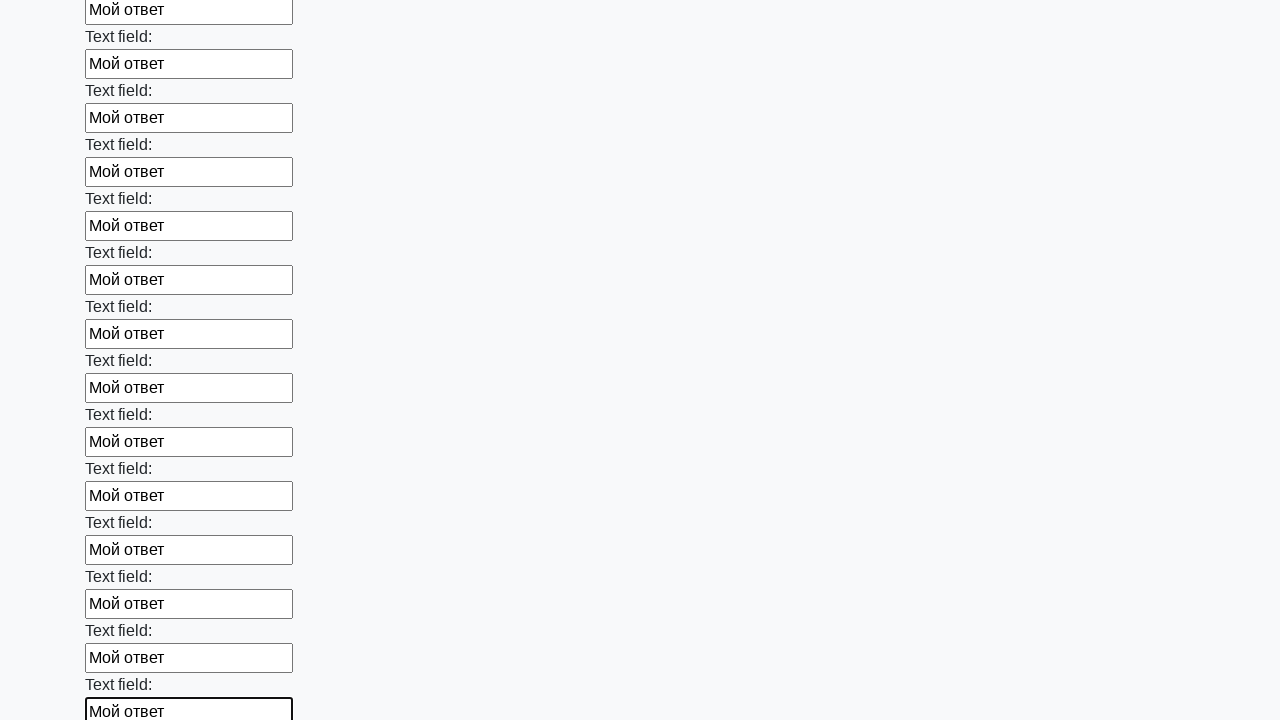

Filled a text input field with 'Мой ответ' on input[type='text'] >> nth=69
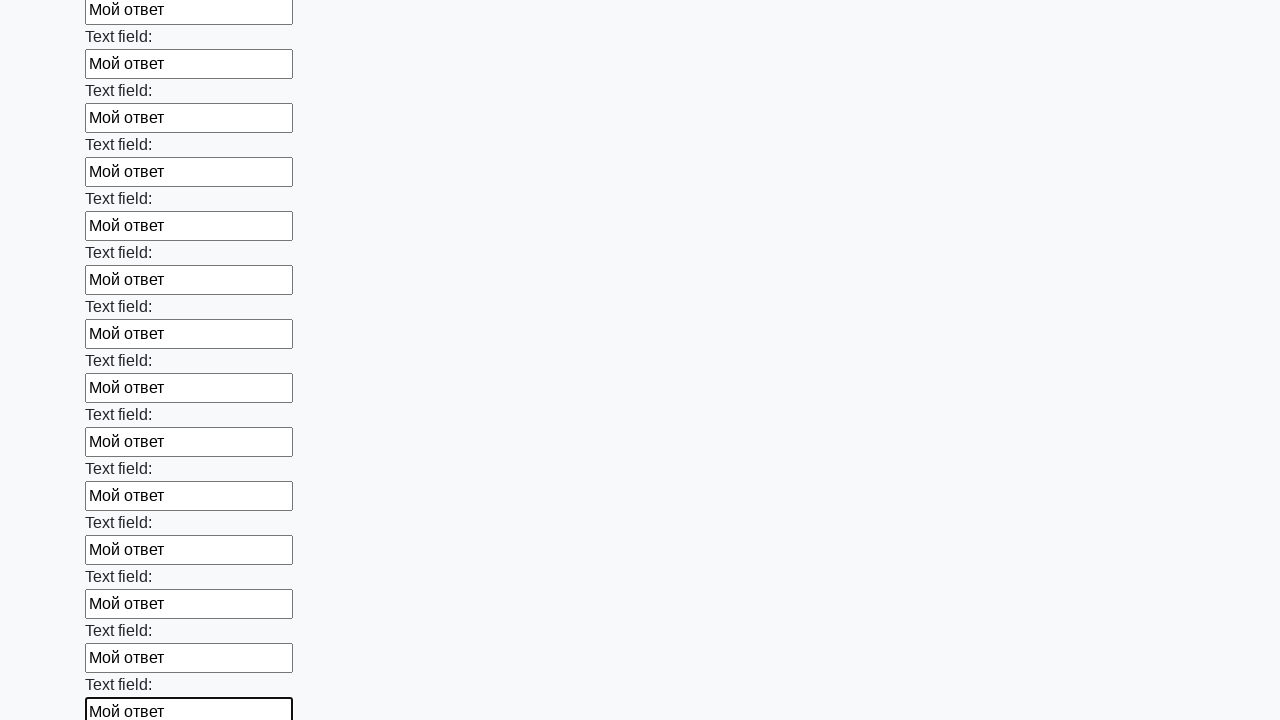

Filled a text input field with 'Мой ответ' on input[type='text'] >> nth=70
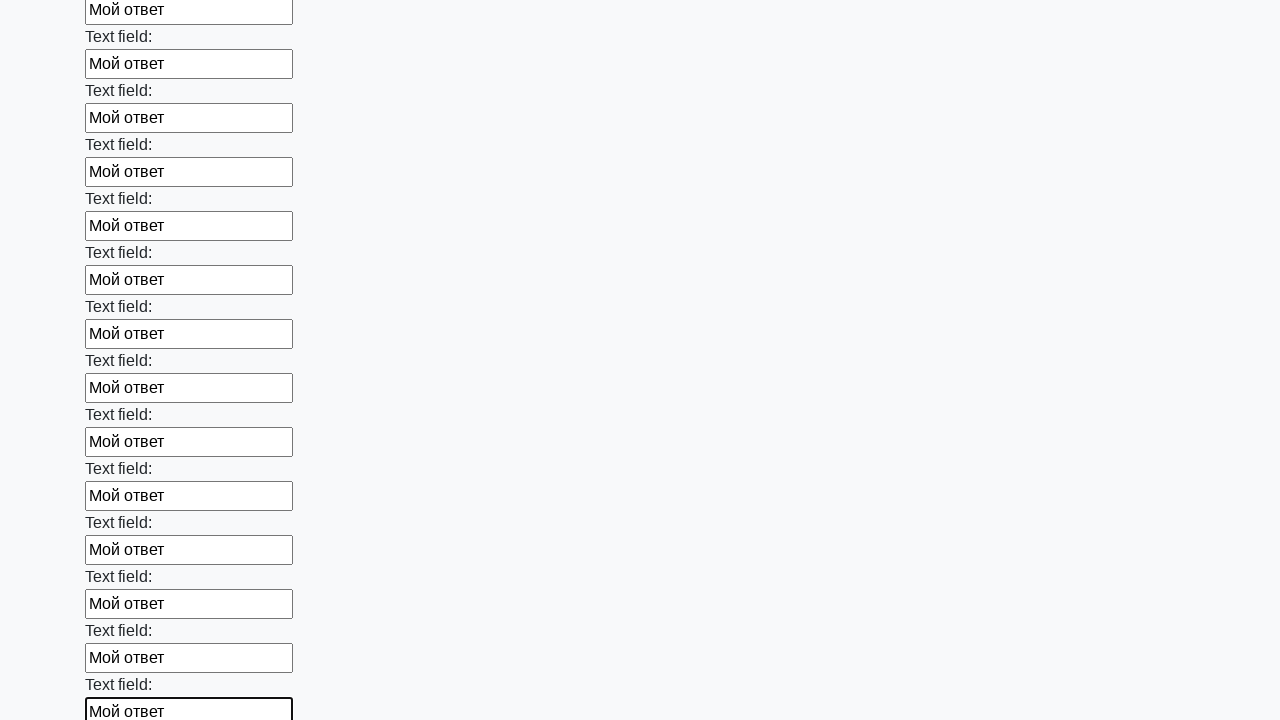

Filled a text input field with 'Мой ответ' on input[type='text'] >> nth=71
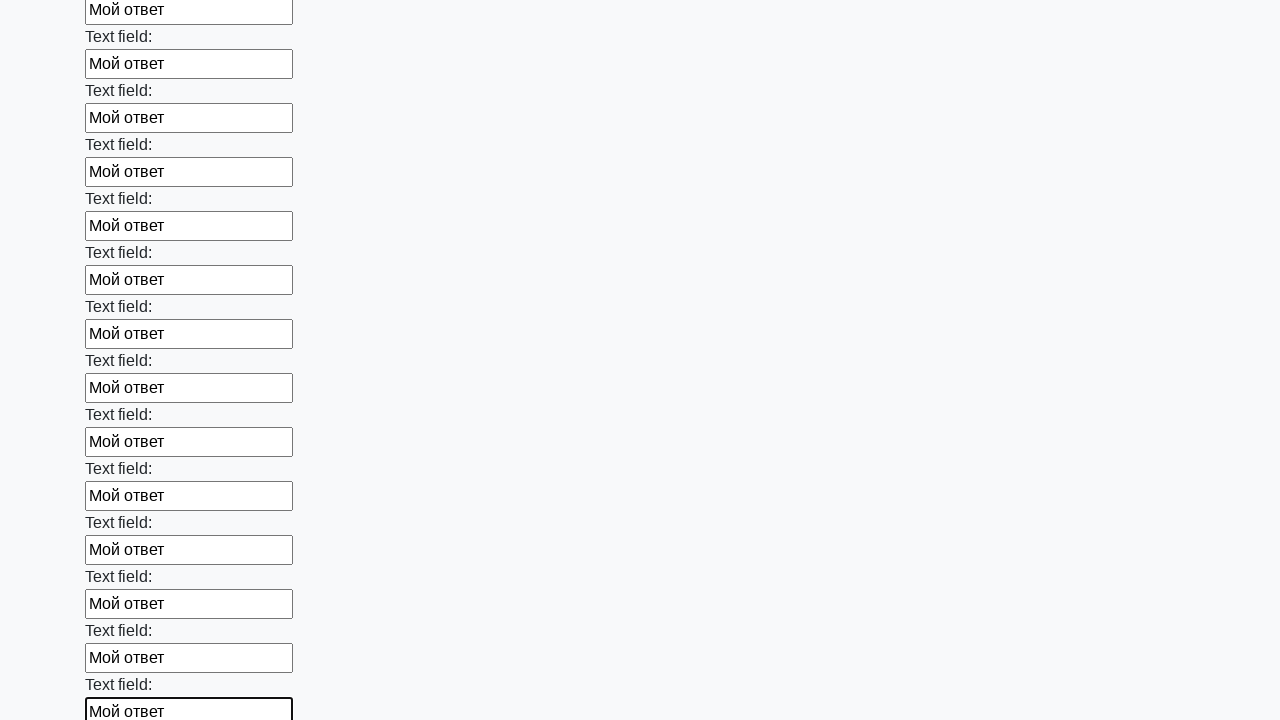

Filled a text input field with 'Мой ответ' on input[type='text'] >> nth=72
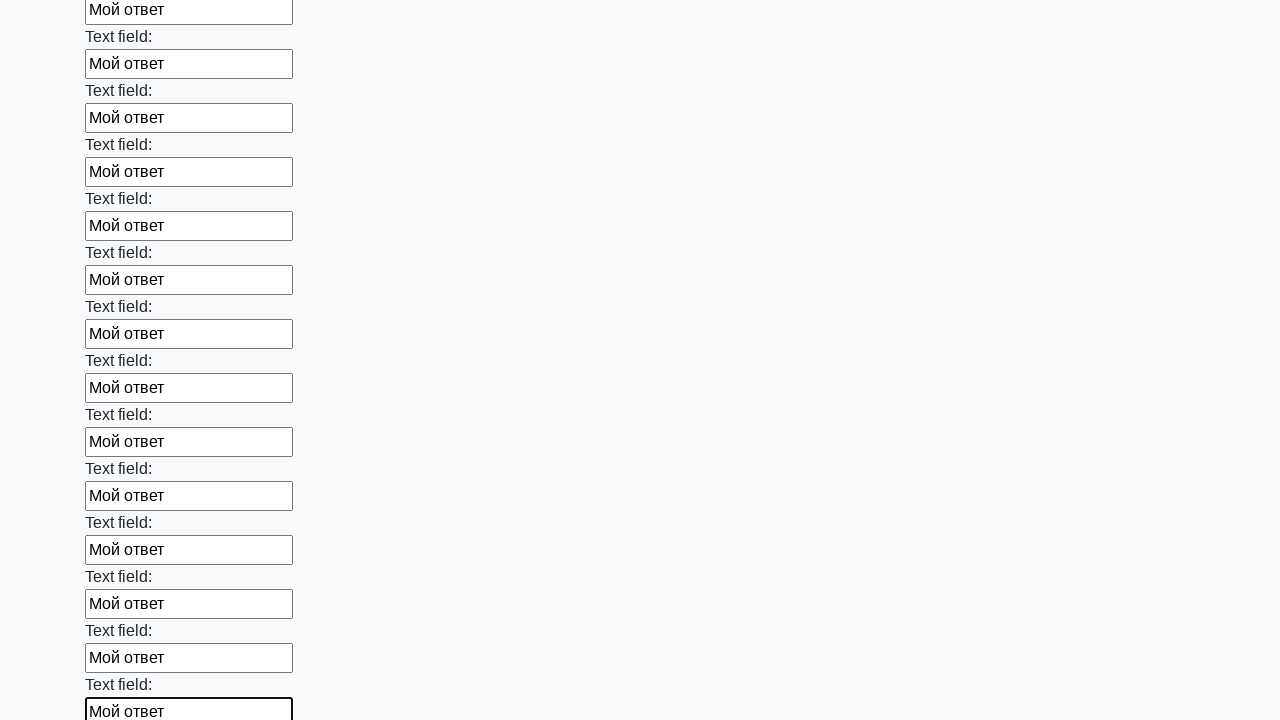

Filled a text input field with 'Мой ответ' on input[type='text'] >> nth=73
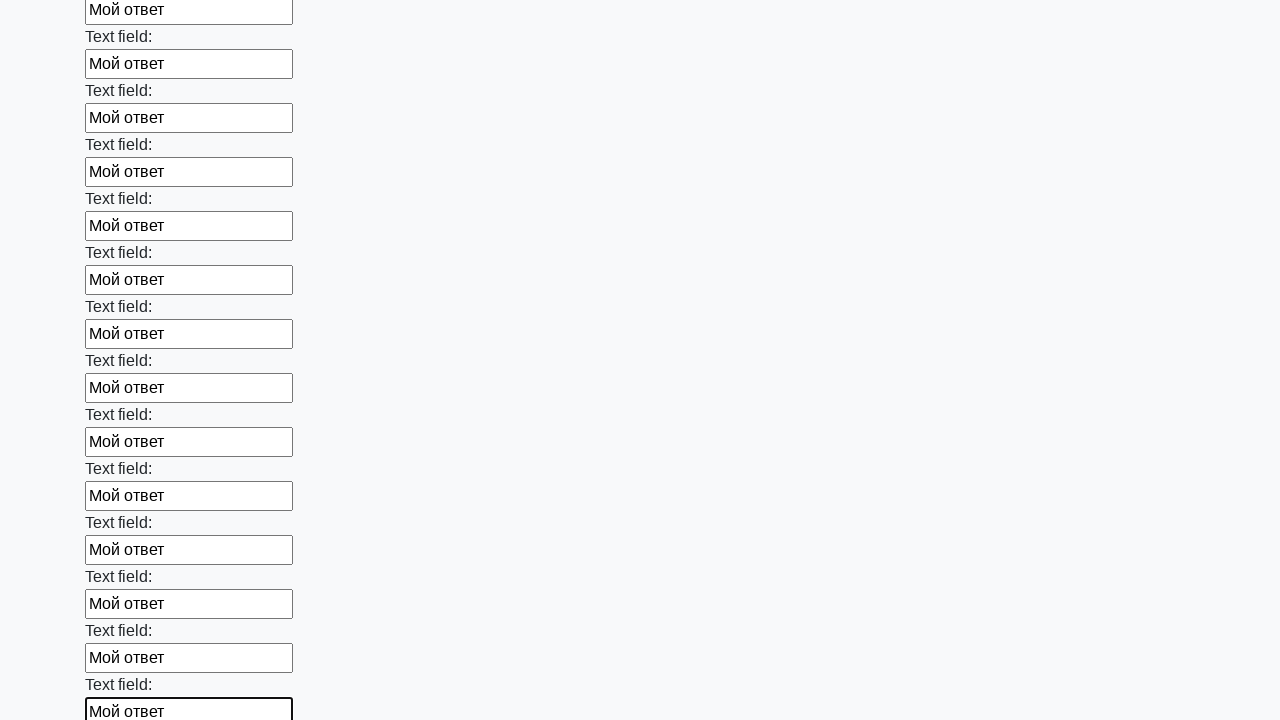

Filled a text input field with 'Мой ответ' on input[type='text'] >> nth=74
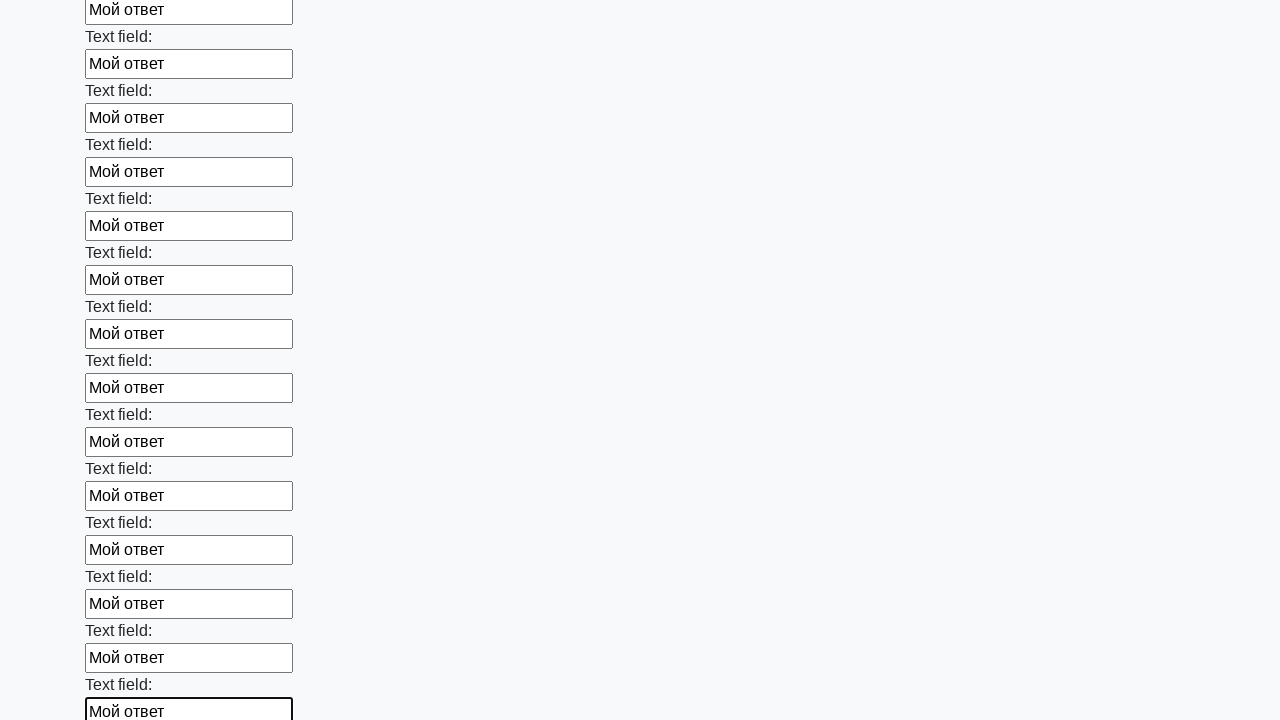

Filled a text input field with 'Мой ответ' on input[type='text'] >> nth=75
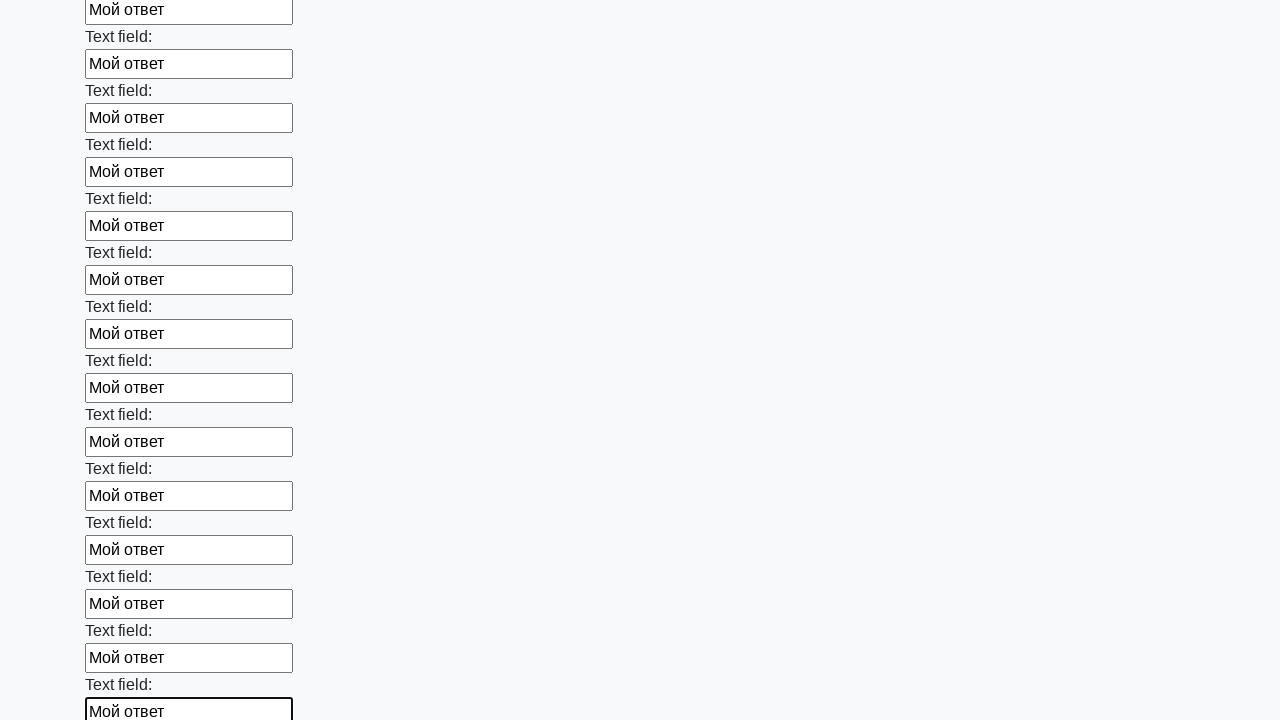

Filled a text input field with 'Мой ответ' on input[type='text'] >> nth=76
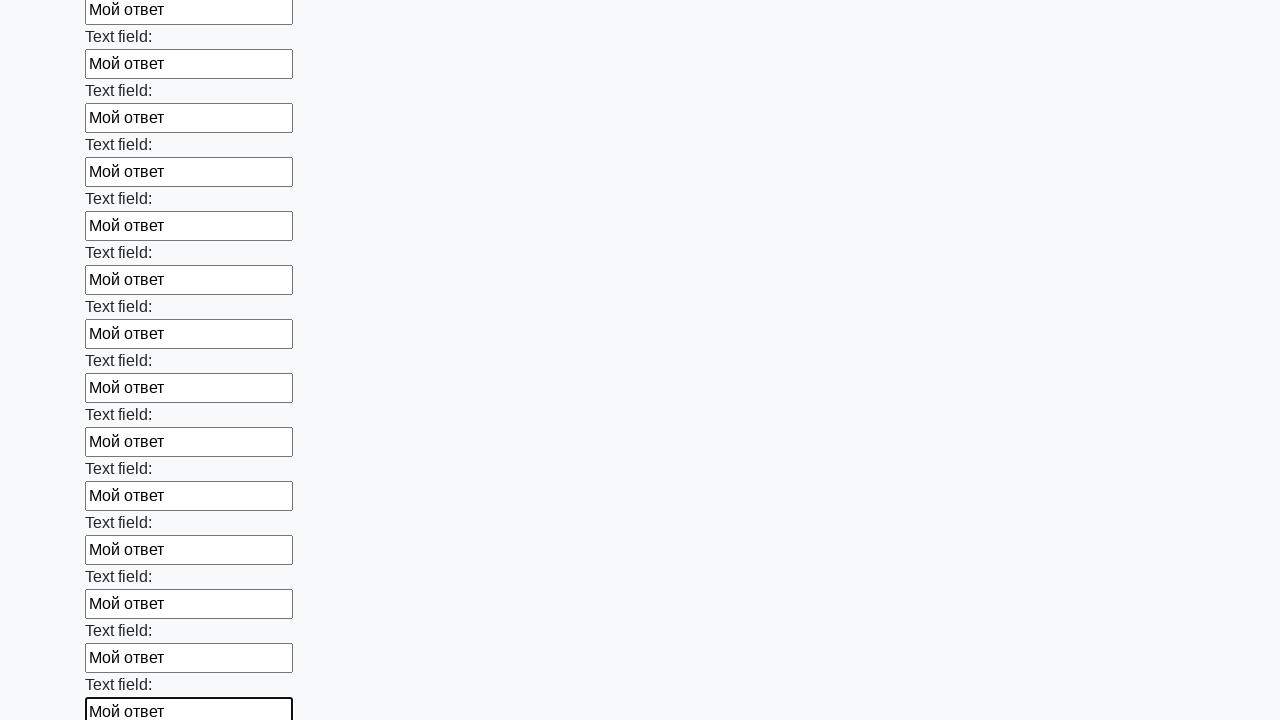

Filled a text input field with 'Мой ответ' on input[type='text'] >> nth=77
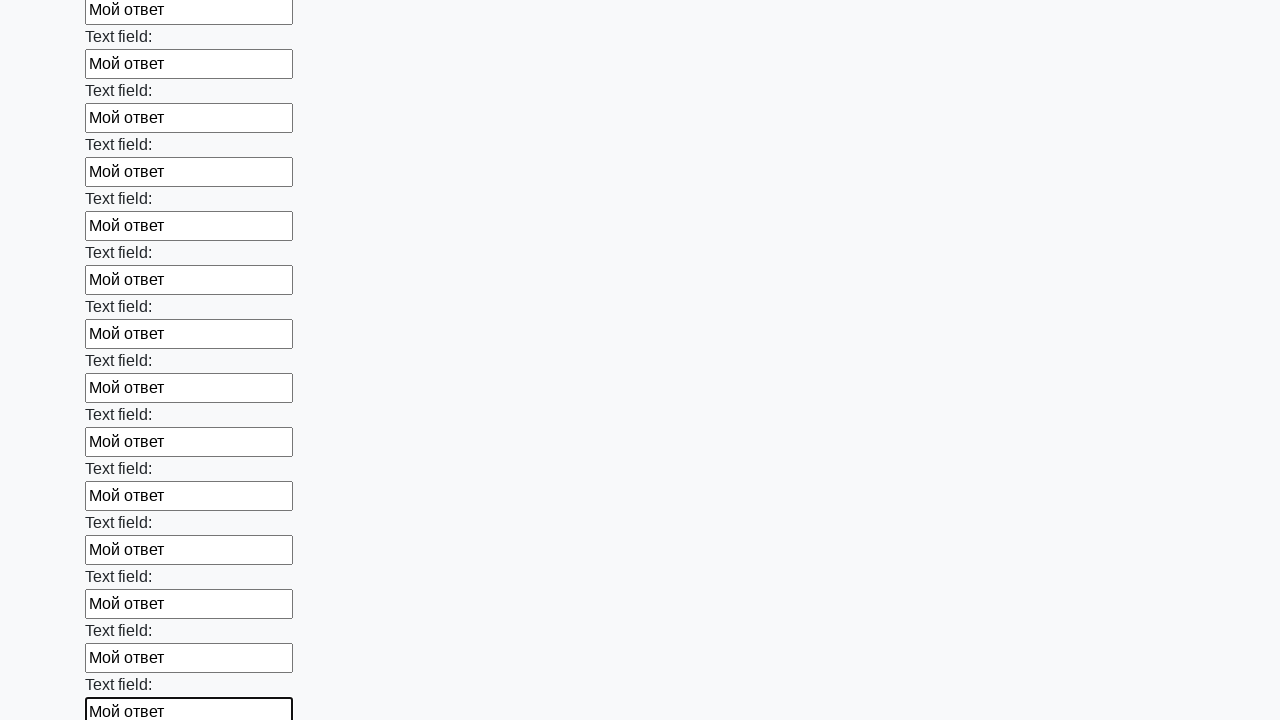

Filled a text input field with 'Мой ответ' on input[type='text'] >> nth=78
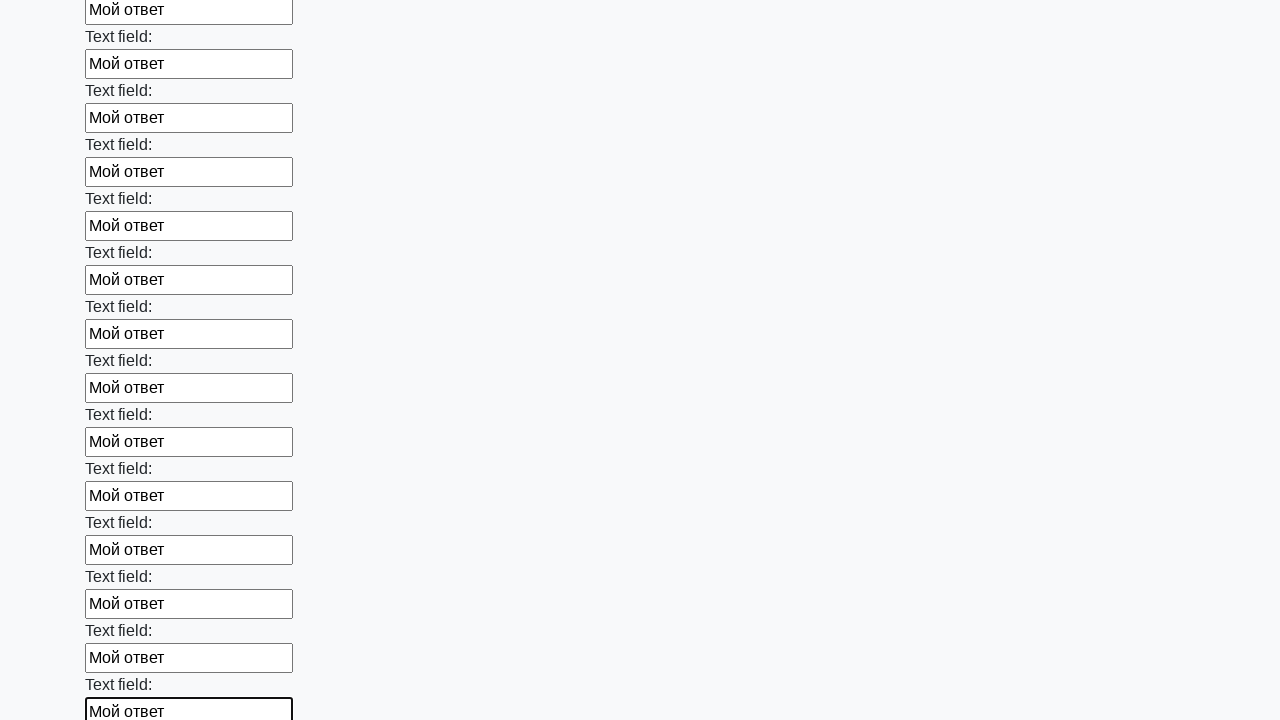

Filled a text input field with 'Мой ответ' on input[type='text'] >> nth=79
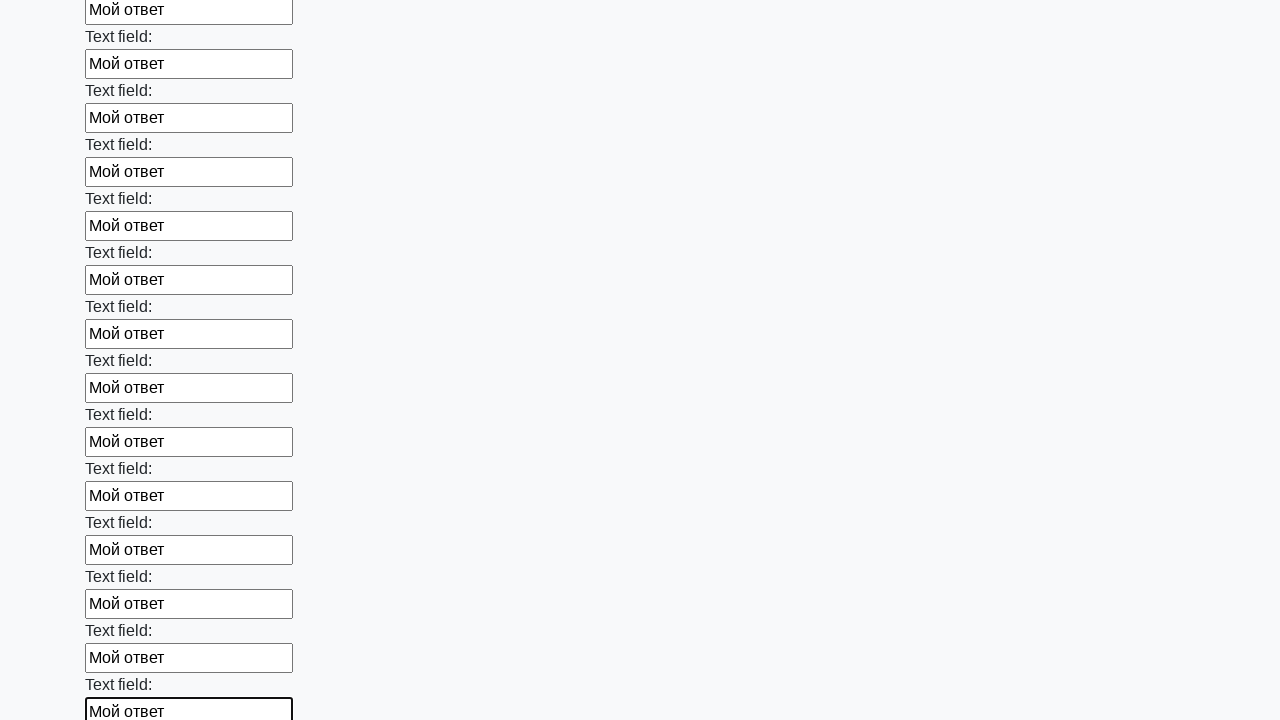

Filled a text input field with 'Мой ответ' on input[type='text'] >> nth=80
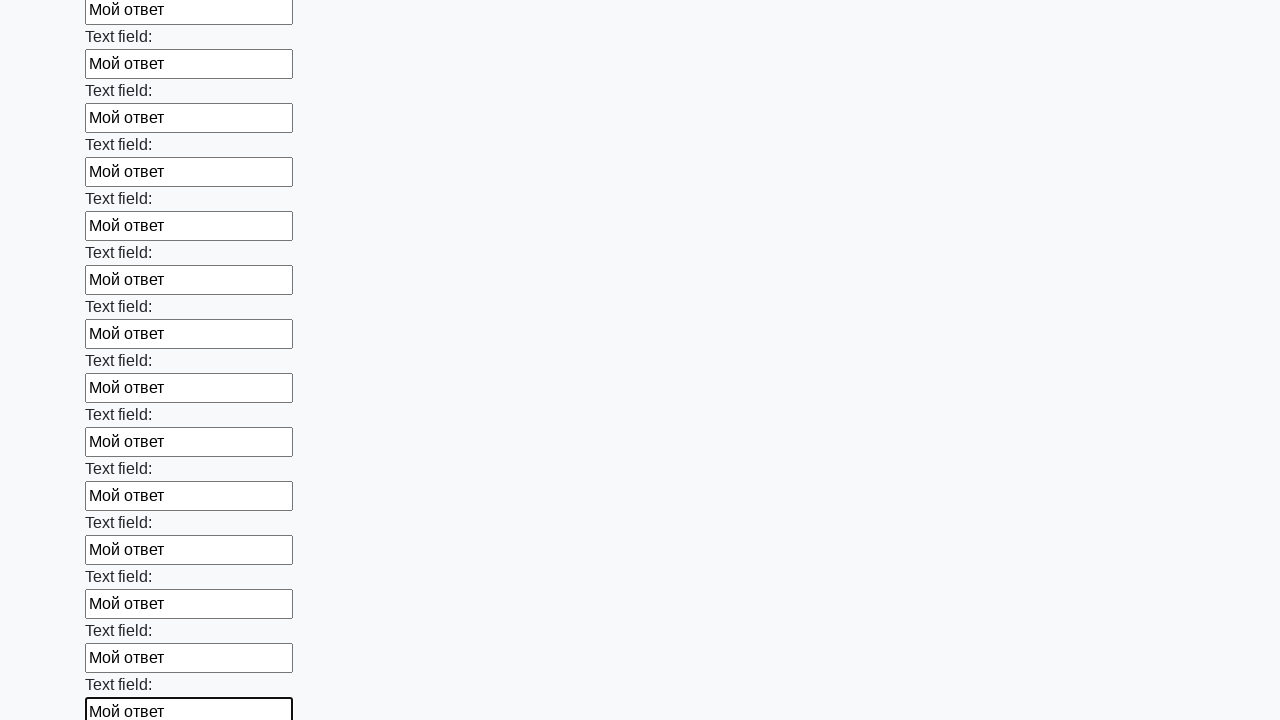

Filled a text input field with 'Мой ответ' on input[type='text'] >> nth=81
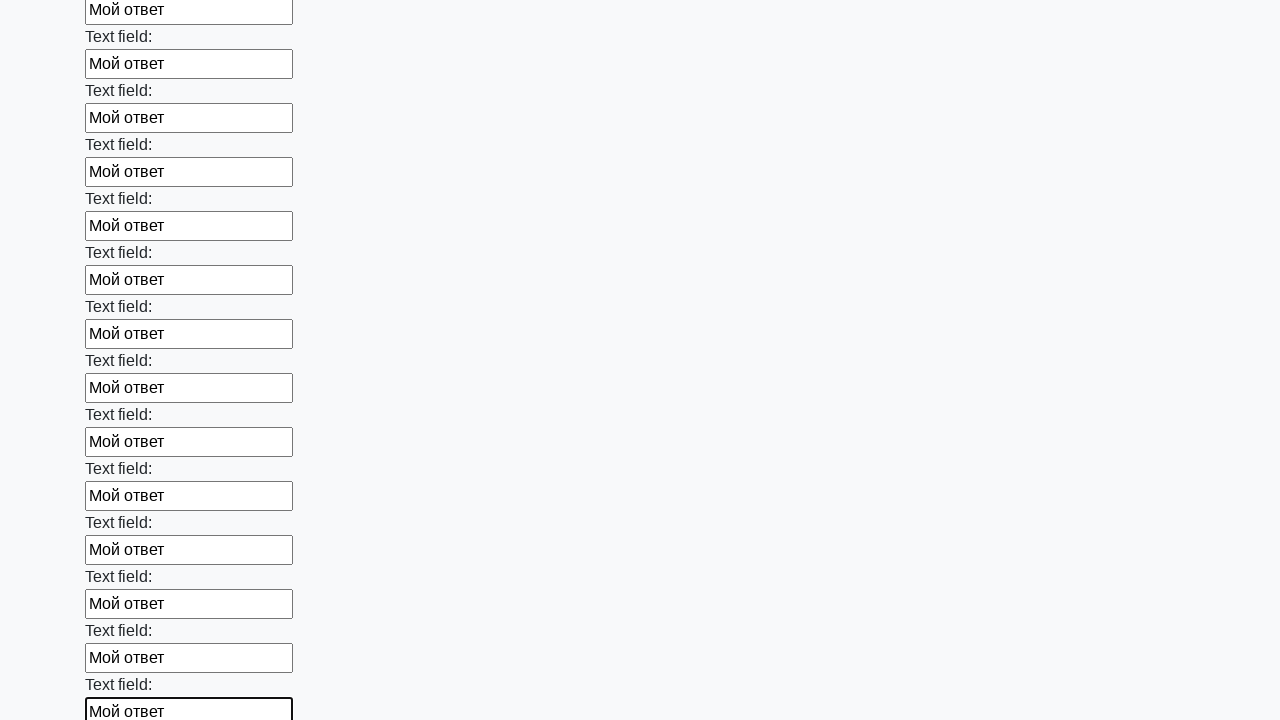

Filled a text input field with 'Мой ответ' on input[type='text'] >> nth=82
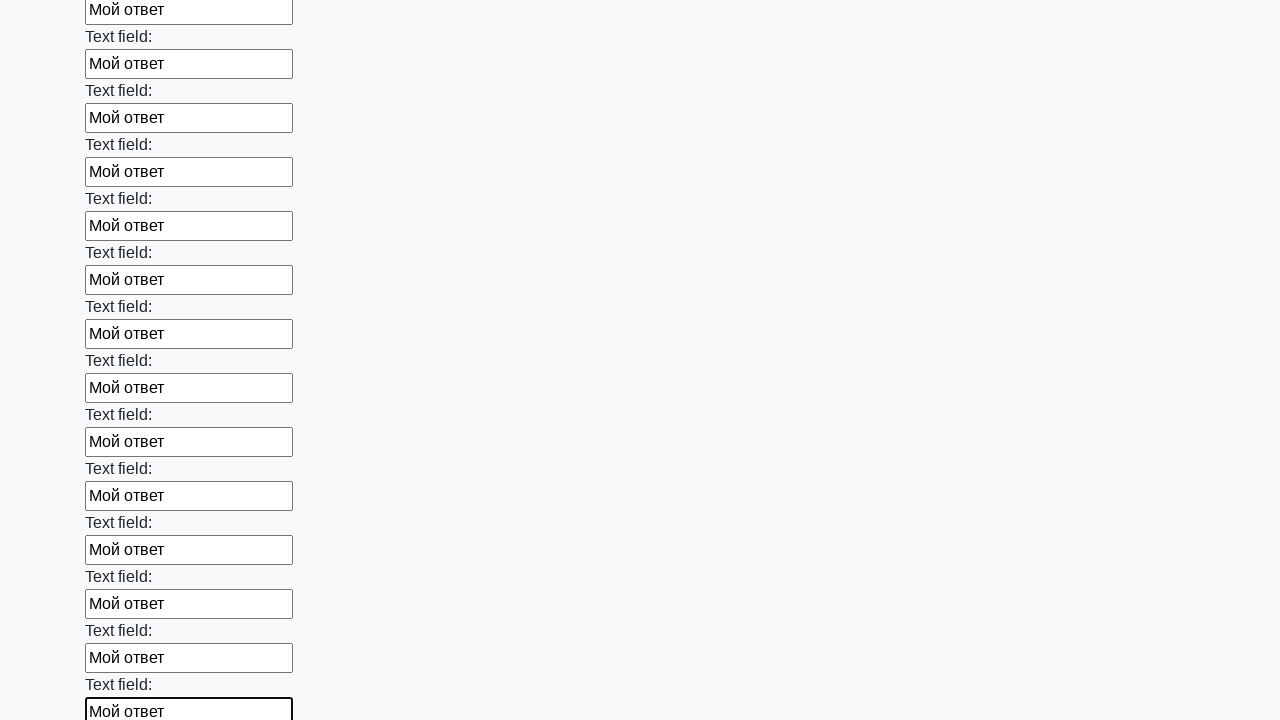

Filled a text input field with 'Мой ответ' on input[type='text'] >> nth=83
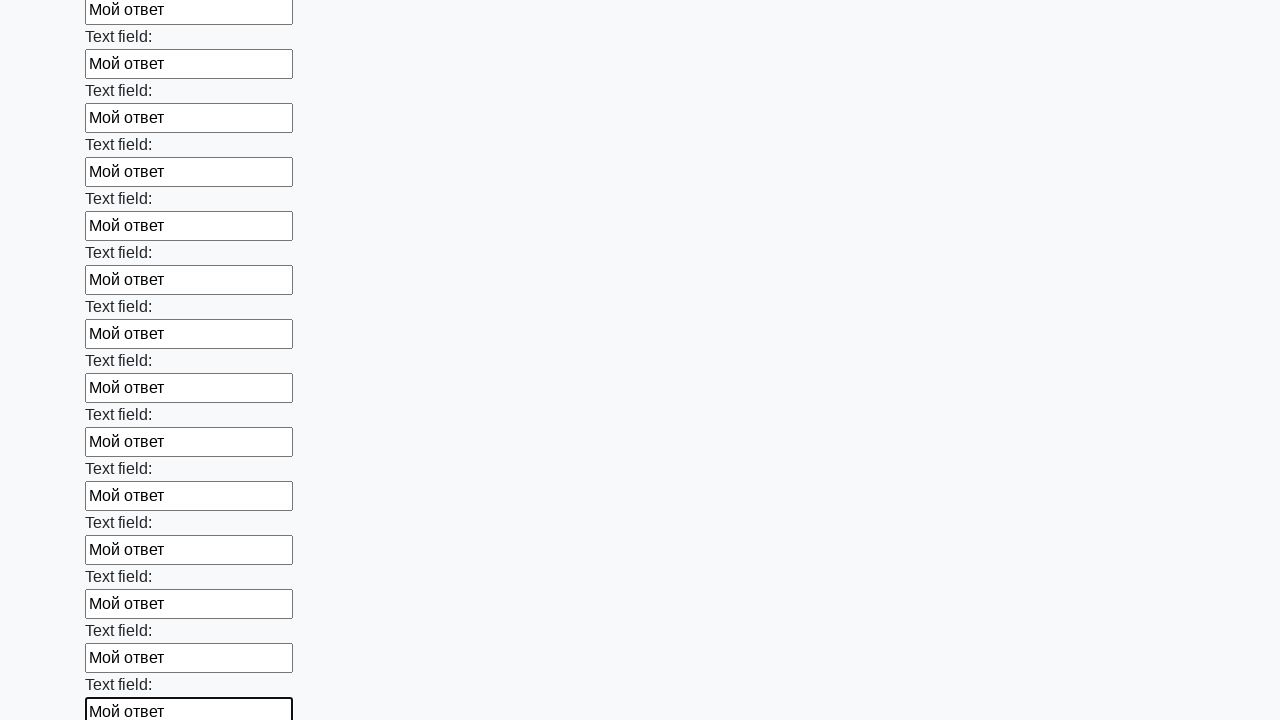

Filled a text input field with 'Мой ответ' on input[type='text'] >> nth=84
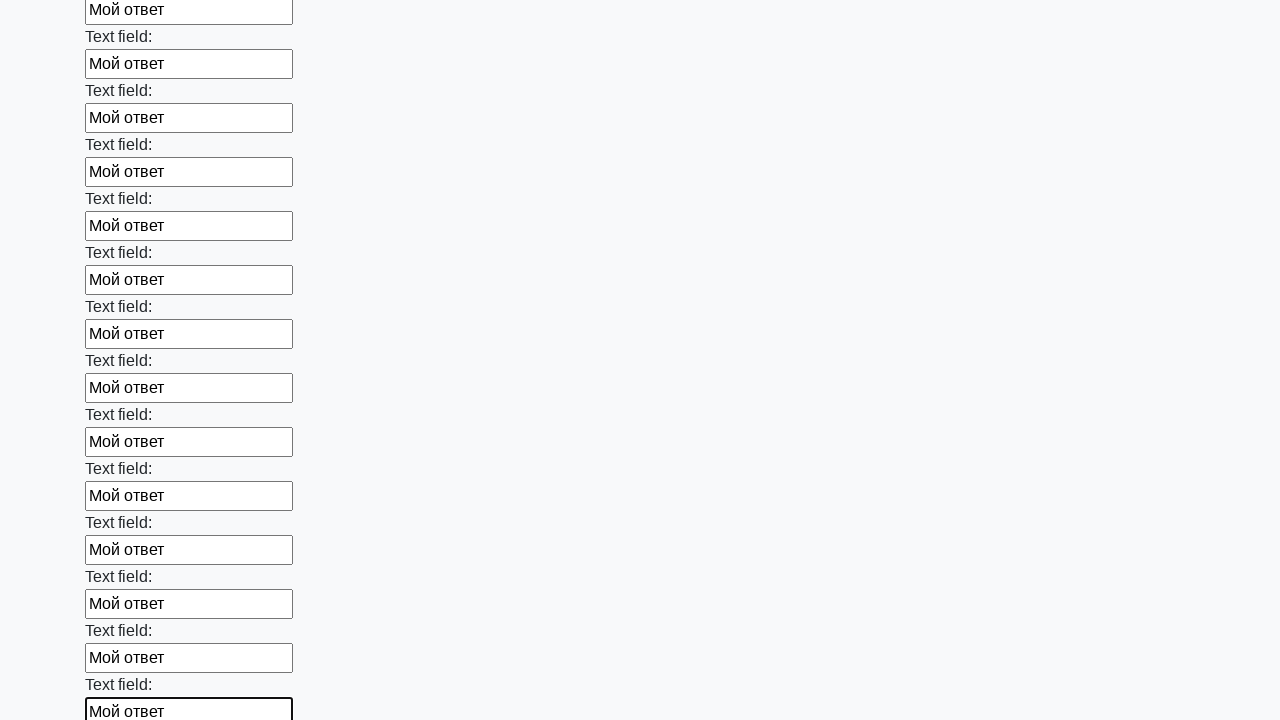

Filled a text input field with 'Мой ответ' on input[type='text'] >> nth=85
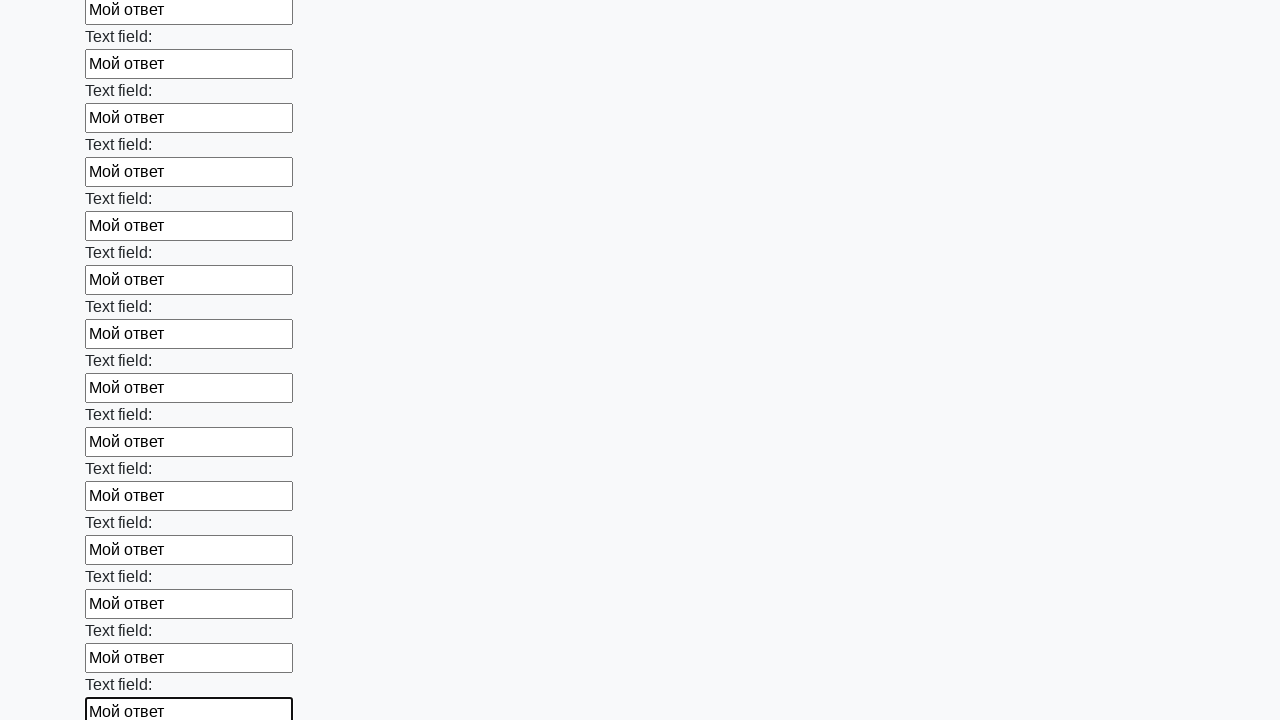

Filled a text input field with 'Мой ответ' on input[type='text'] >> nth=86
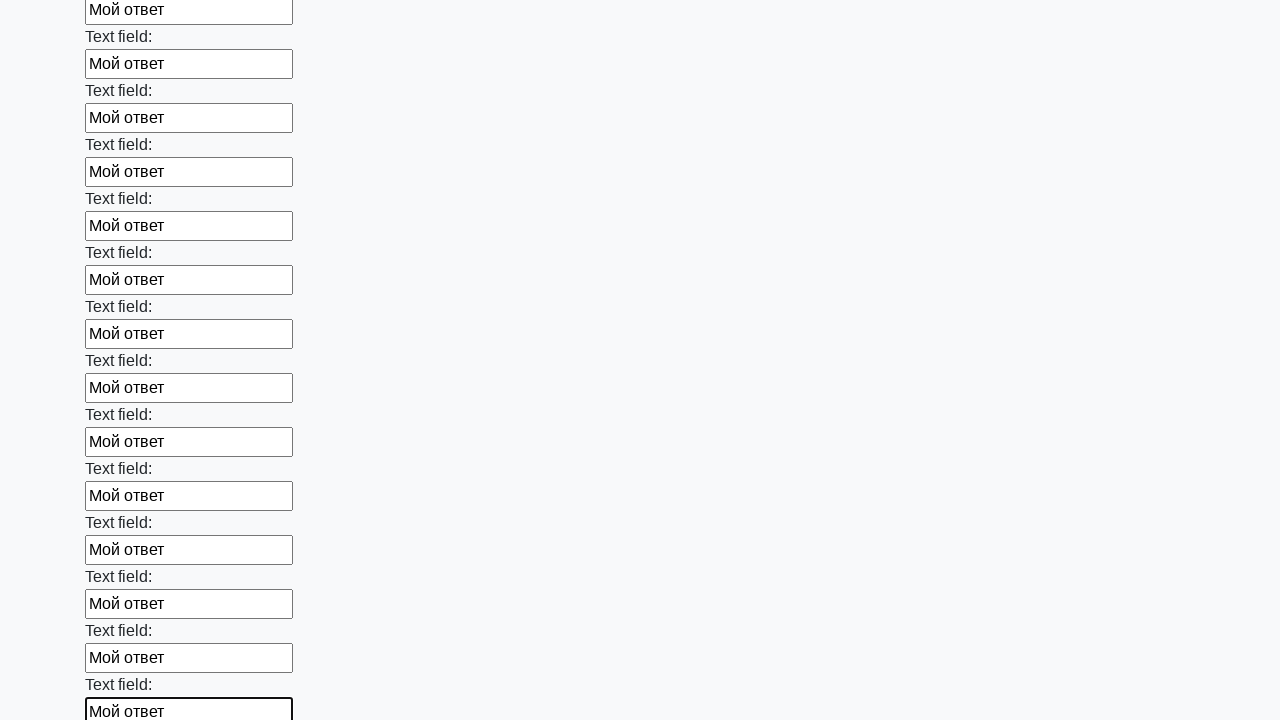

Filled a text input field with 'Мой ответ' on input[type='text'] >> nth=87
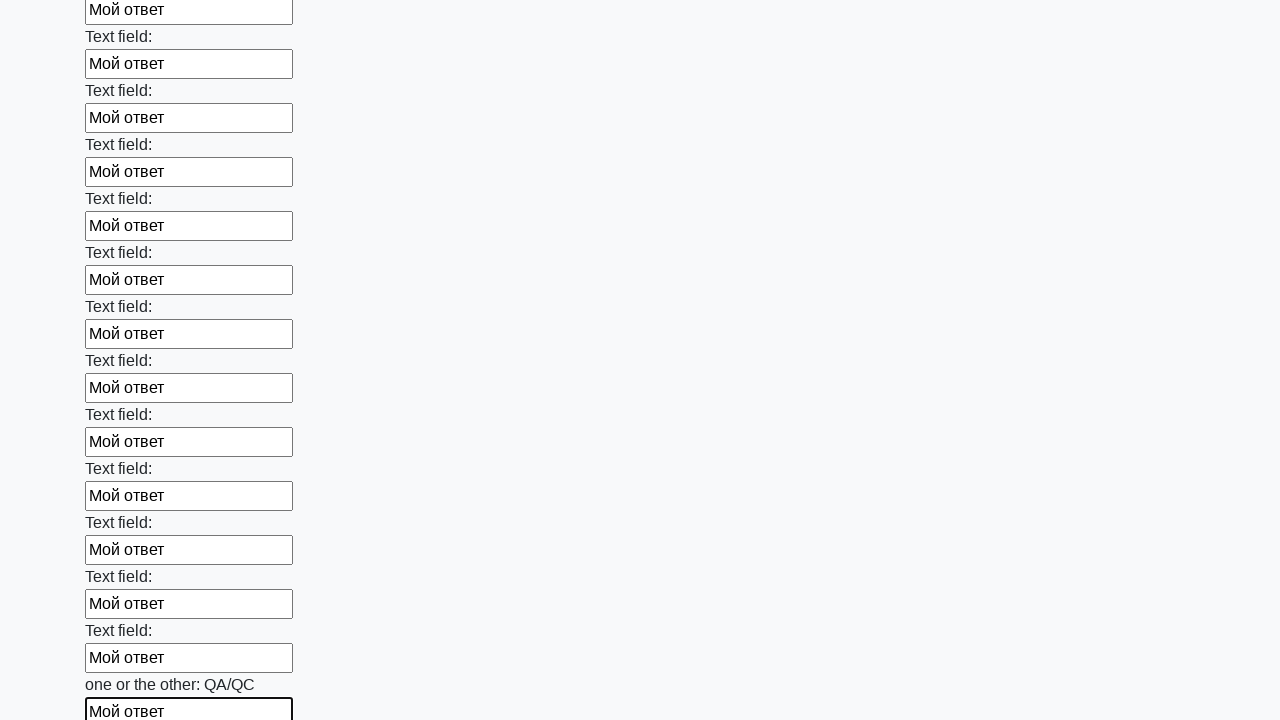

Filled a text input field with 'Мой ответ' on input[type='text'] >> nth=88
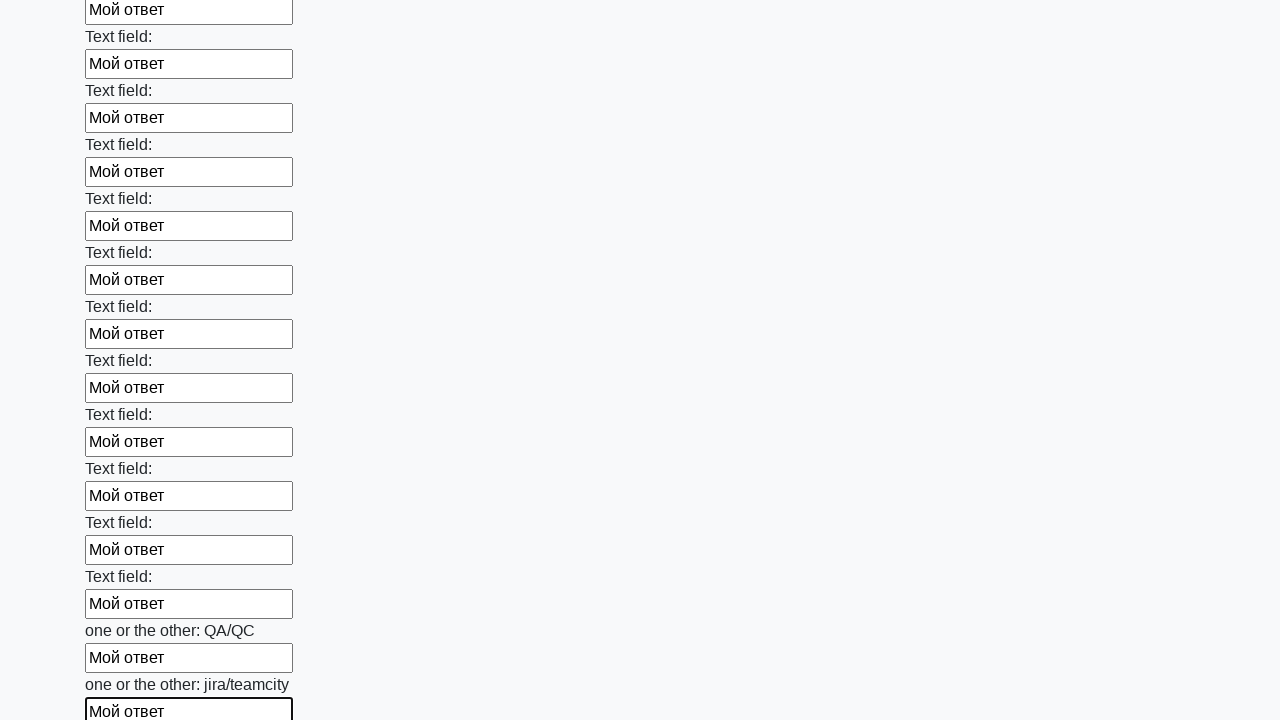

Filled a text input field with 'Мой ответ' on input[type='text'] >> nth=89
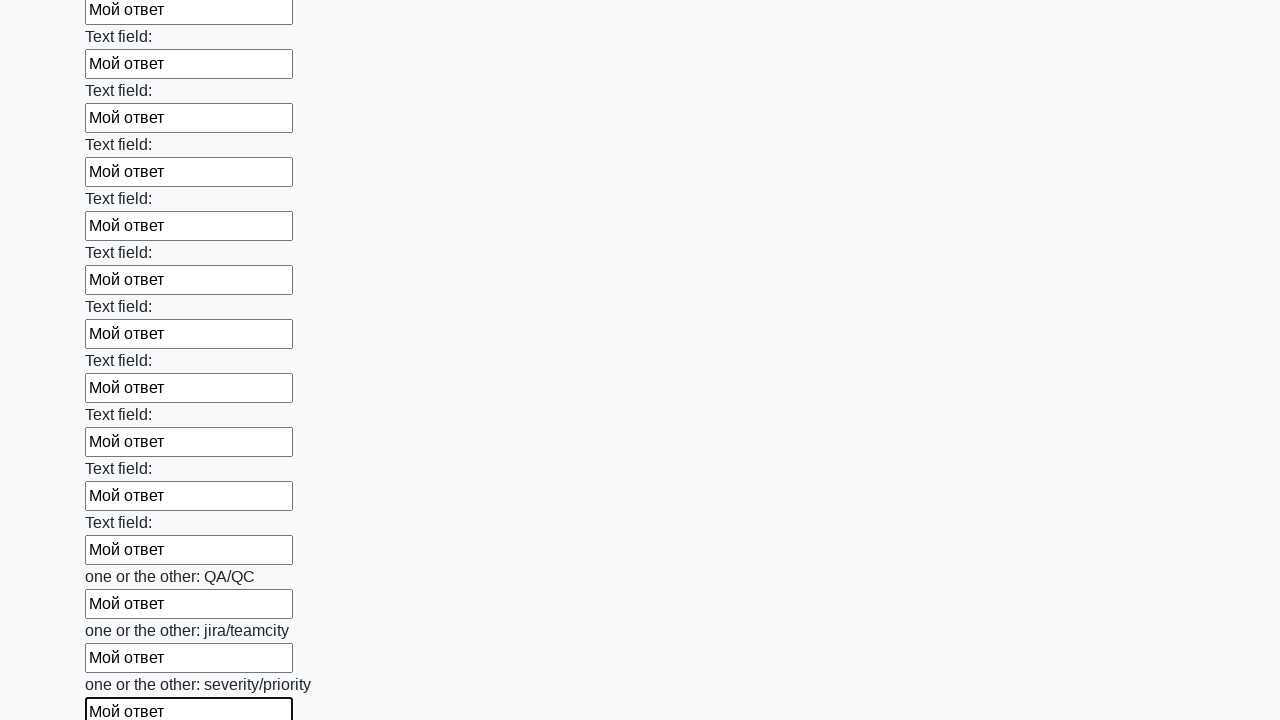

Filled a text input field with 'Мой ответ' on input[type='text'] >> nth=90
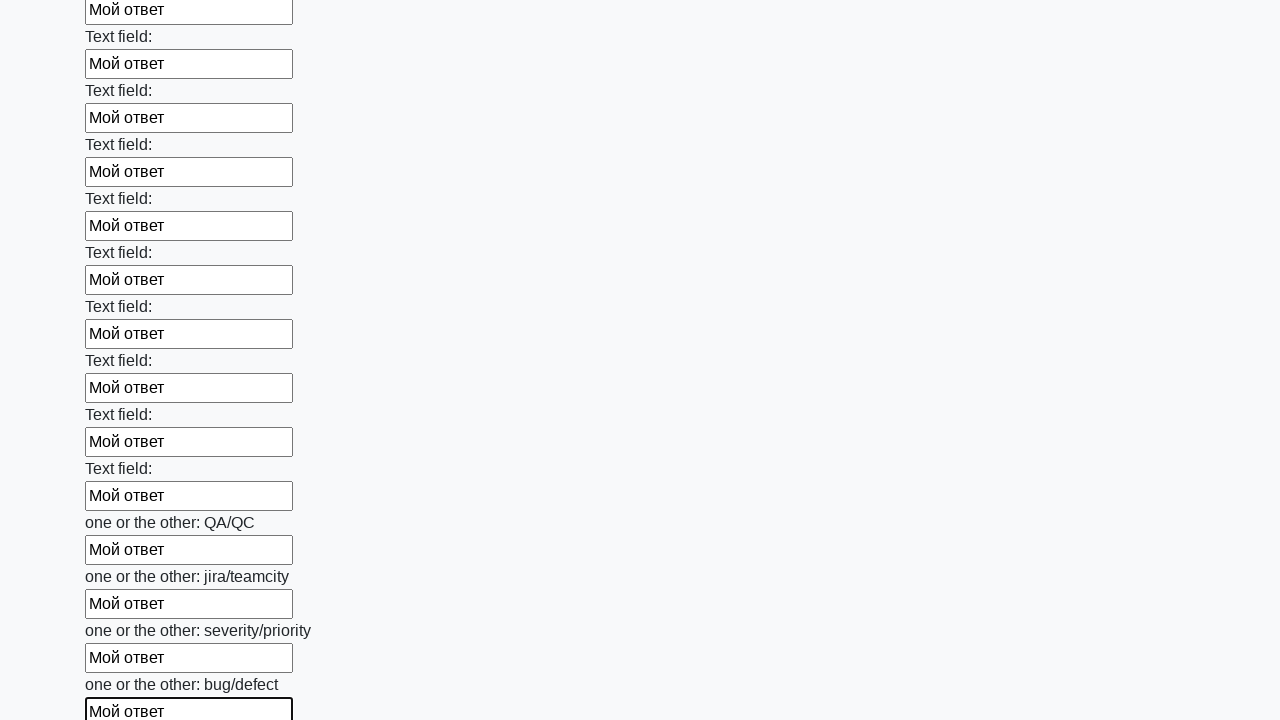

Filled a text input field with 'Мой ответ' on input[type='text'] >> nth=91
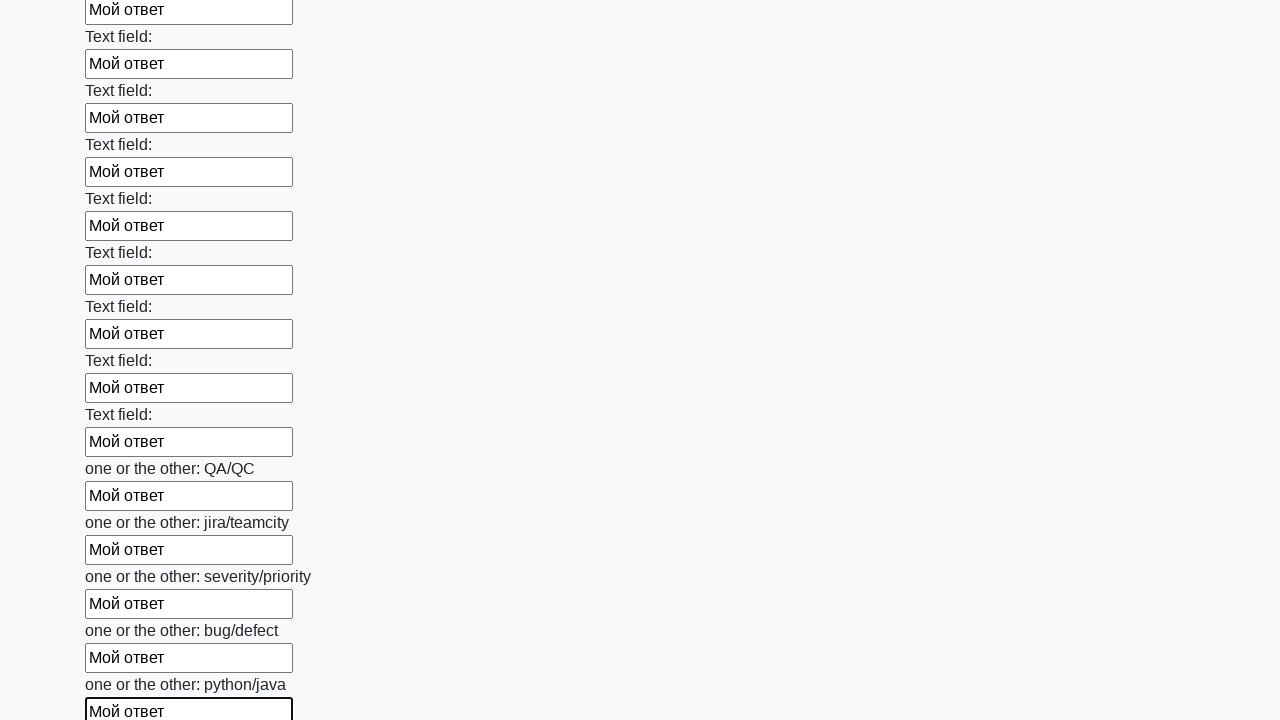

Filled a text input field with 'Мой ответ' on input[type='text'] >> nth=92
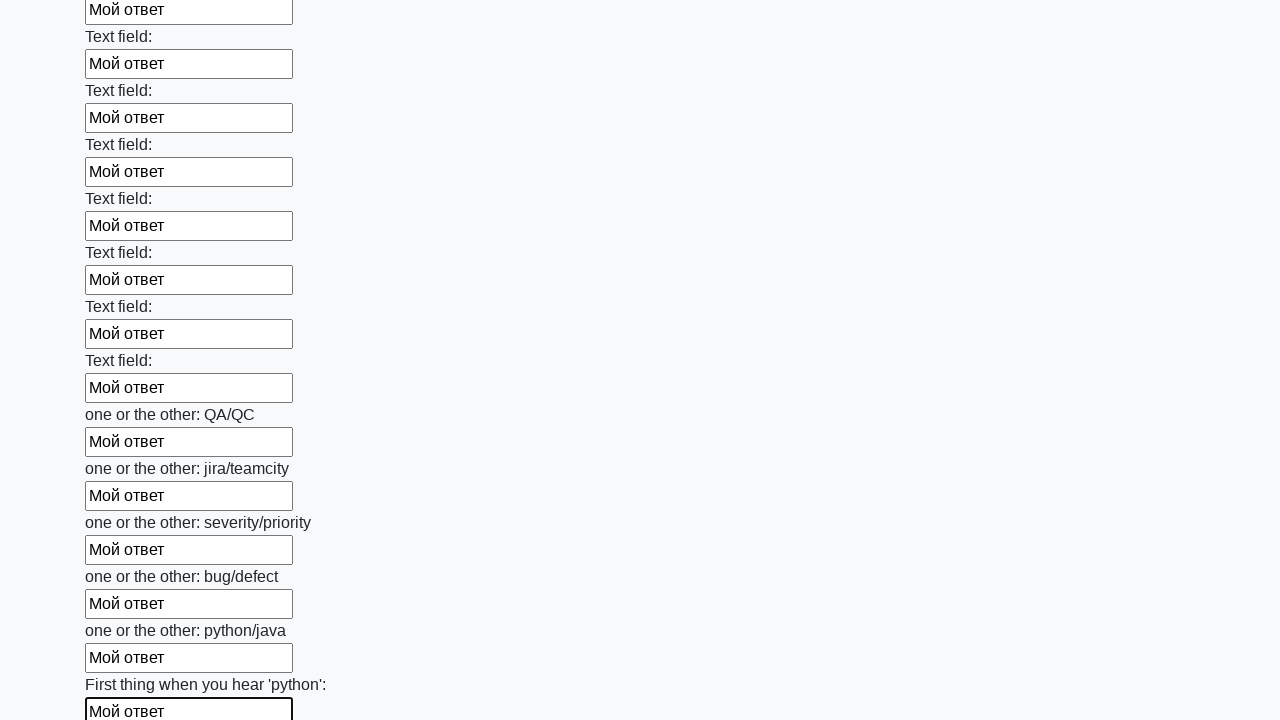

Filled a text input field with 'Мой ответ' on input[type='text'] >> nth=93
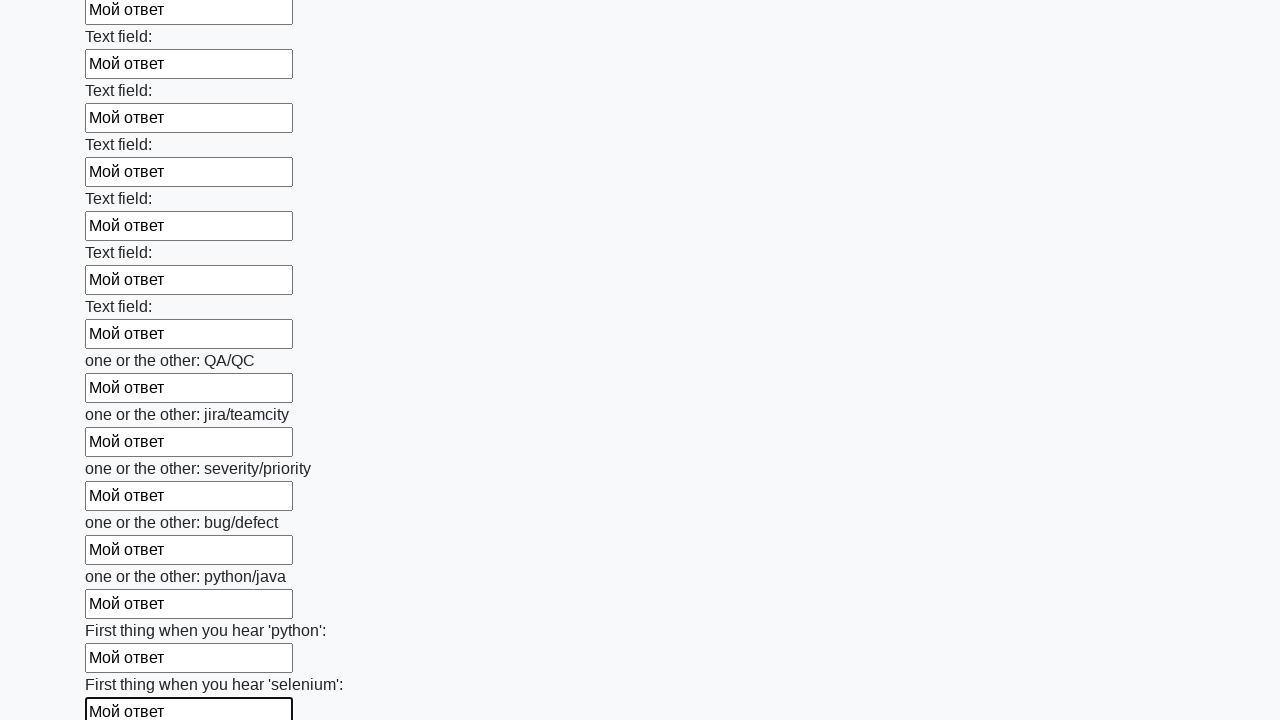

Filled a text input field with 'Мой ответ' on input[type='text'] >> nth=94
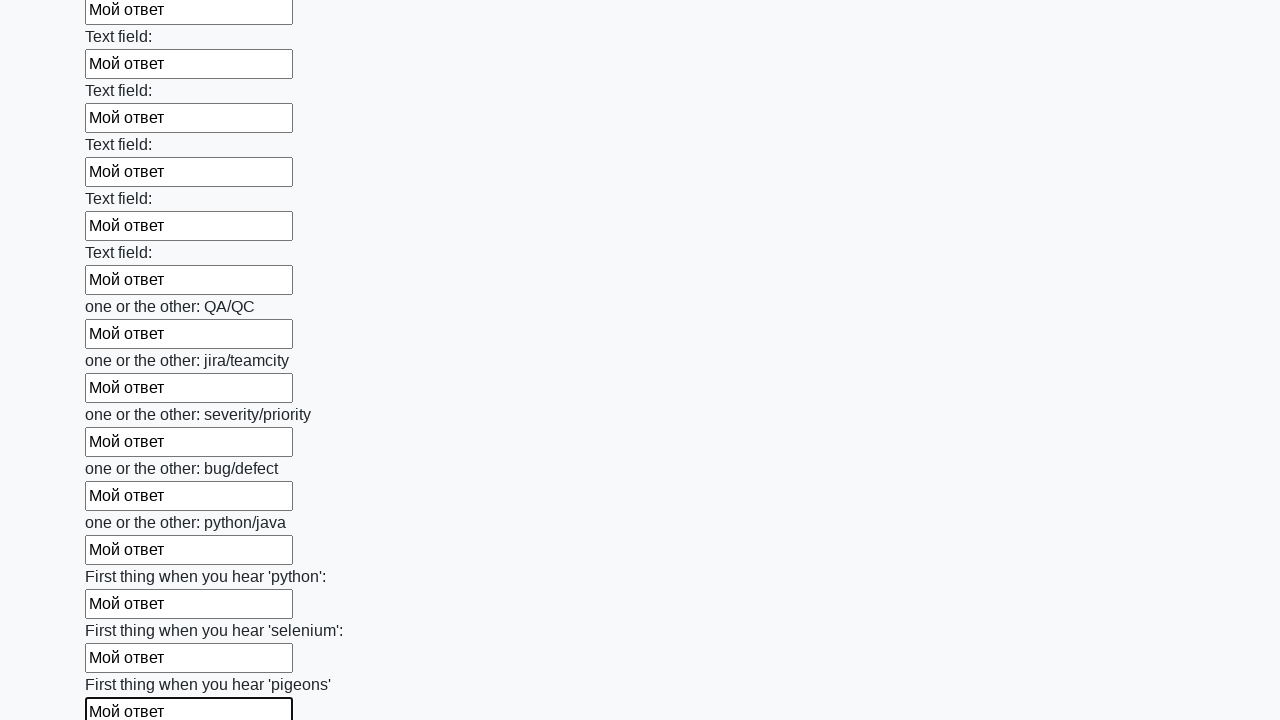

Filled a text input field with 'Мой ответ' on input[type='text'] >> nth=95
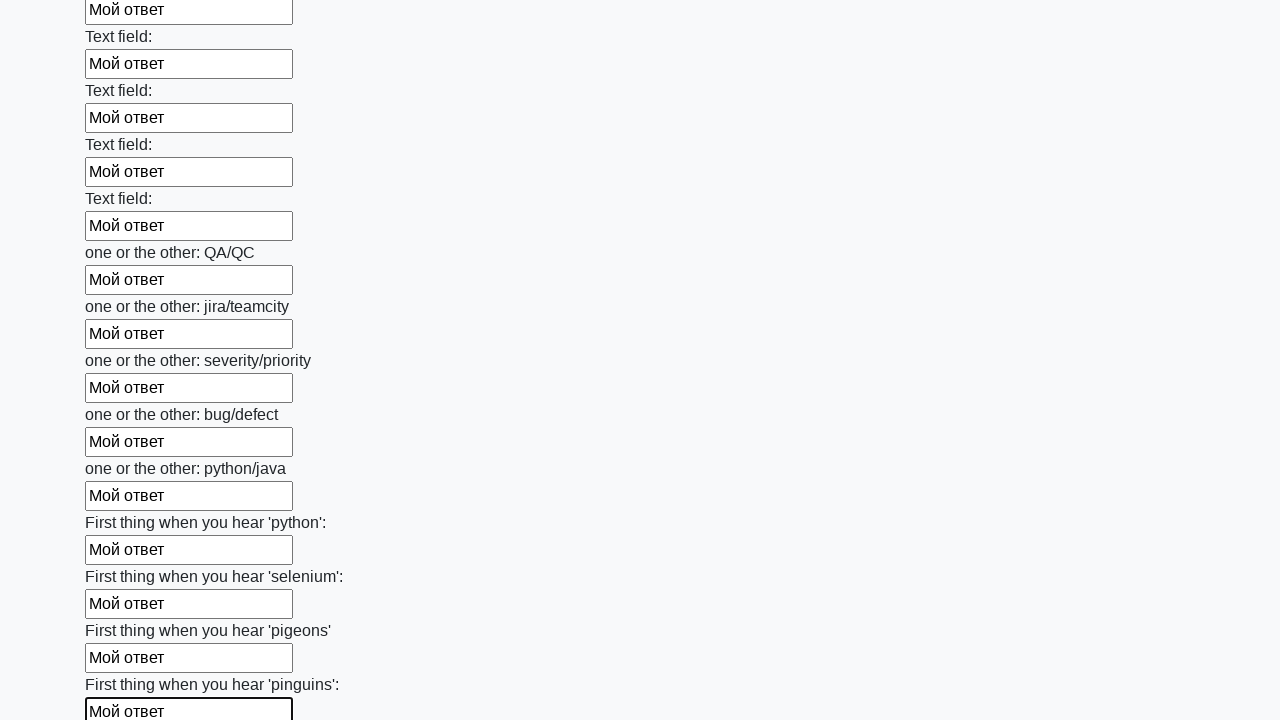

Filled a text input field with 'Мой ответ' on input[type='text'] >> nth=96
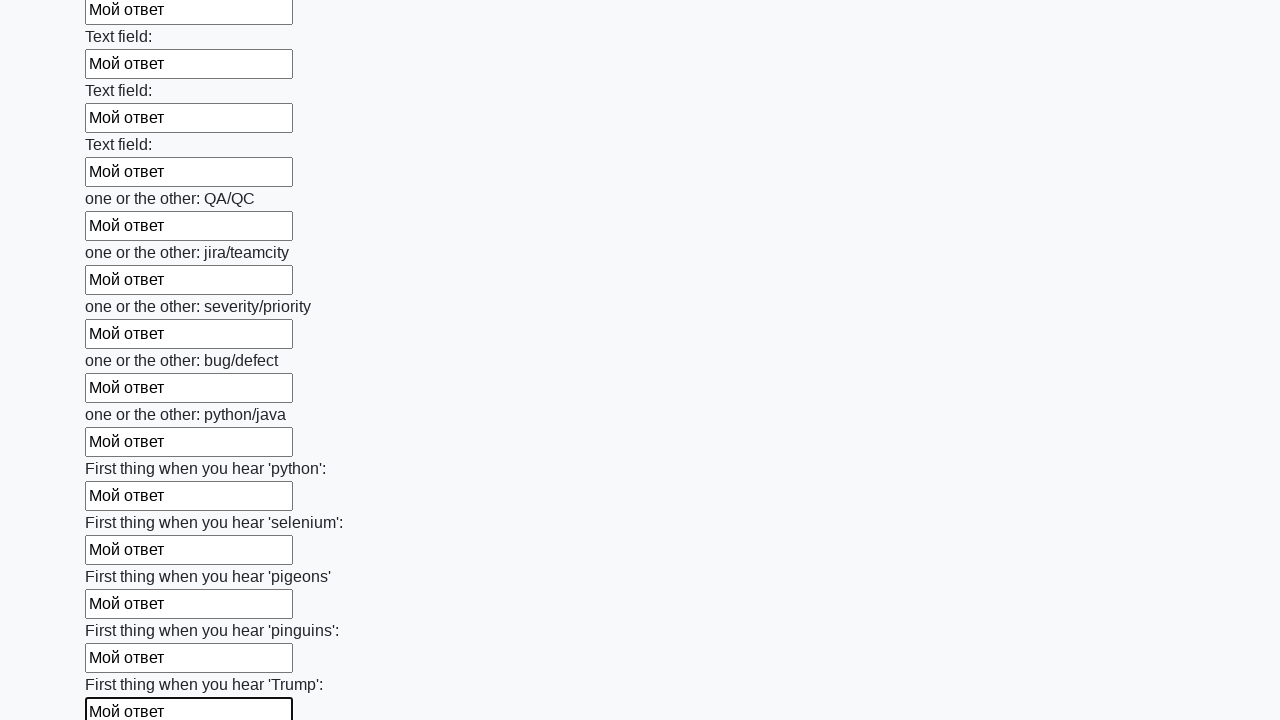

Filled a text input field with 'Мой ответ' on input[type='text'] >> nth=97
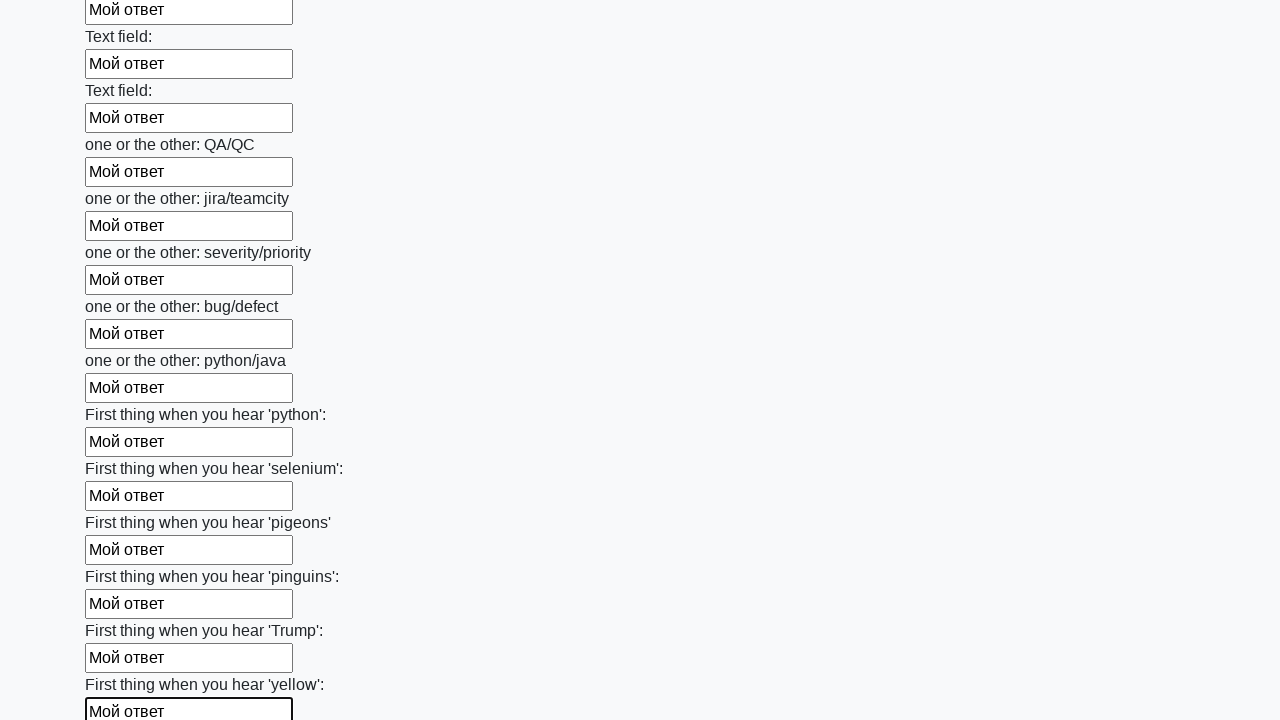

Filled a text input field with 'Мой ответ' on input[type='text'] >> nth=98
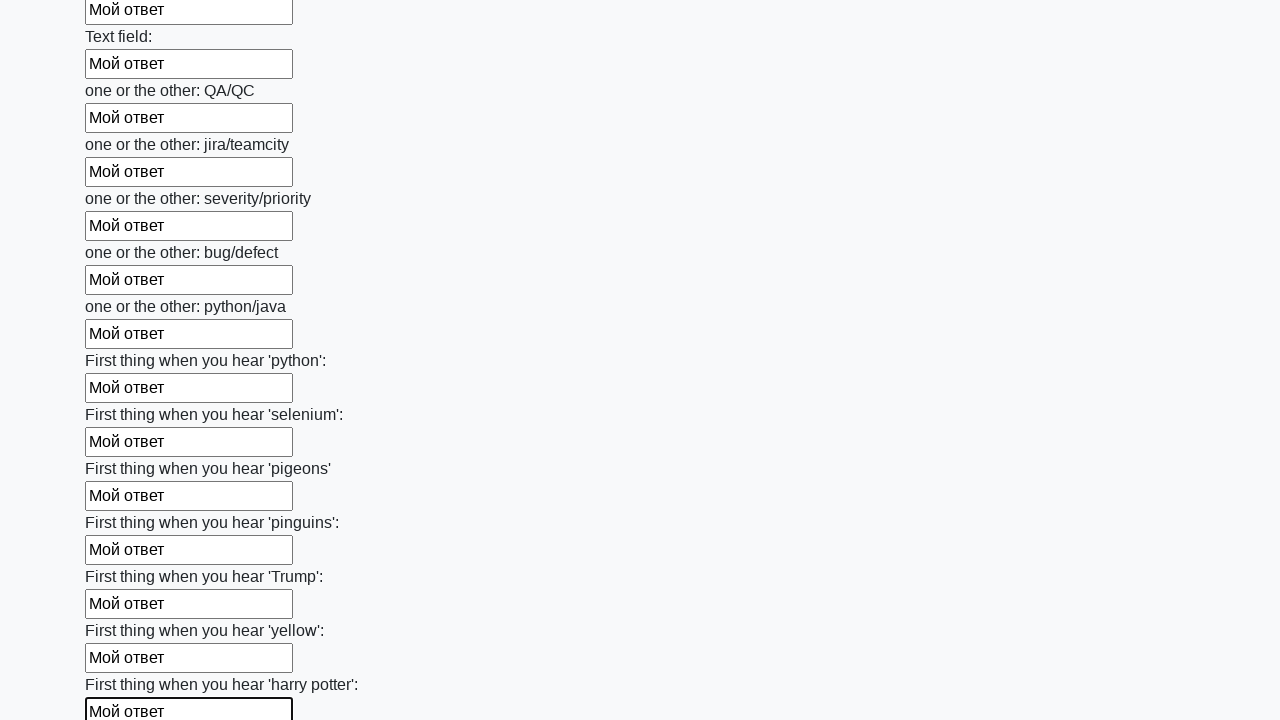

Filled a text input field with 'Мой ответ' on input[type='text'] >> nth=99
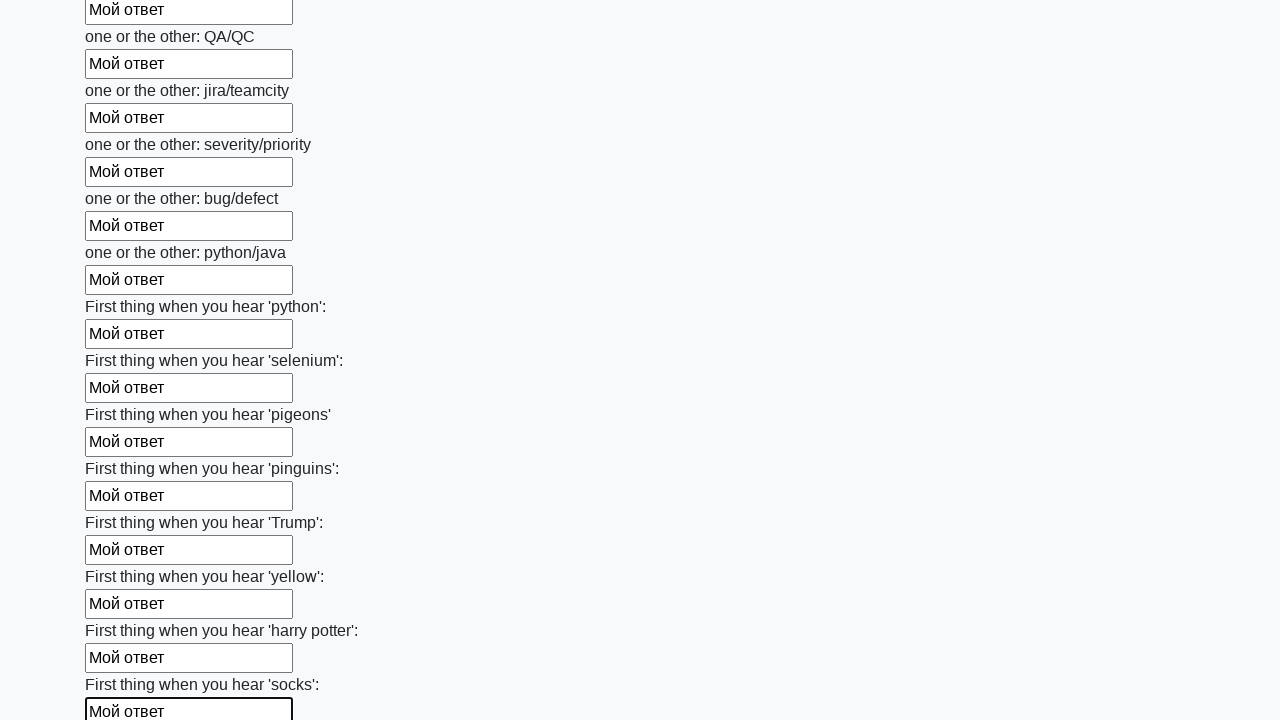

Clicked the submit button to submit the form at (123, 611) on button.btn
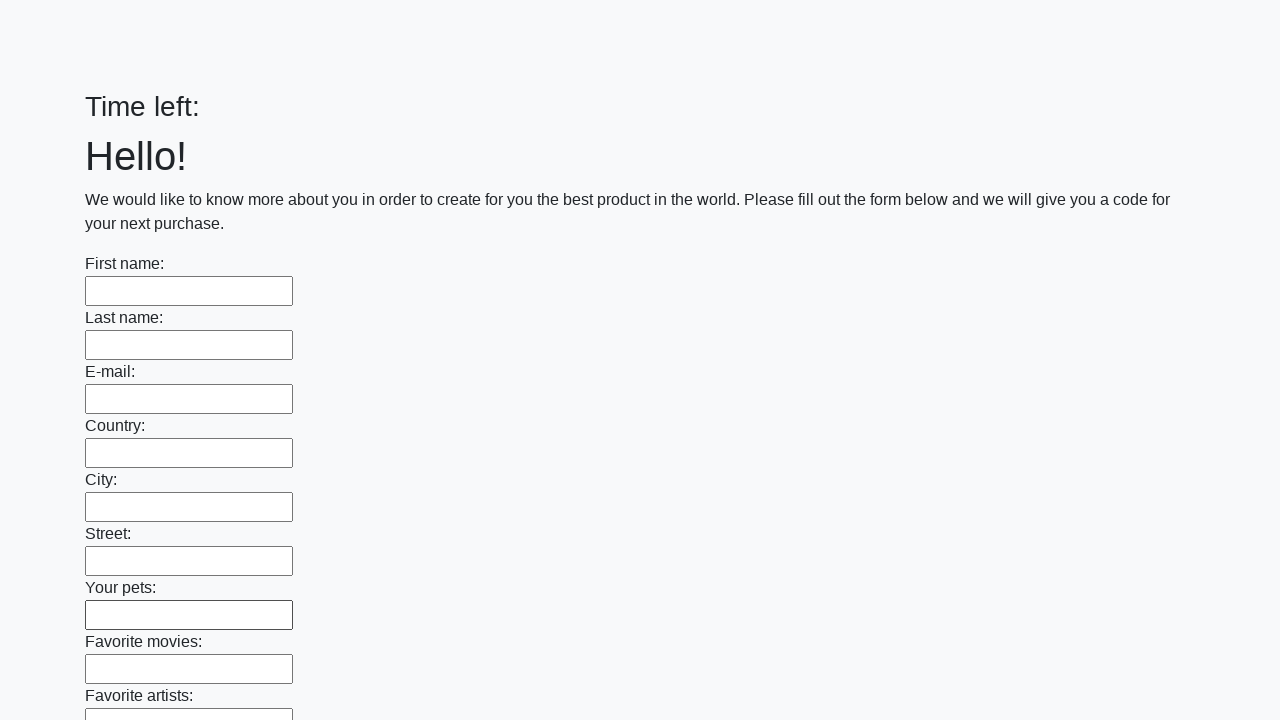

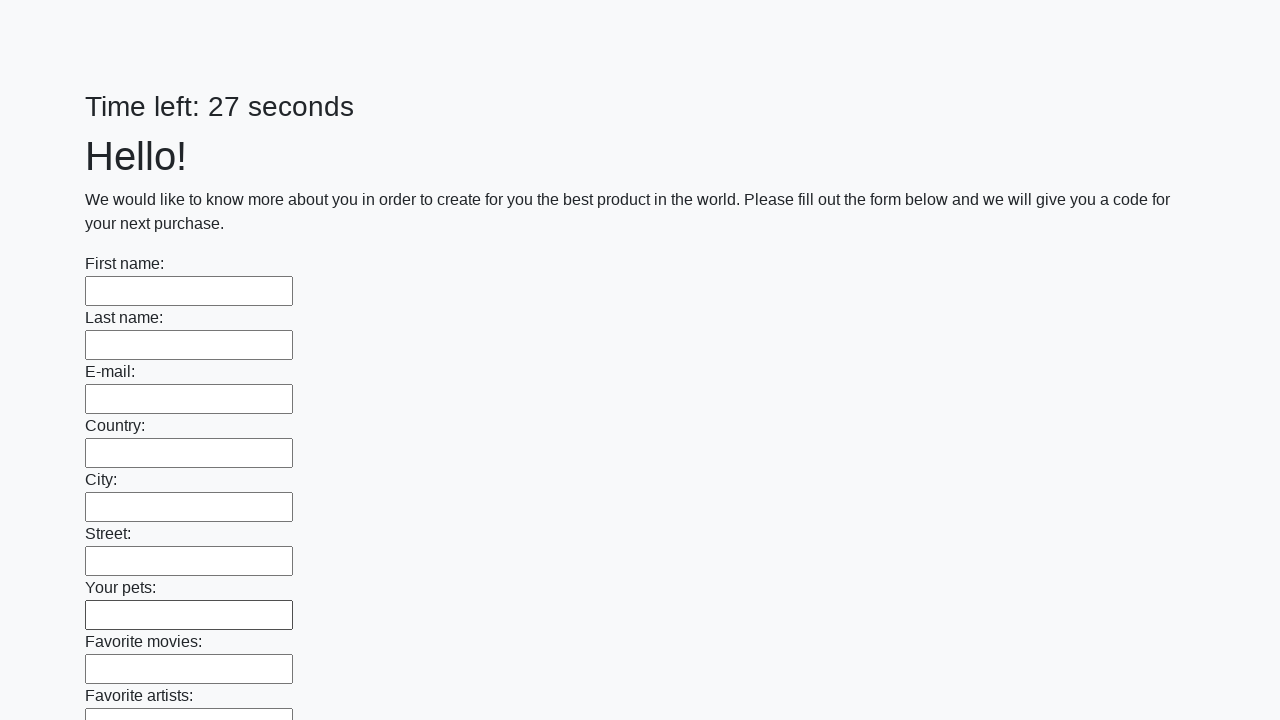